Tests selecting all checkboxes in a form, then refreshing and selecting only the Asthma checkbox

Starting URL: https://automationfc.github.io/multiple-fields/

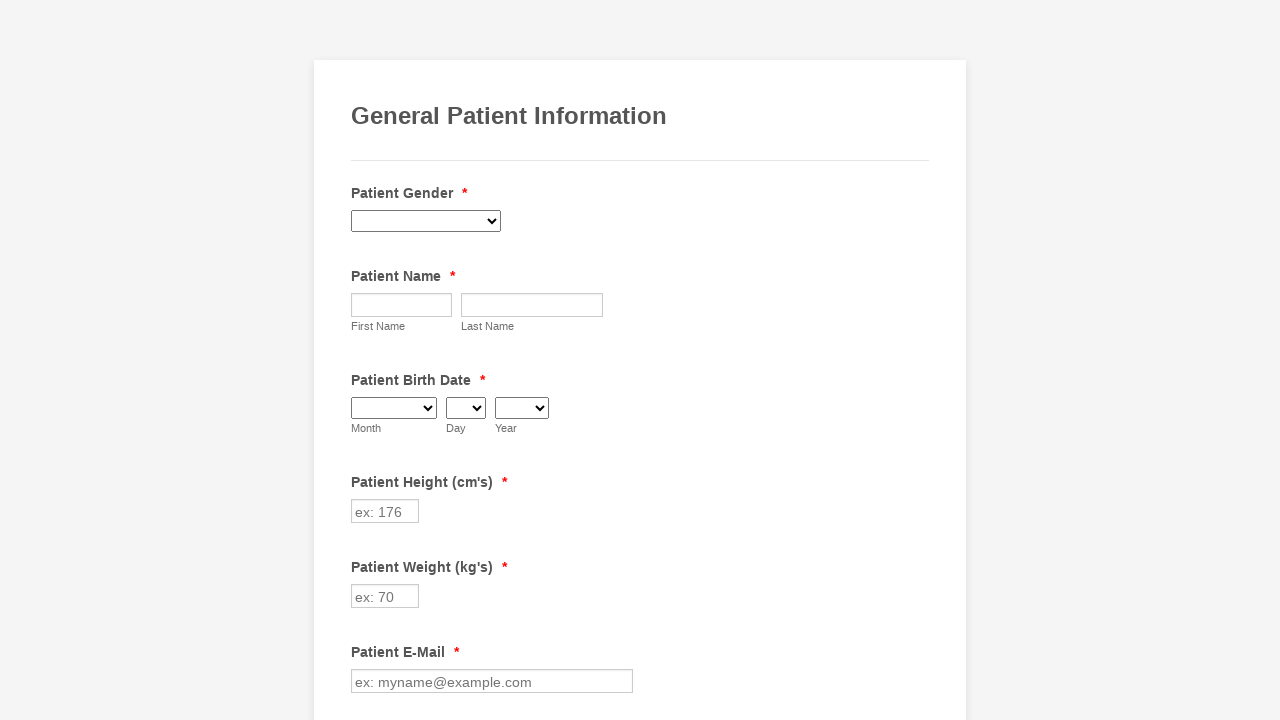

Located all checkboxes in the form
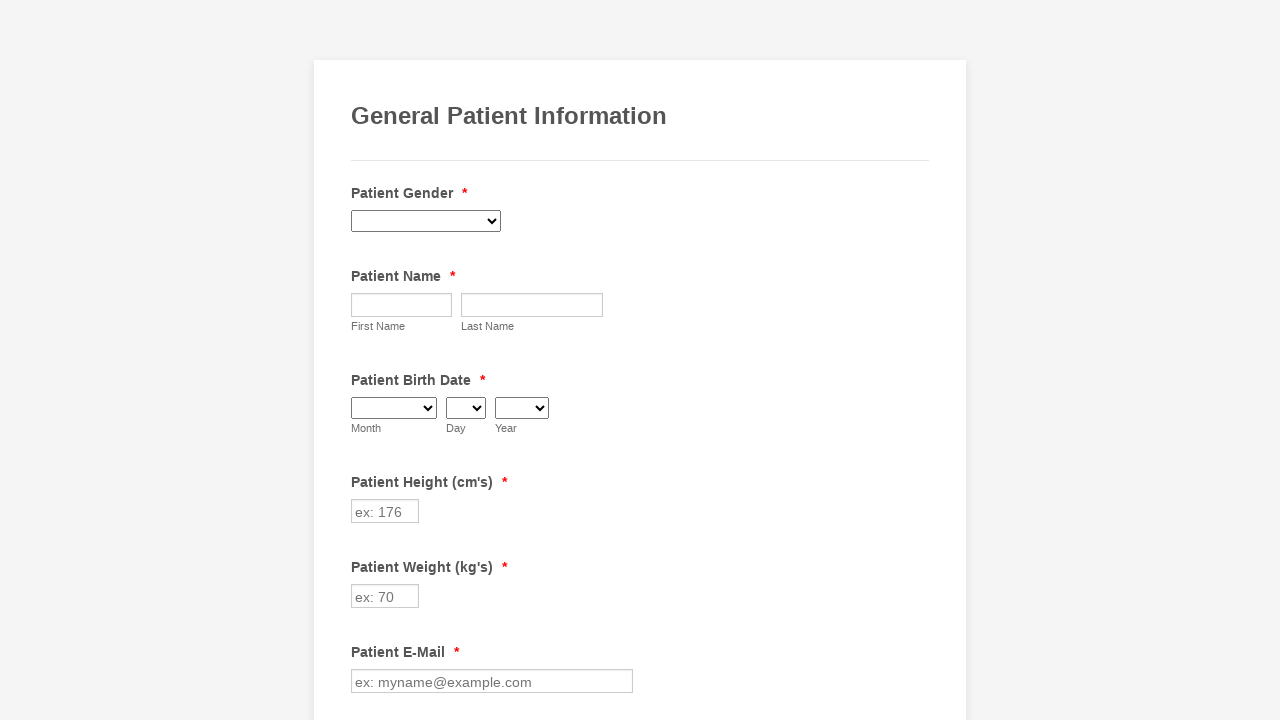

Found 29 checkboxes in total
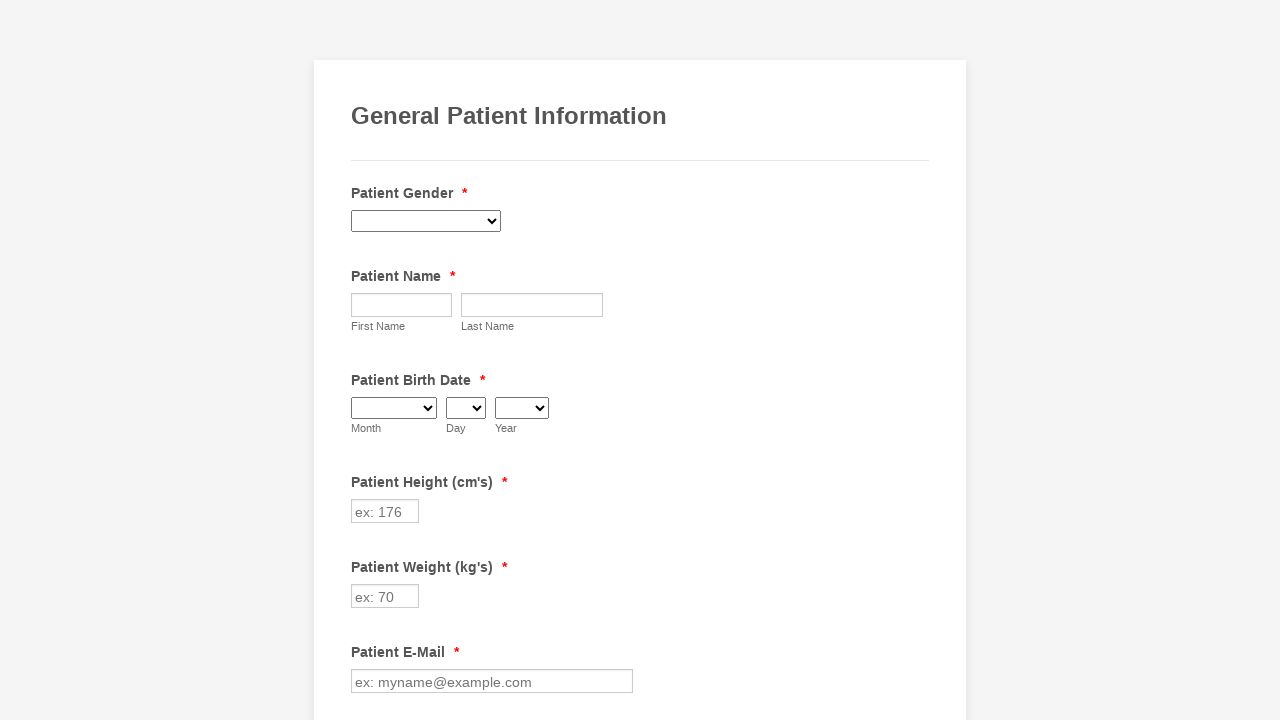

Accessed checkbox at index 0
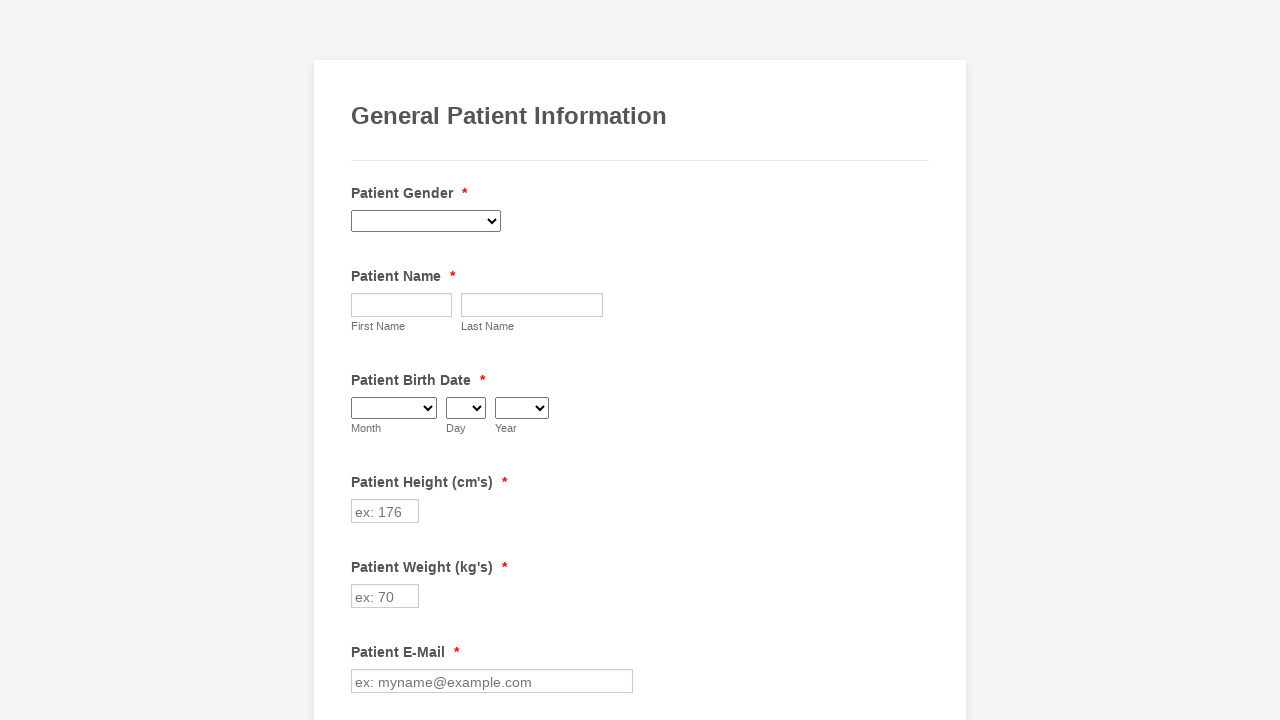

Clicked checkbox at index 0 to select it at (362, 360) on xpath=//div[@class='form-single-column']//input[@type='checkbox'] >> nth=0
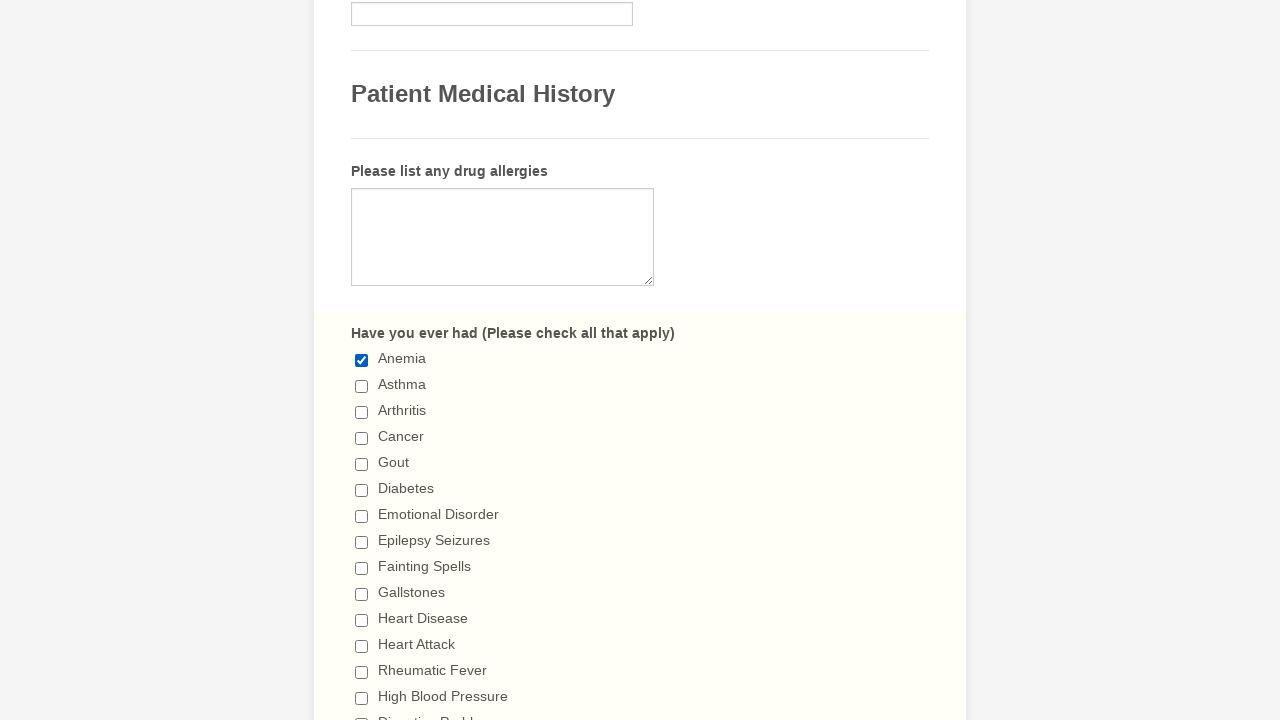

Accessed checkbox at index 1
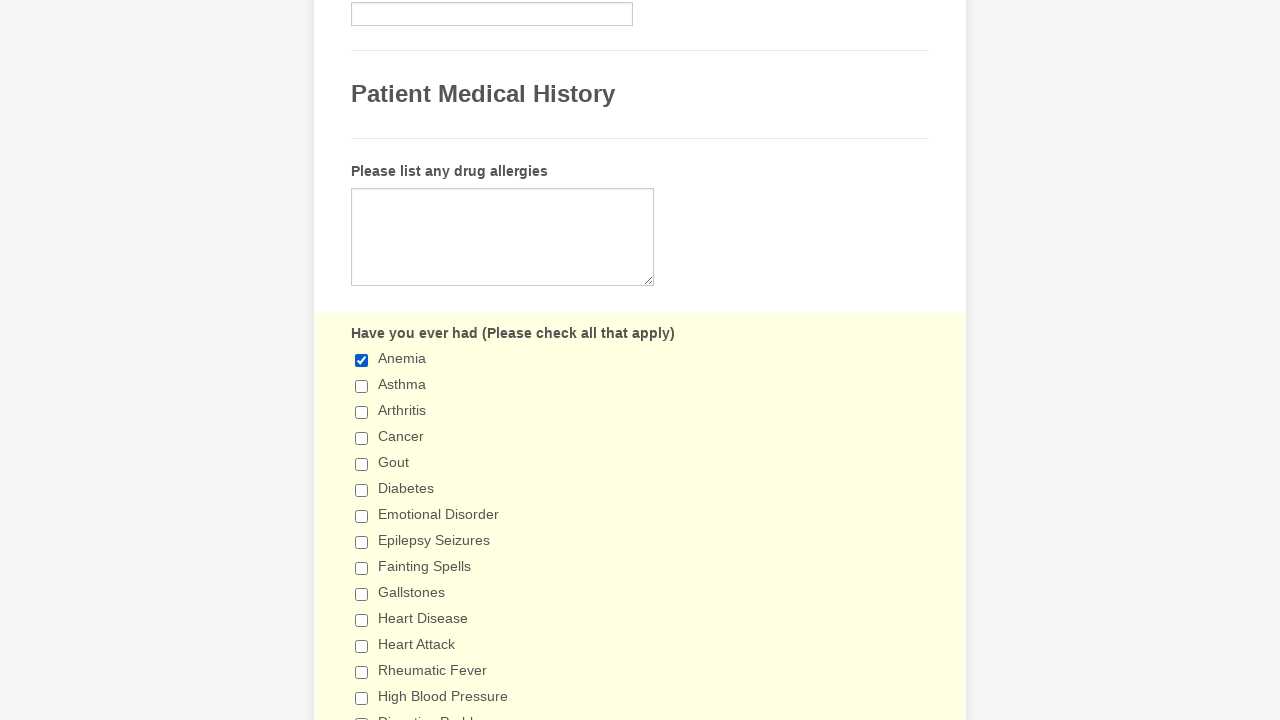

Clicked checkbox at index 1 to select it at (362, 386) on xpath=//div[@class='form-single-column']//input[@type='checkbox'] >> nth=1
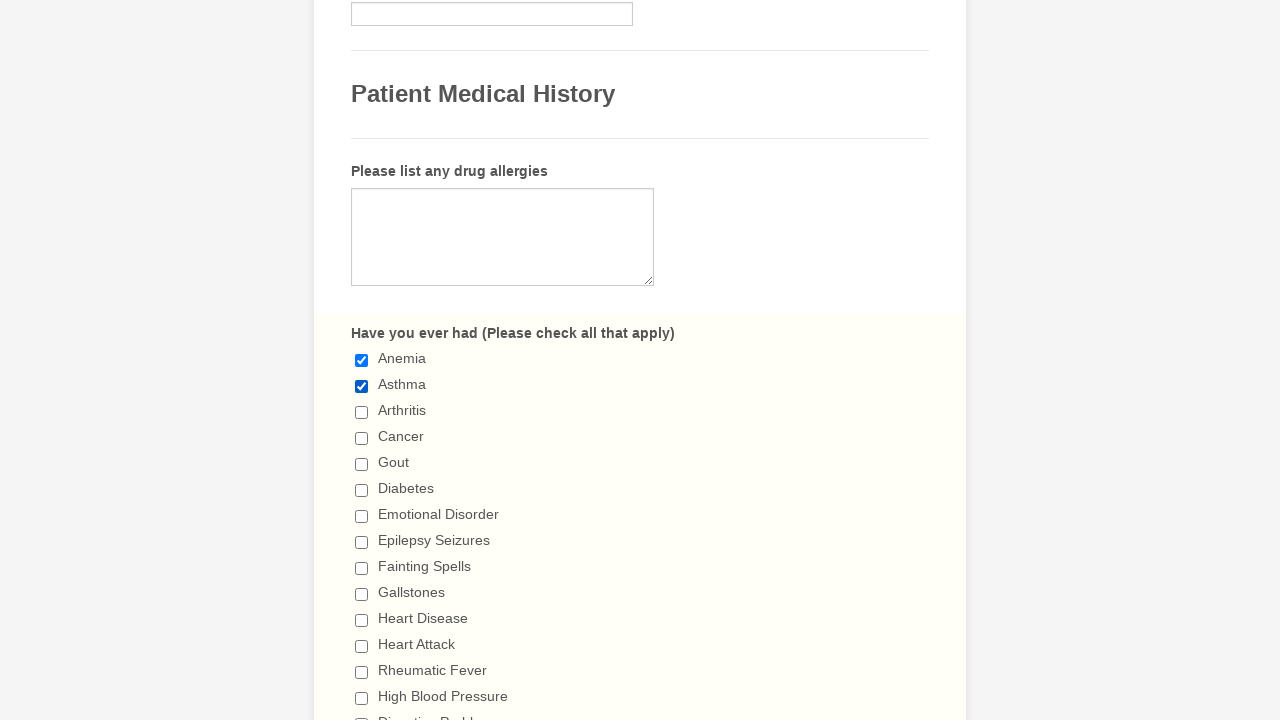

Accessed checkbox at index 2
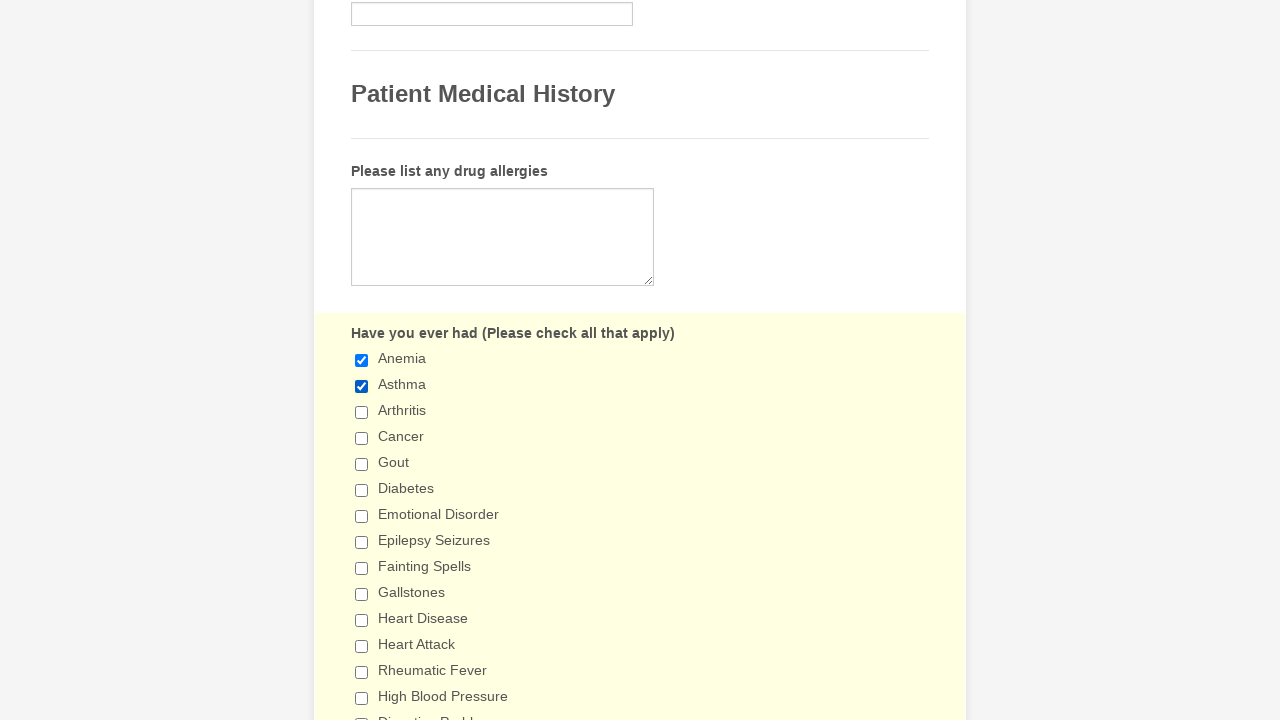

Clicked checkbox at index 2 to select it at (362, 412) on xpath=//div[@class='form-single-column']//input[@type='checkbox'] >> nth=2
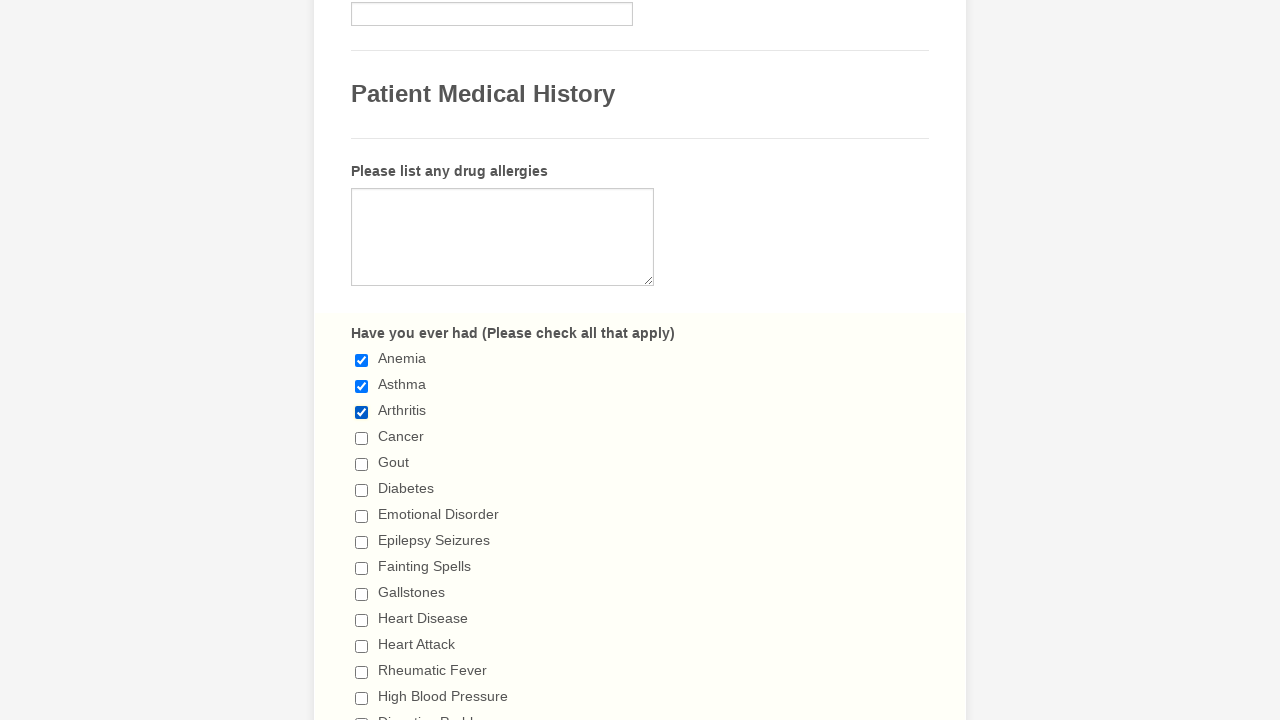

Accessed checkbox at index 3
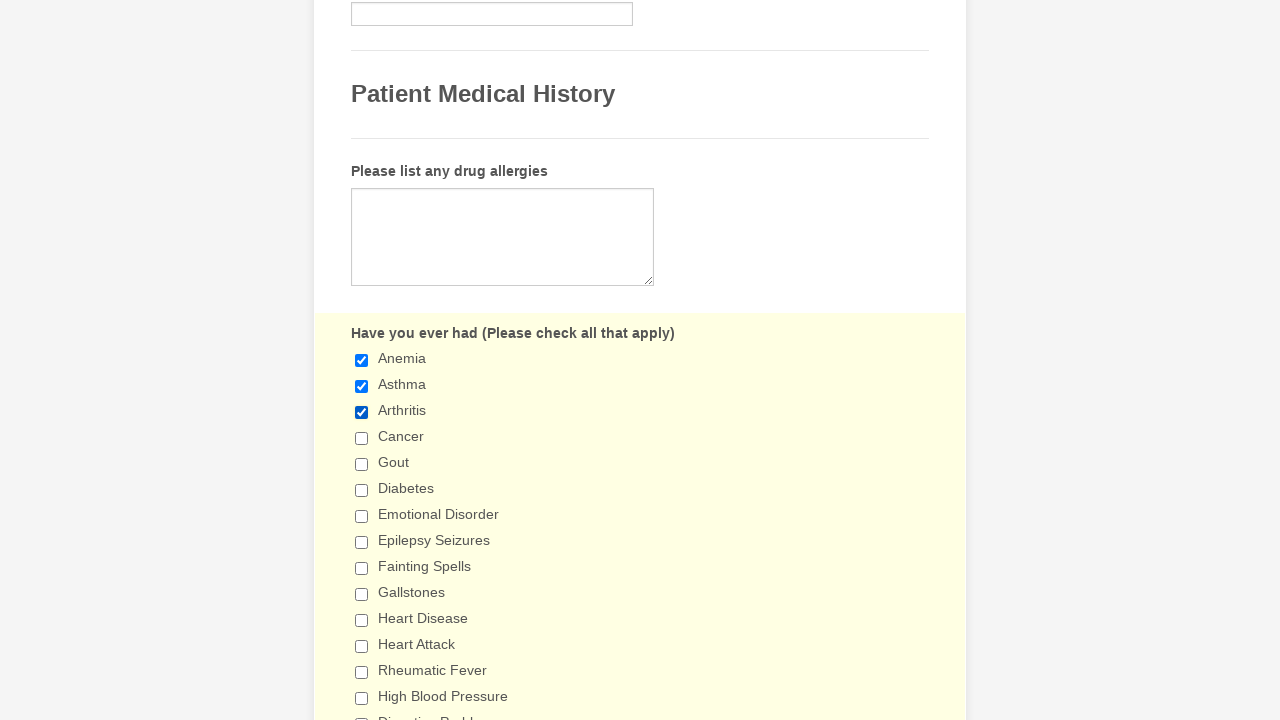

Clicked checkbox at index 3 to select it at (362, 438) on xpath=//div[@class='form-single-column']//input[@type='checkbox'] >> nth=3
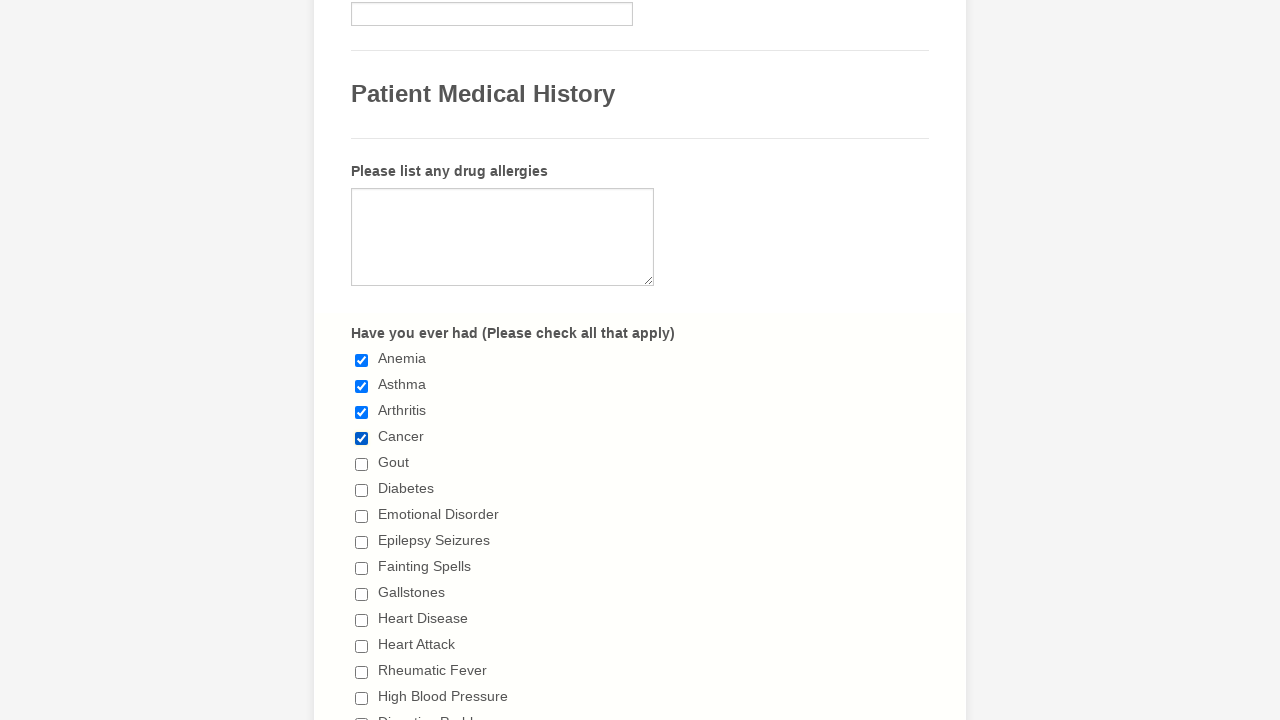

Accessed checkbox at index 4
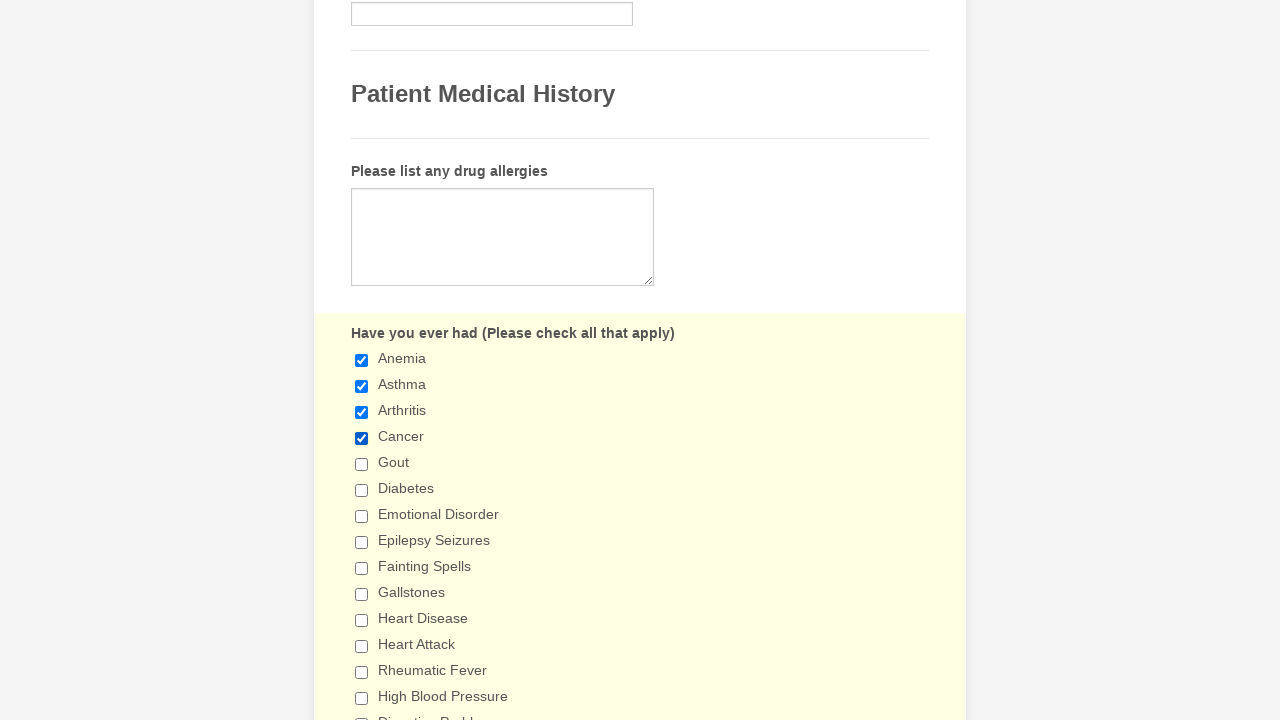

Clicked checkbox at index 4 to select it at (362, 464) on xpath=//div[@class='form-single-column']//input[@type='checkbox'] >> nth=4
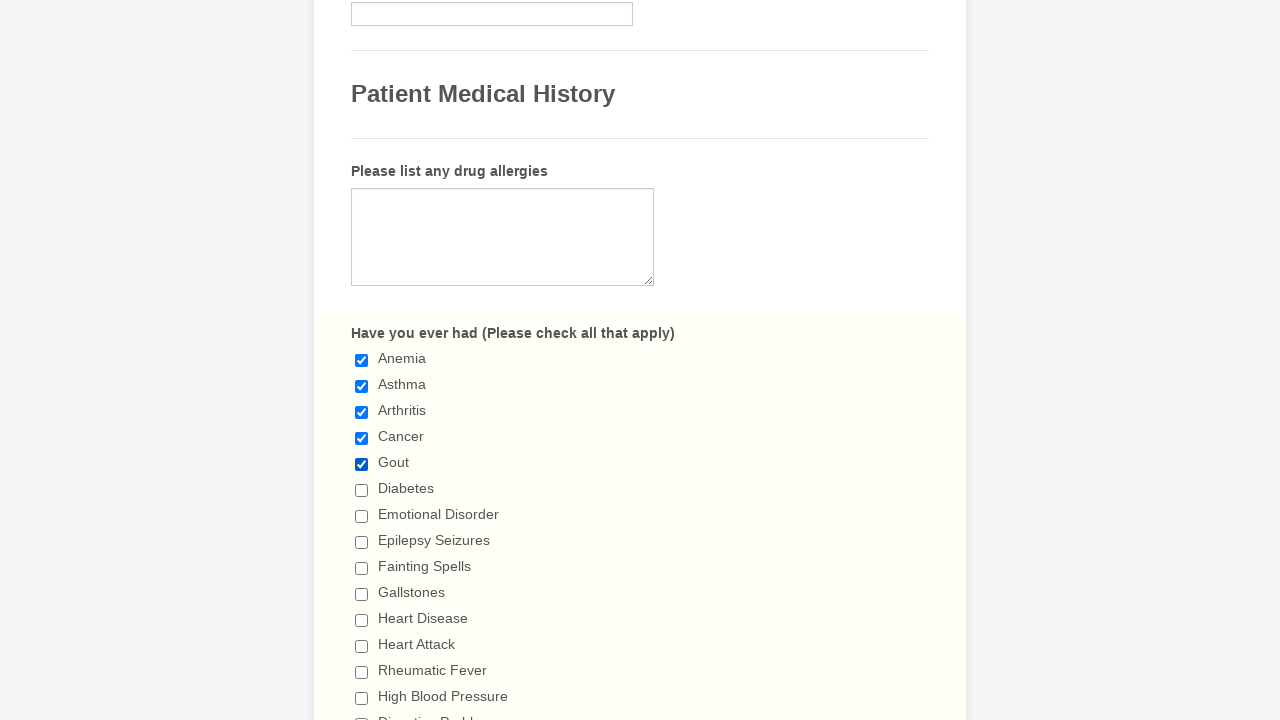

Accessed checkbox at index 5
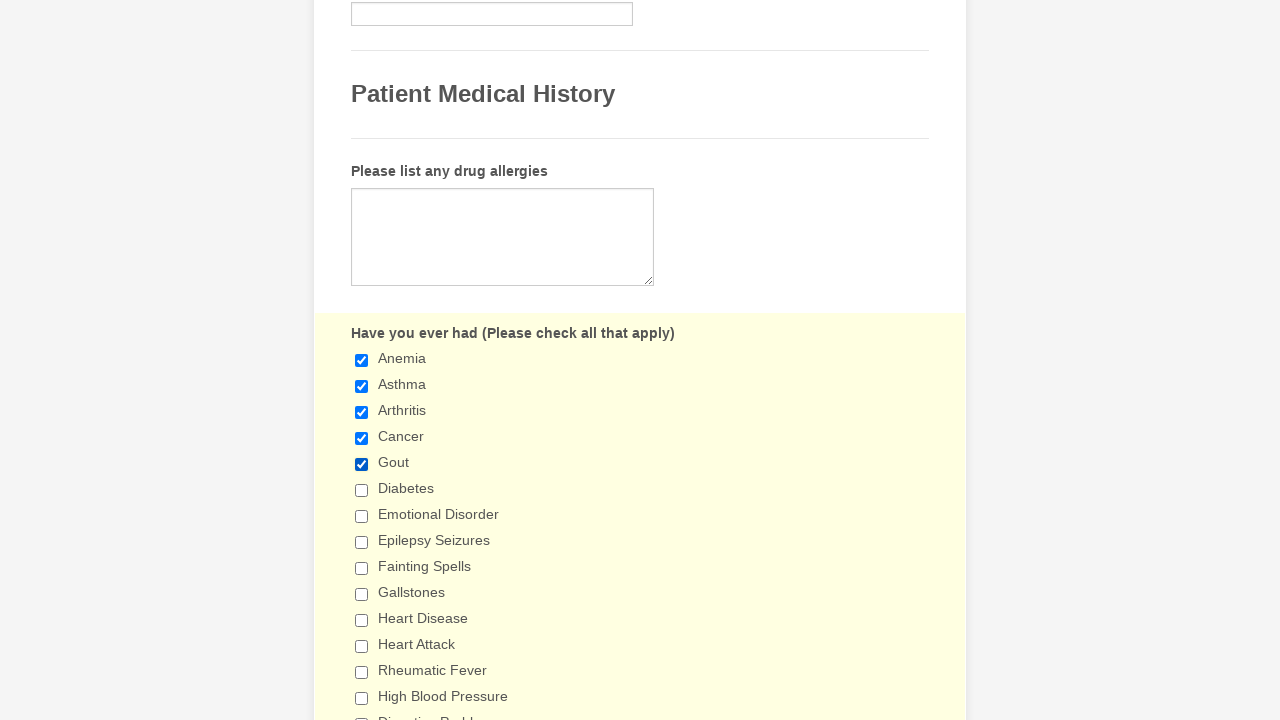

Clicked checkbox at index 5 to select it at (362, 490) on xpath=//div[@class='form-single-column']//input[@type='checkbox'] >> nth=5
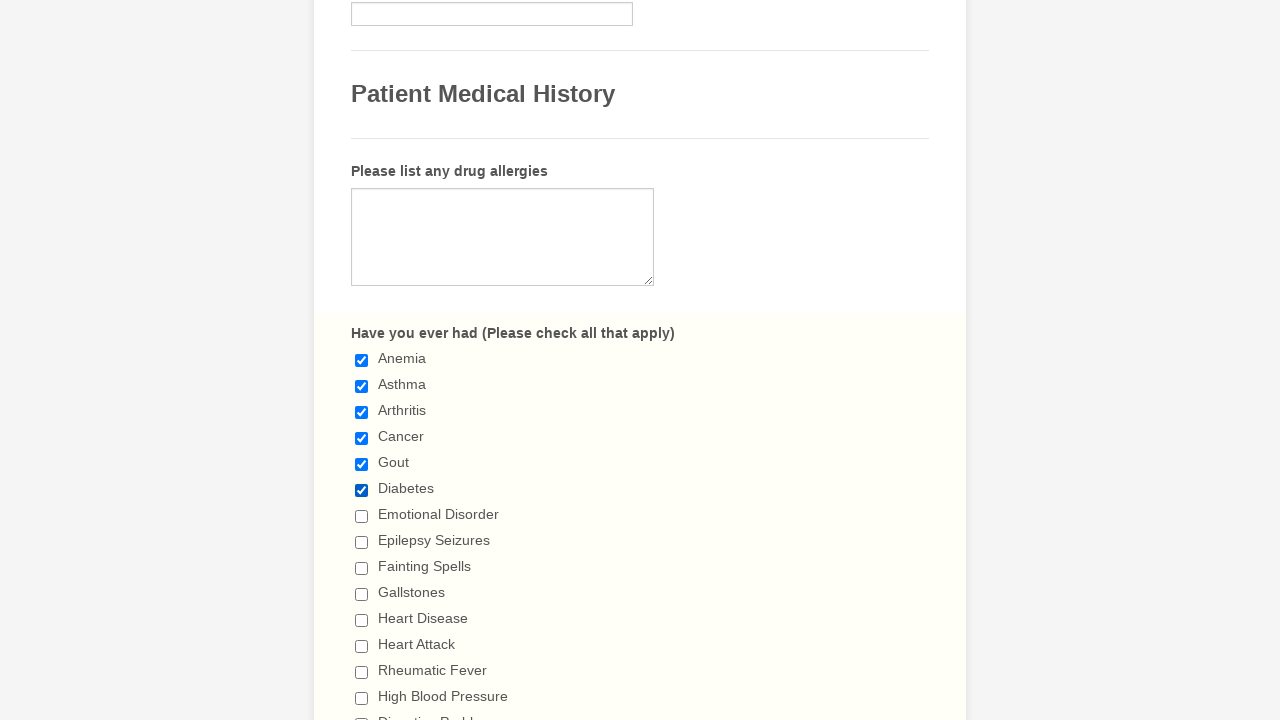

Accessed checkbox at index 6
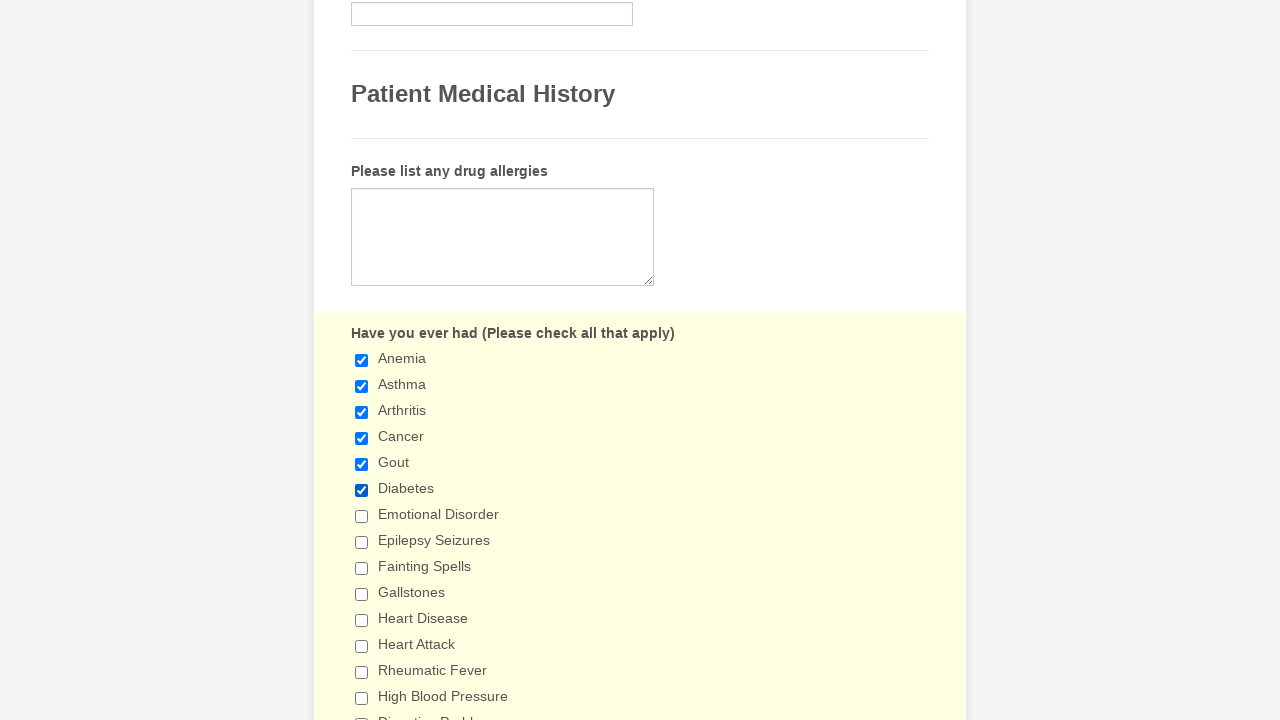

Clicked checkbox at index 6 to select it at (362, 516) on xpath=//div[@class='form-single-column']//input[@type='checkbox'] >> nth=6
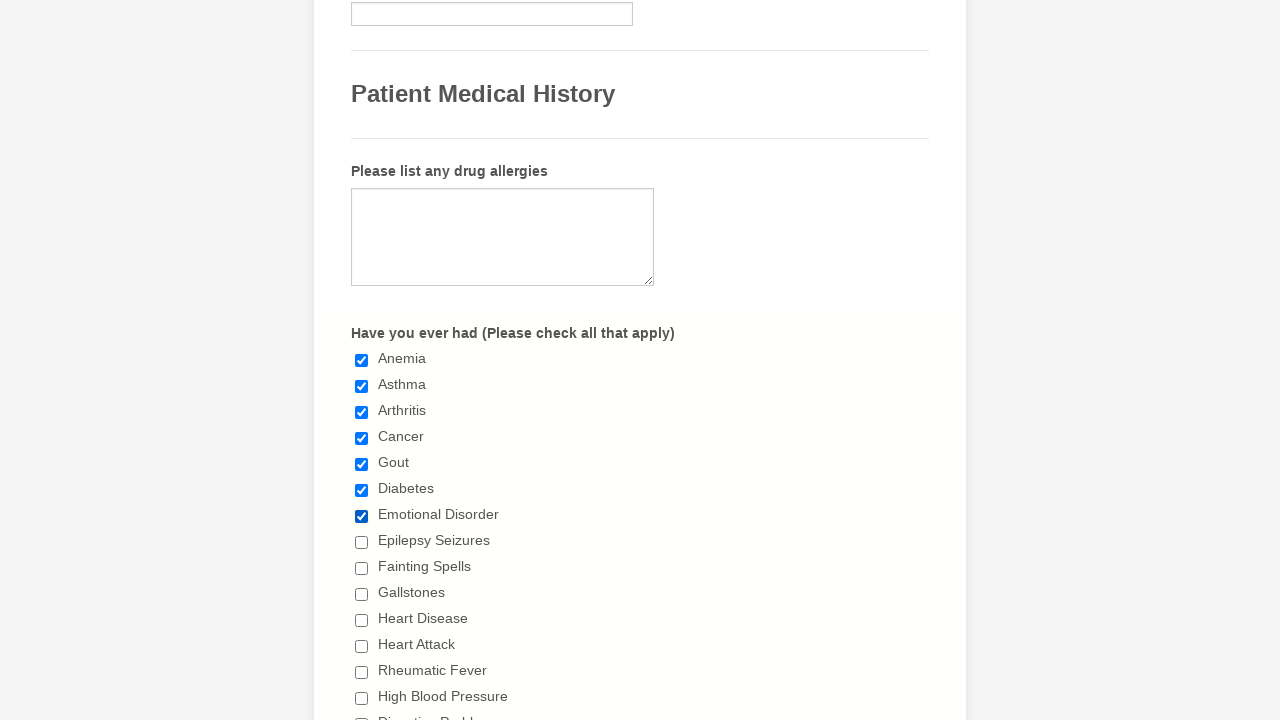

Accessed checkbox at index 7
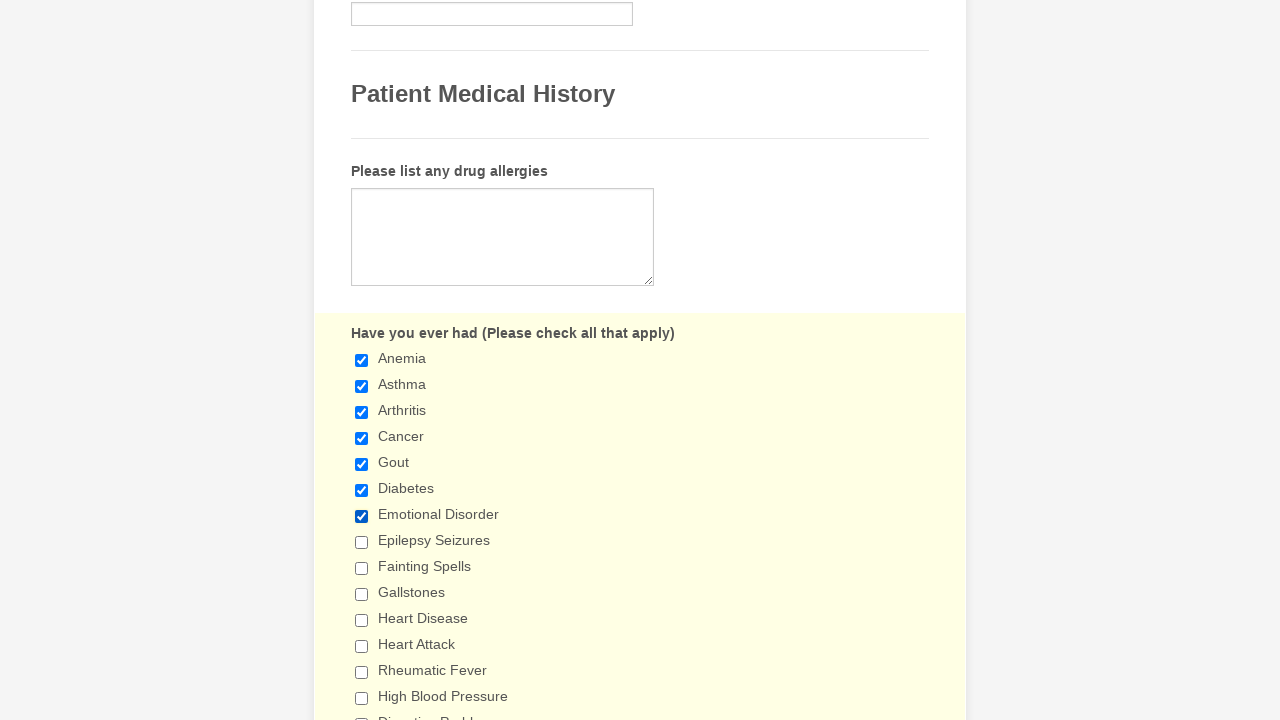

Clicked checkbox at index 7 to select it at (362, 542) on xpath=//div[@class='form-single-column']//input[@type='checkbox'] >> nth=7
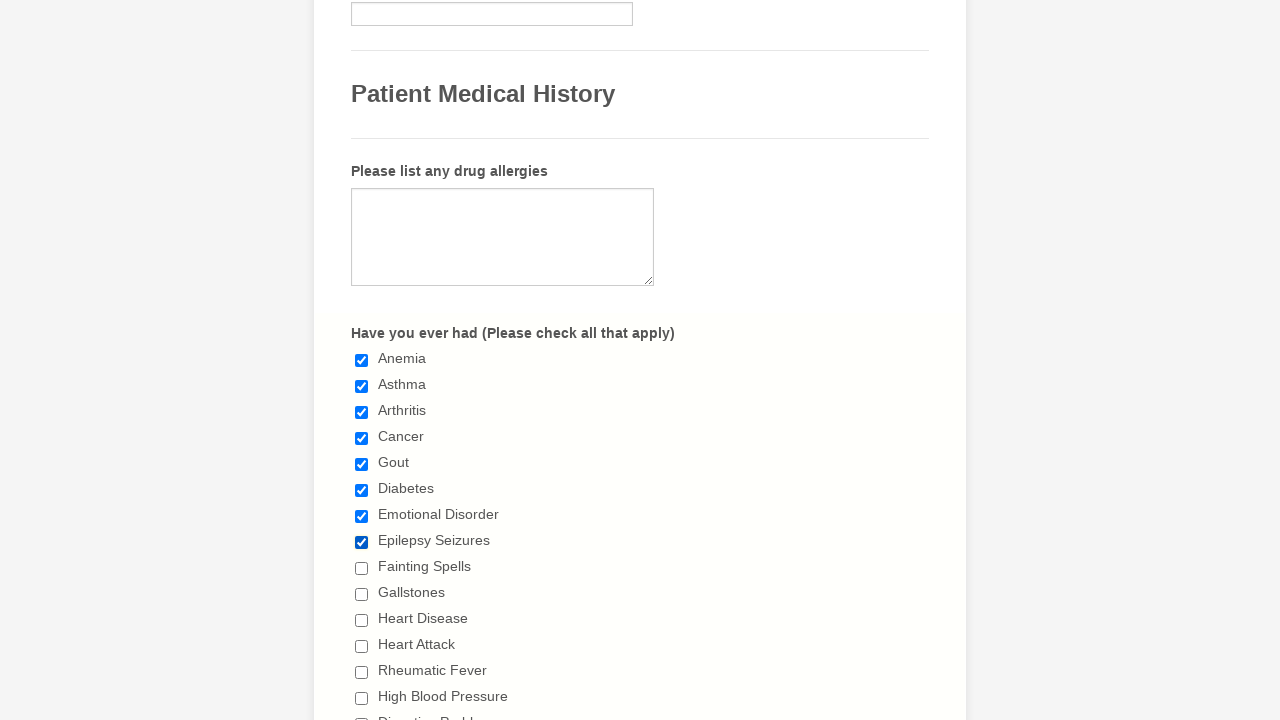

Accessed checkbox at index 8
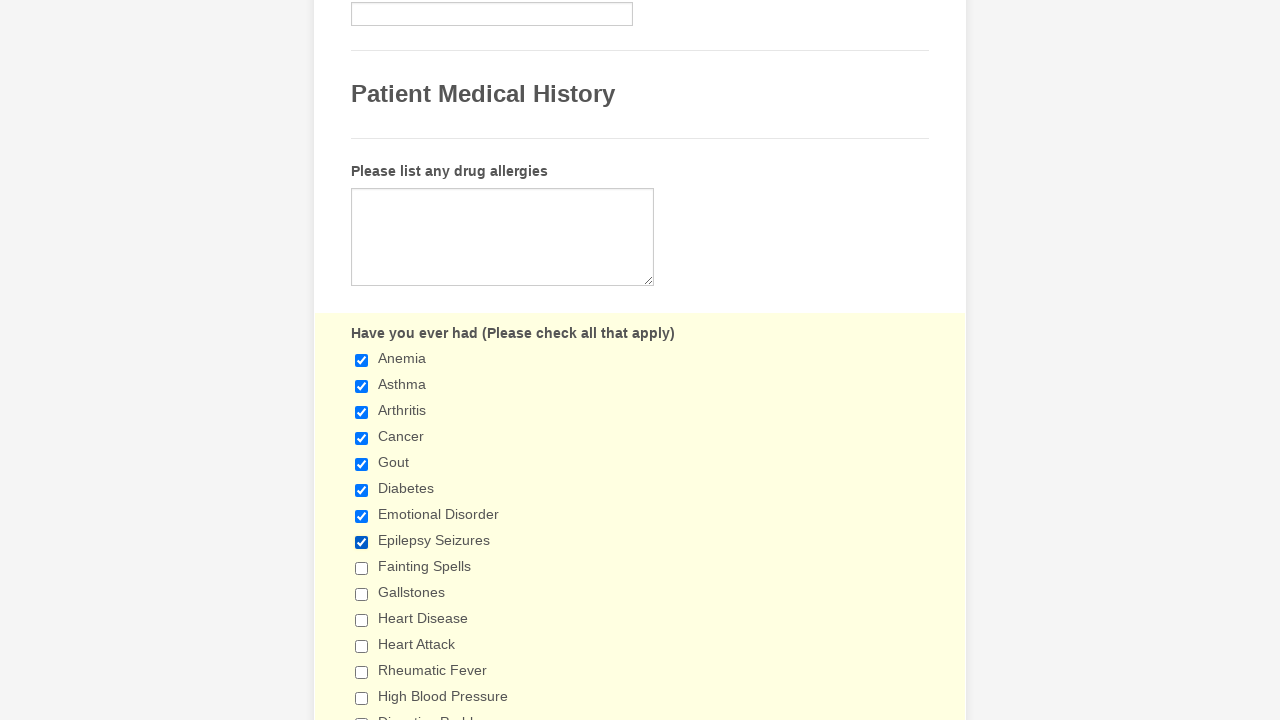

Clicked checkbox at index 8 to select it at (362, 568) on xpath=//div[@class='form-single-column']//input[@type='checkbox'] >> nth=8
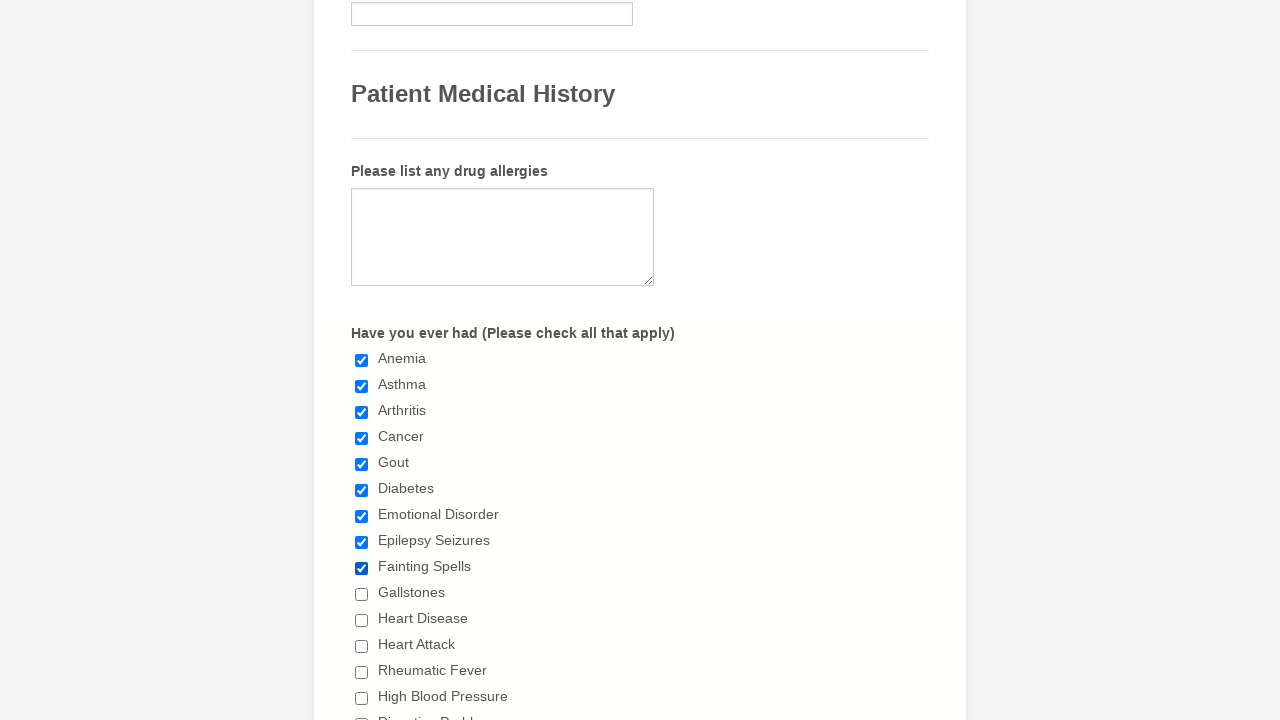

Accessed checkbox at index 9
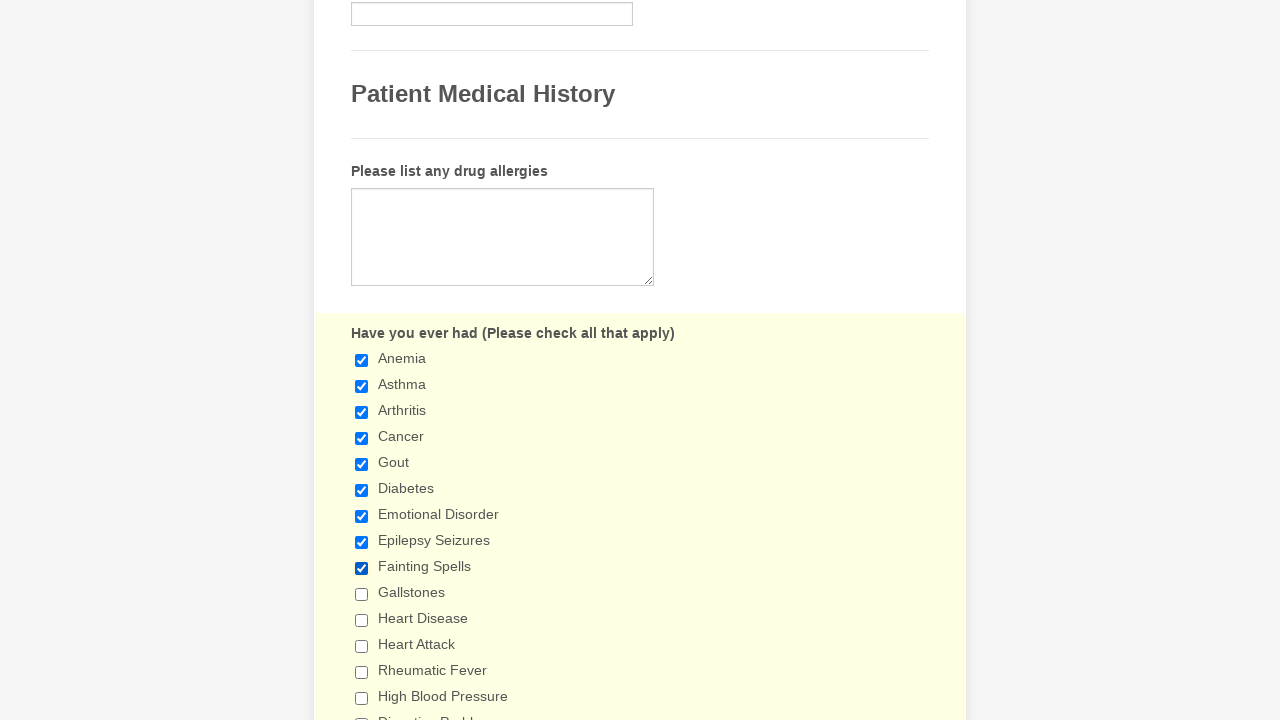

Clicked checkbox at index 9 to select it at (362, 594) on xpath=//div[@class='form-single-column']//input[@type='checkbox'] >> nth=9
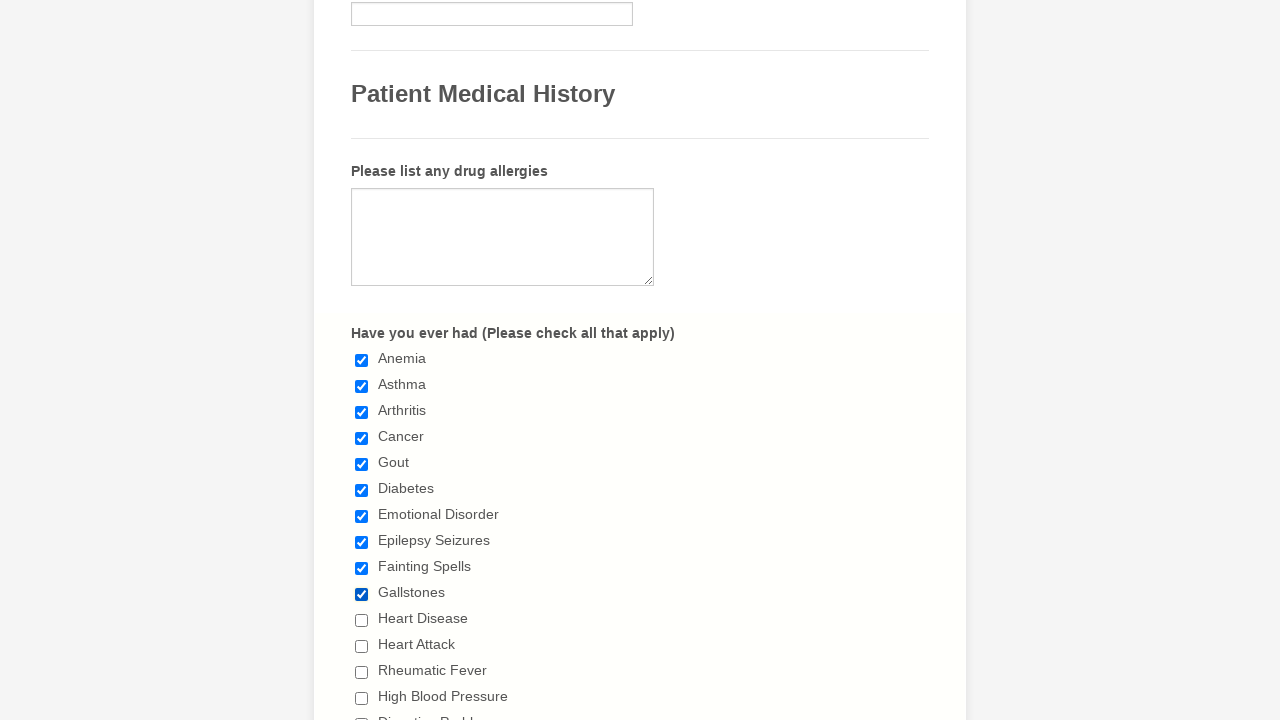

Accessed checkbox at index 10
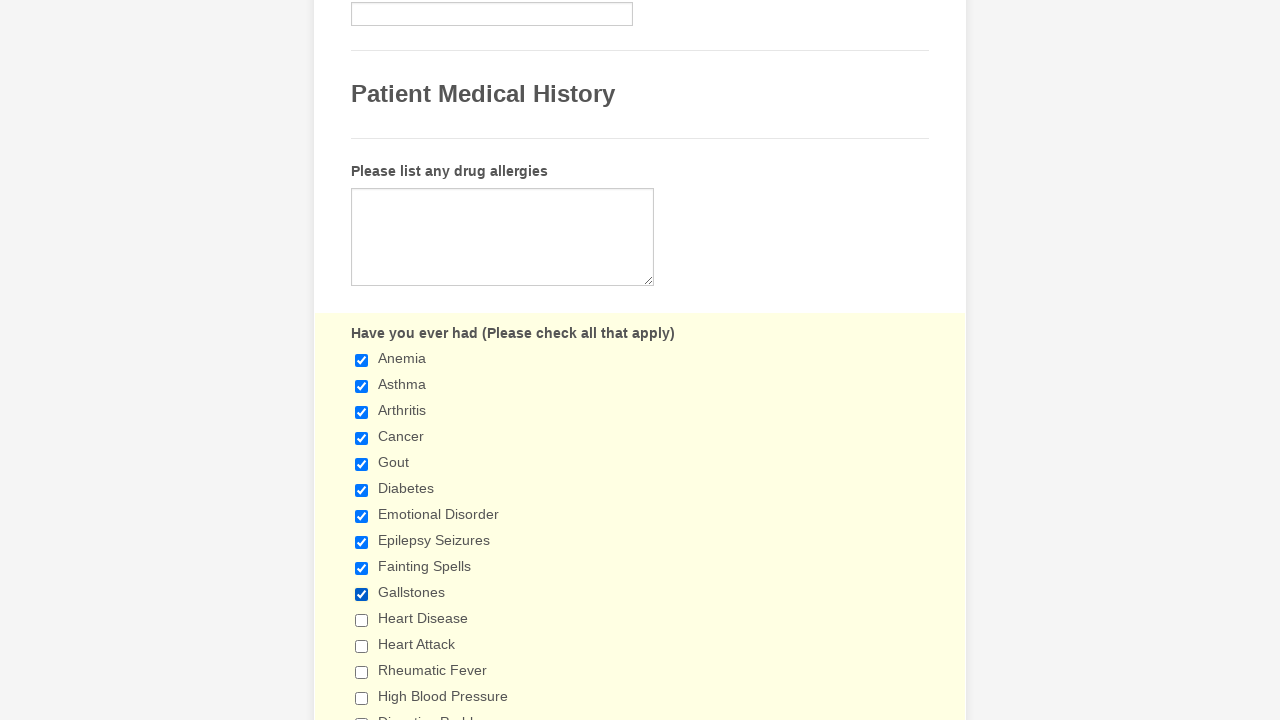

Clicked checkbox at index 10 to select it at (362, 620) on xpath=//div[@class='form-single-column']//input[@type='checkbox'] >> nth=10
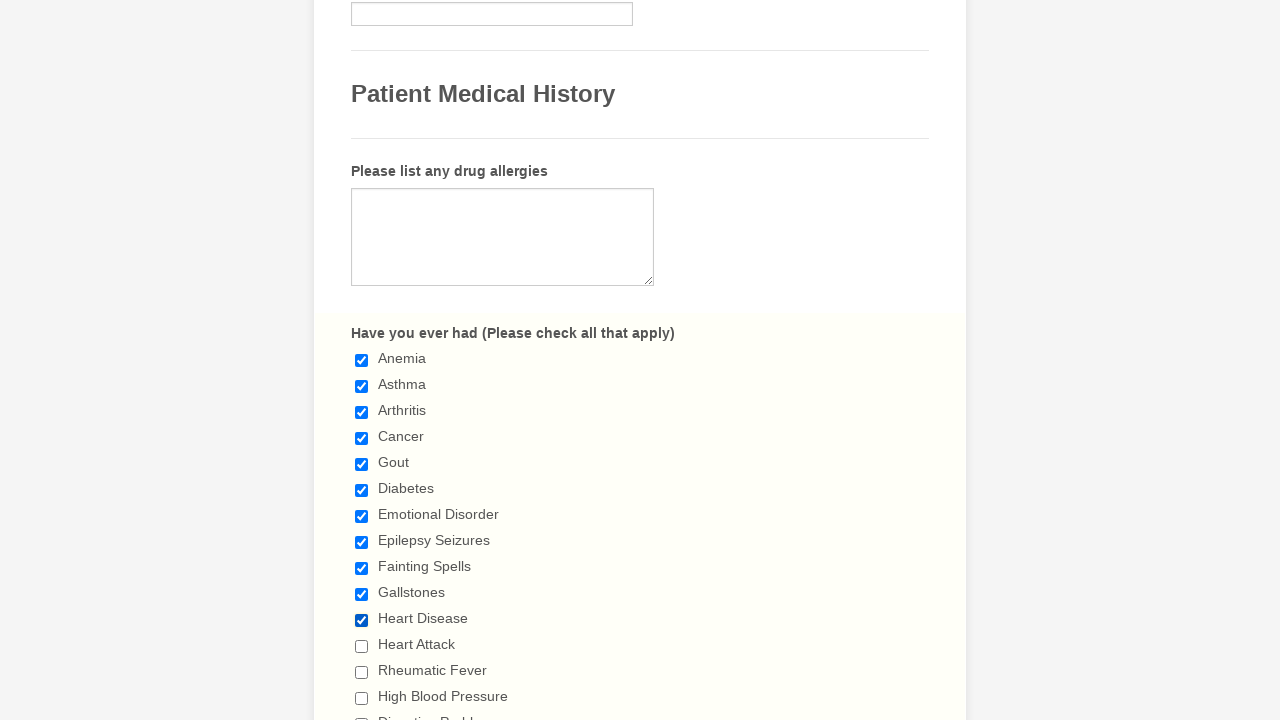

Accessed checkbox at index 11
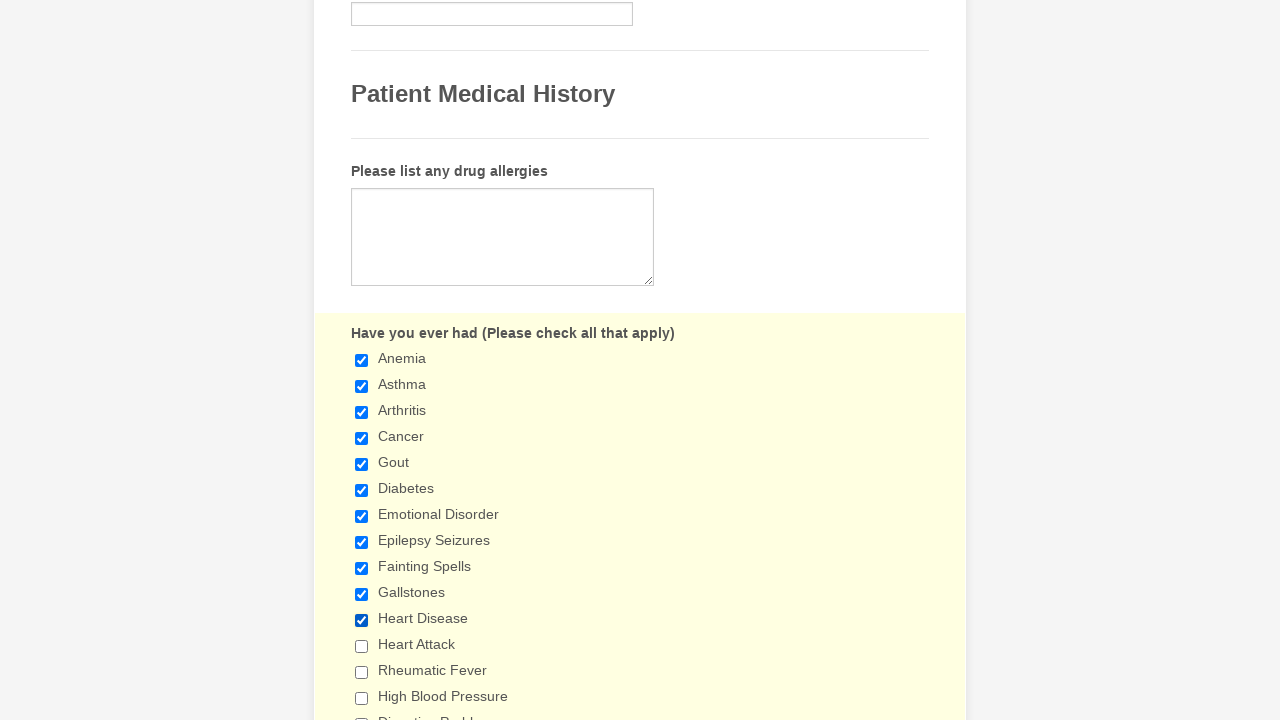

Clicked checkbox at index 11 to select it at (362, 646) on xpath=//div[@class='form-single-column']//input[@type='checkbox'] >> nth=11
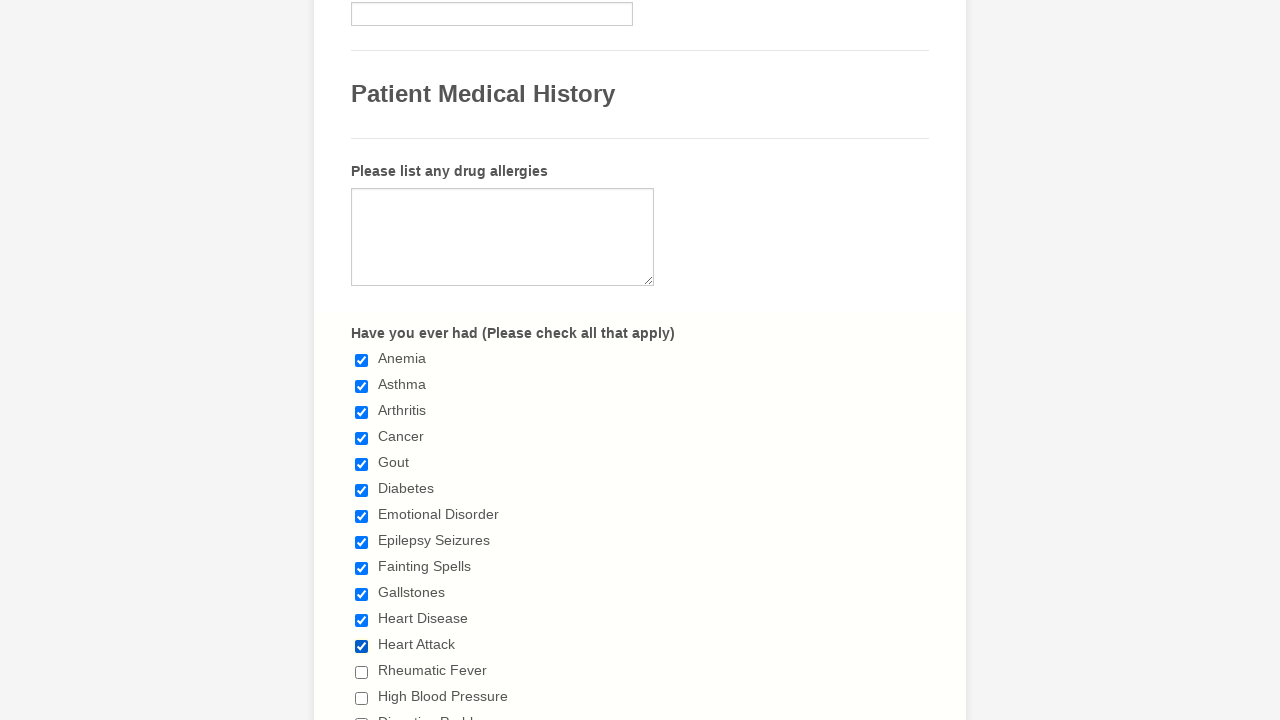

Accessed checkbox at index 12
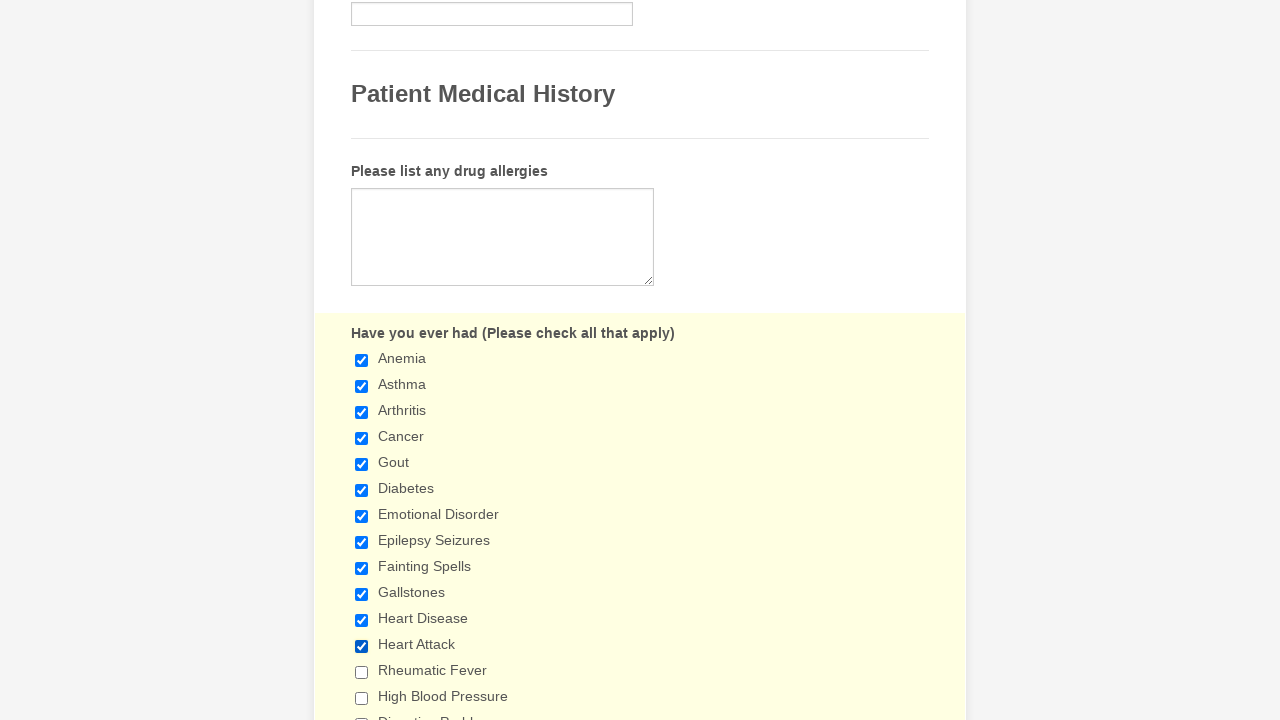

Clicked checkbox at index 12 to select it at (362, 672) on xpath=//div[@class='form-single-column']//input[@type='checkbox'] >> nth=12
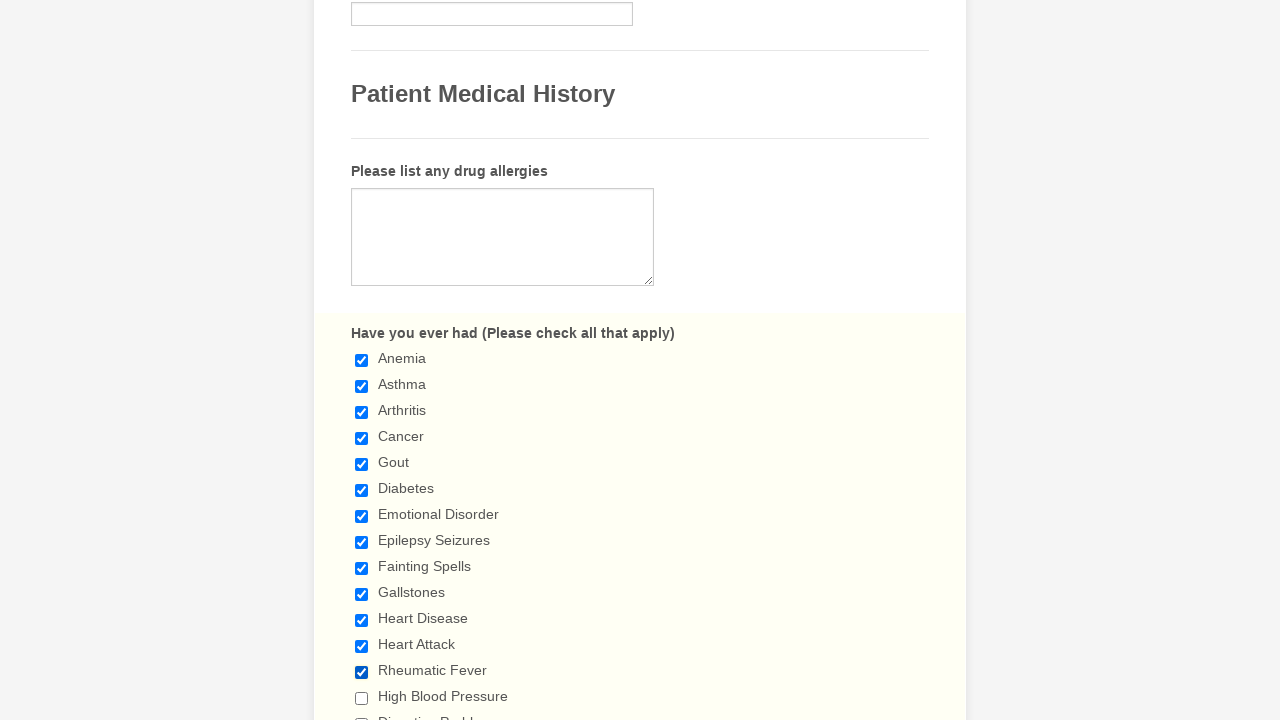

Accessed checkbox at index 13
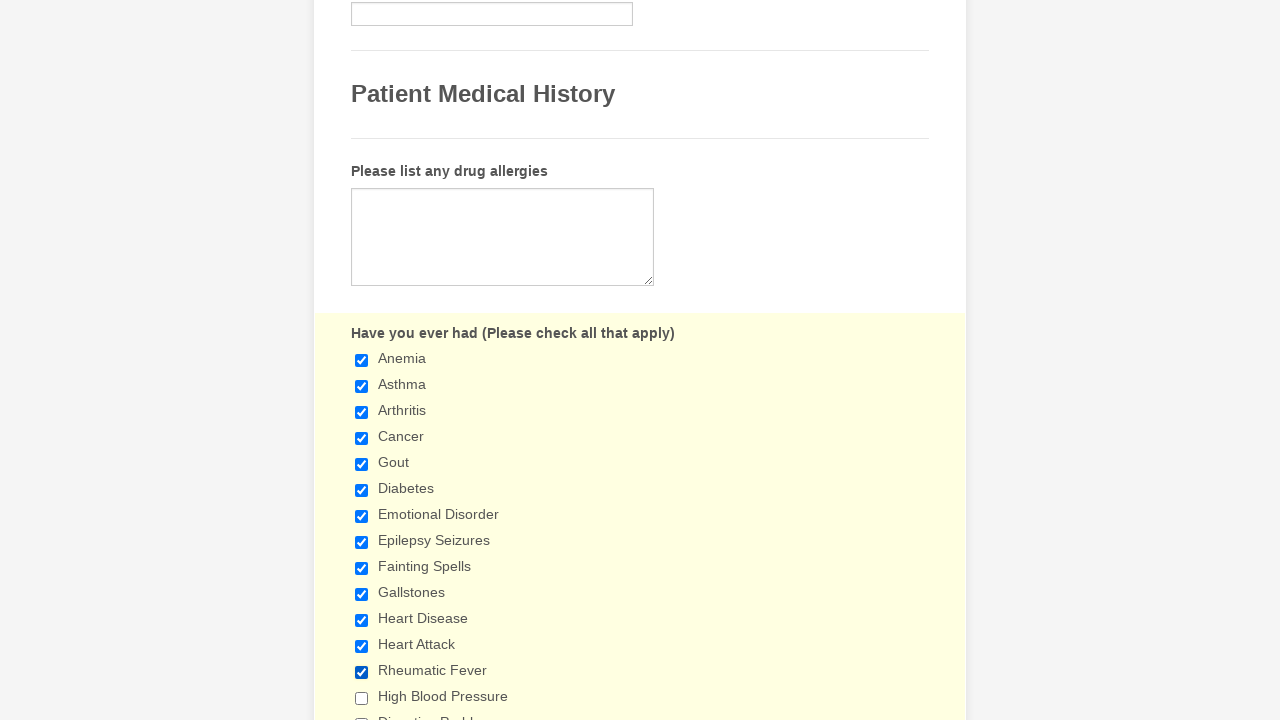

Clicked checkbox at index 13 to select it at (362, 698) on xpath=//div[@class='form-single-column']//input[@type='checkbox'] >> nth=13
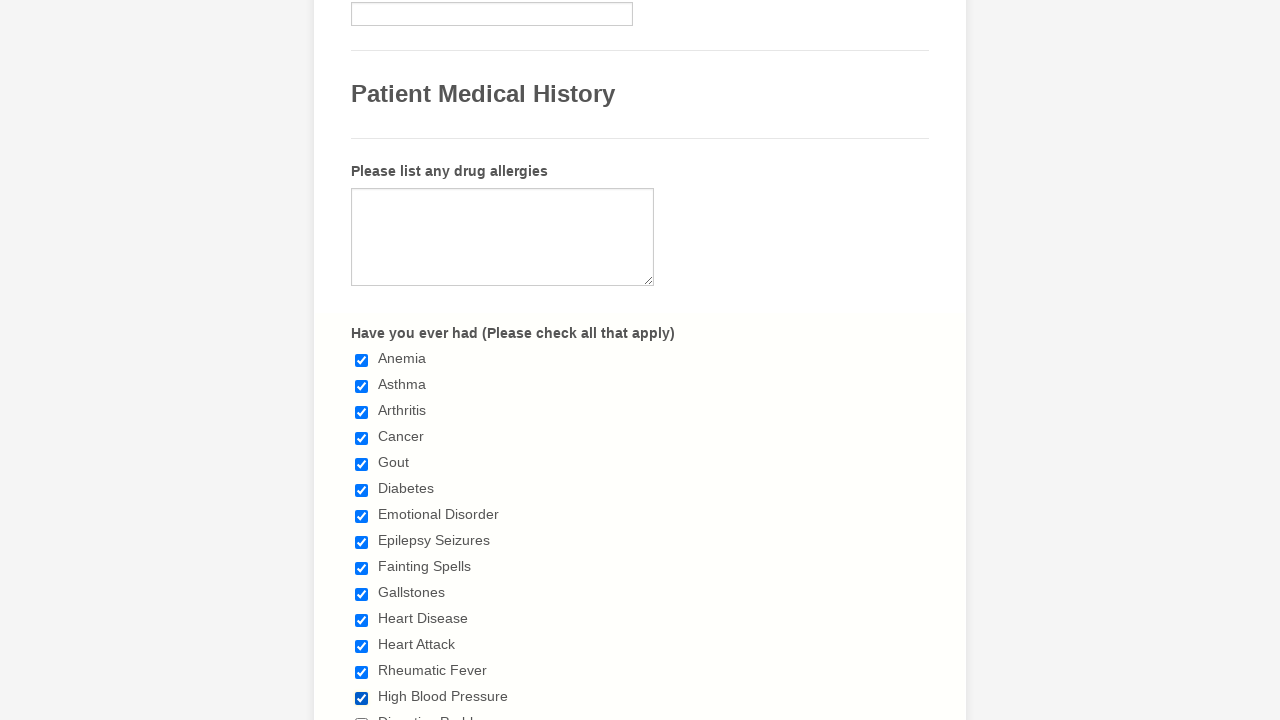

Accessed checkbox at index 14
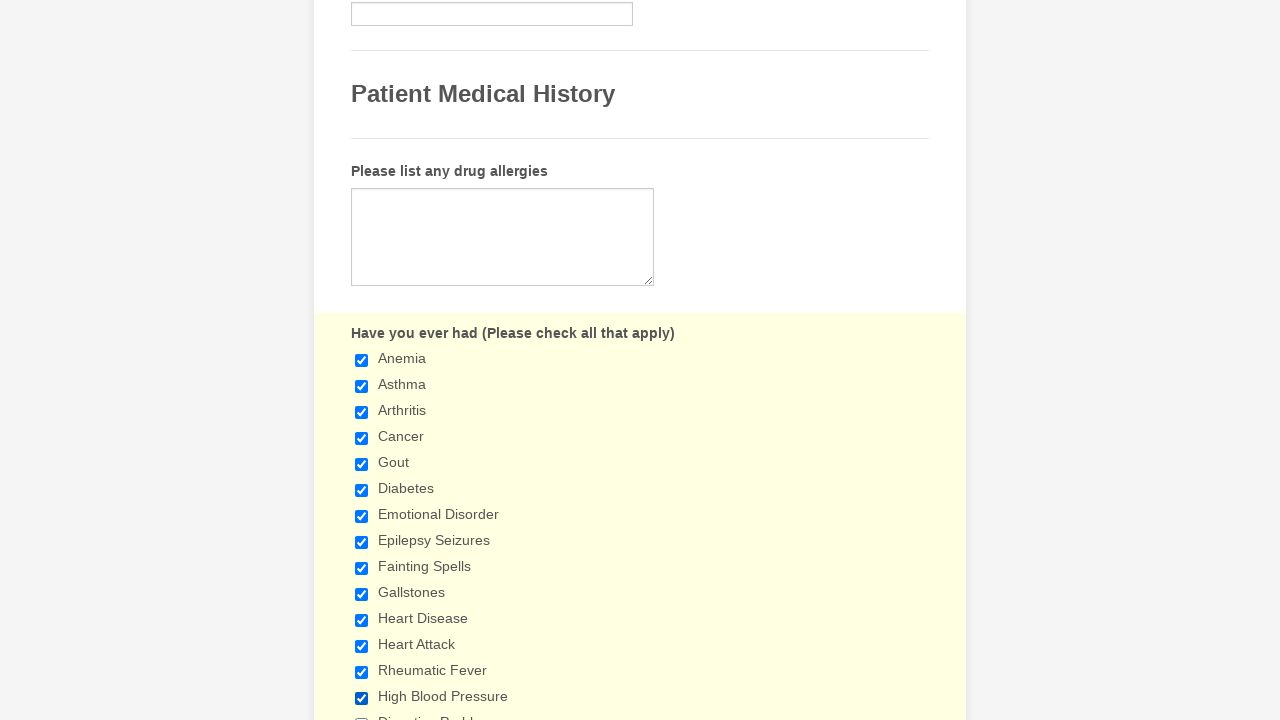

Clicked checkbox at index 14 to select it at (362, 714) on xpath=//div[@class='form-single-column']//input[@type='checkbox'] >> nth=14
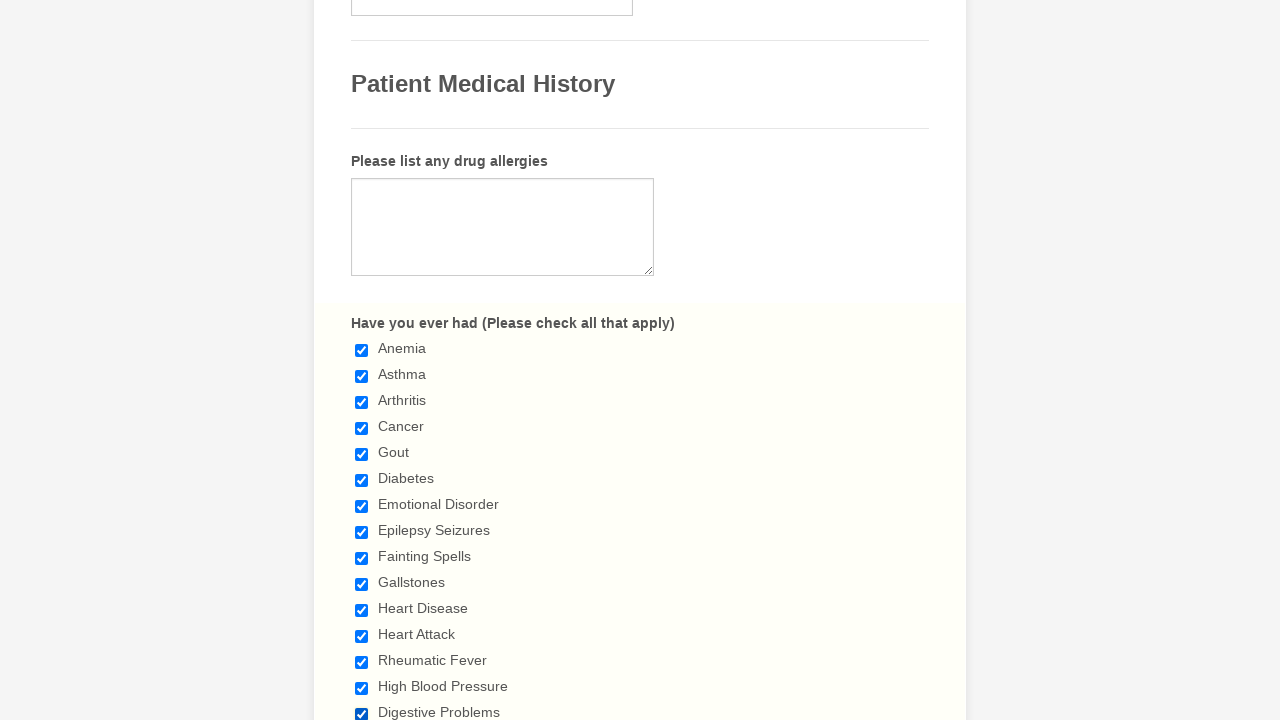

Accessed checkbox at index 15
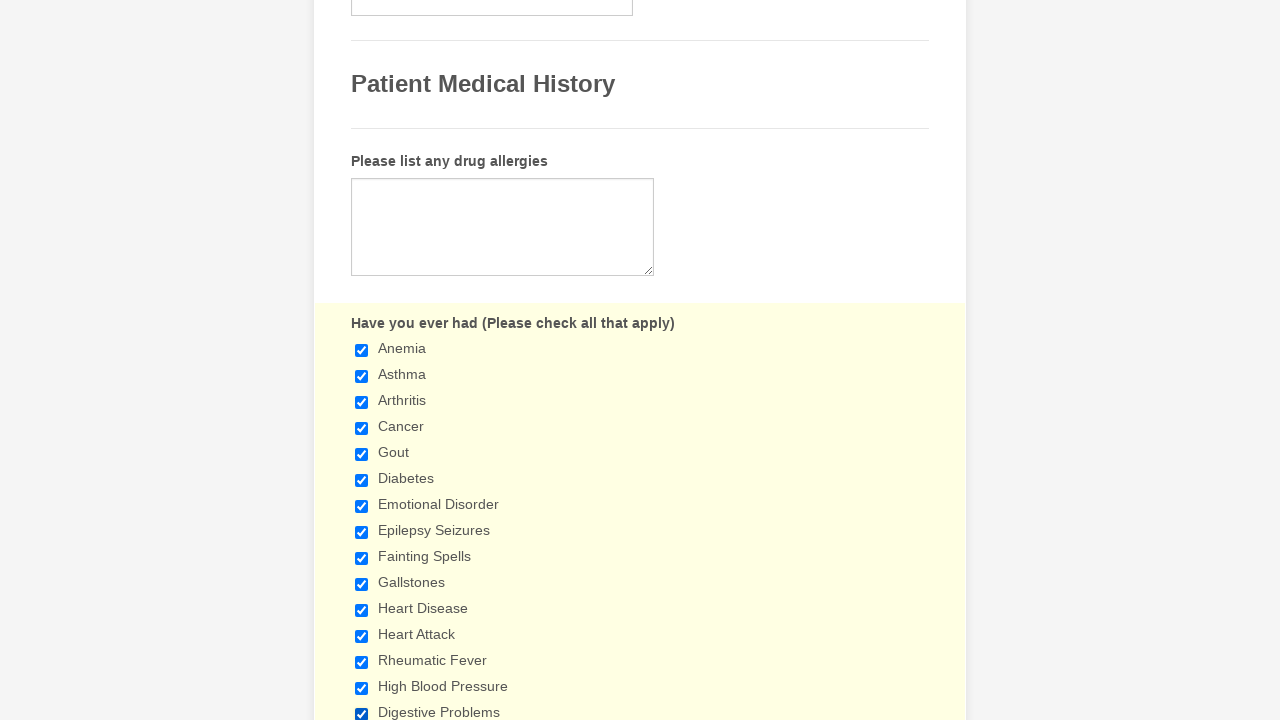

Clicked checkbox at index 15 to select it at (362, 360) on xpath=//div[@class='form-single-column']//input[@type='checkbox'] >> nth=15
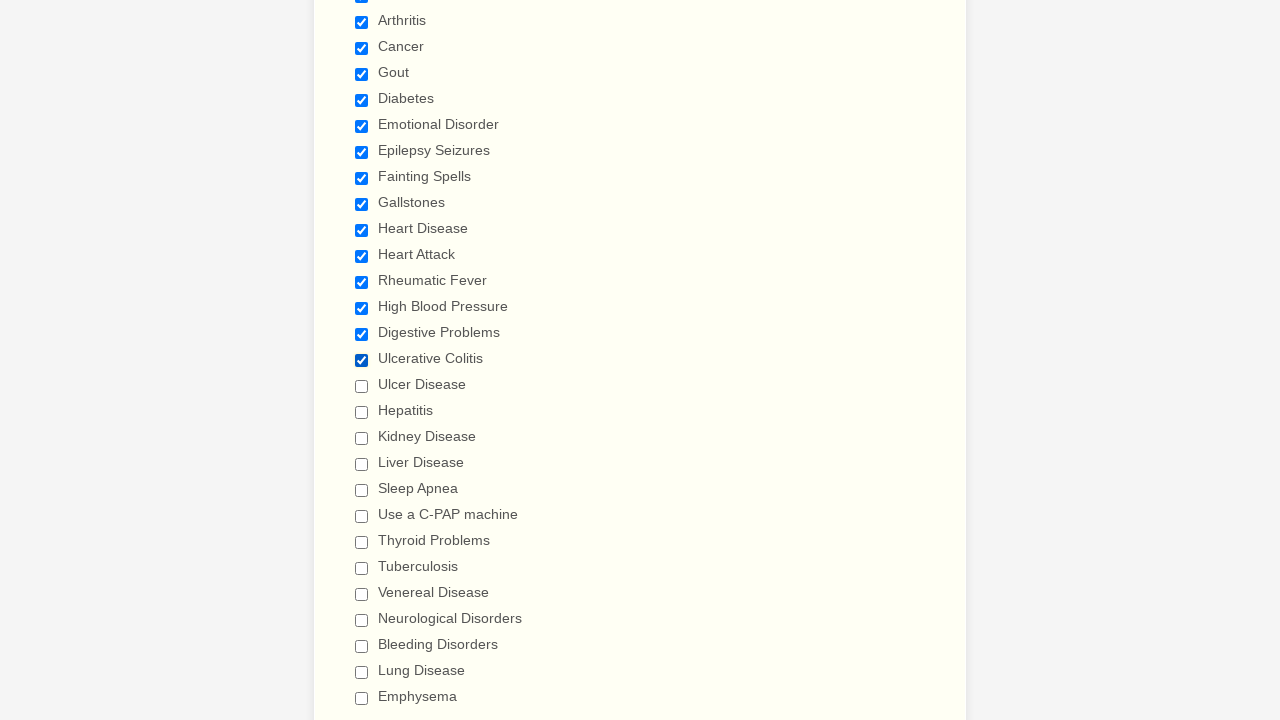

Accessed checkbox at index 16
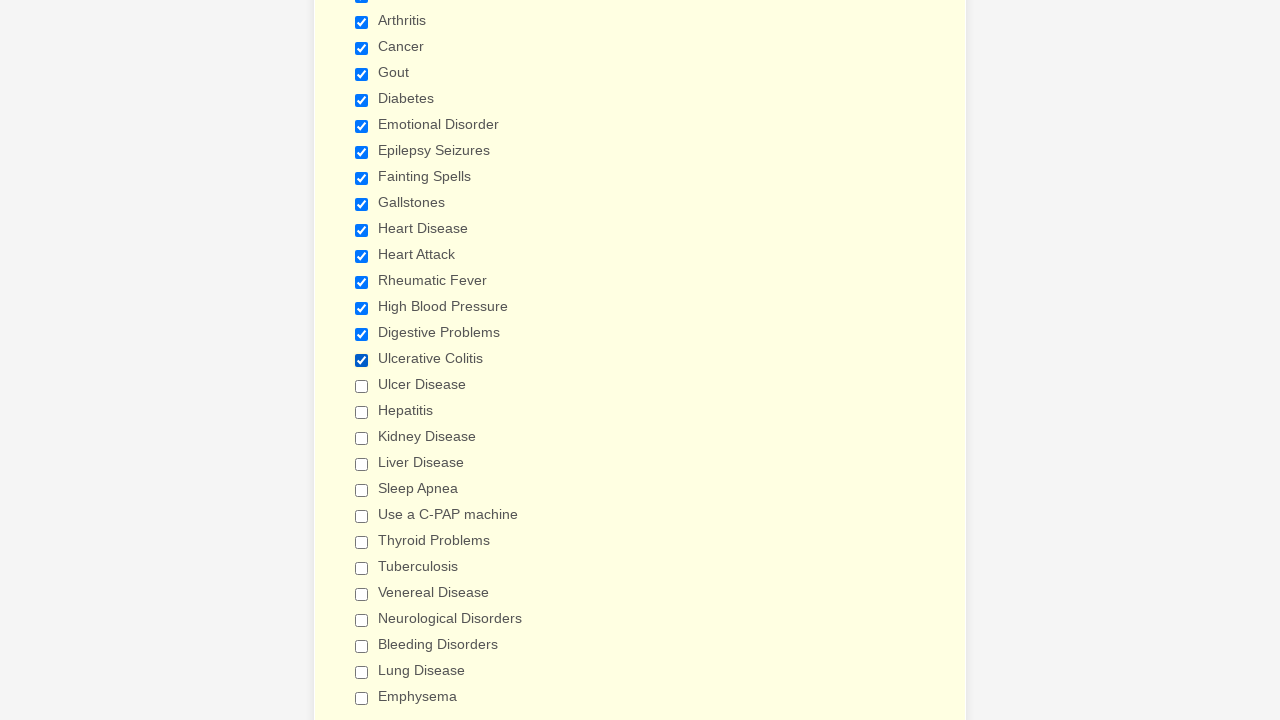

Clicked checkbox at index 16 to select it at (362, 386) on xpath=//div[@class='form-single-column']//input[@type='checkbox'] >> nth=16
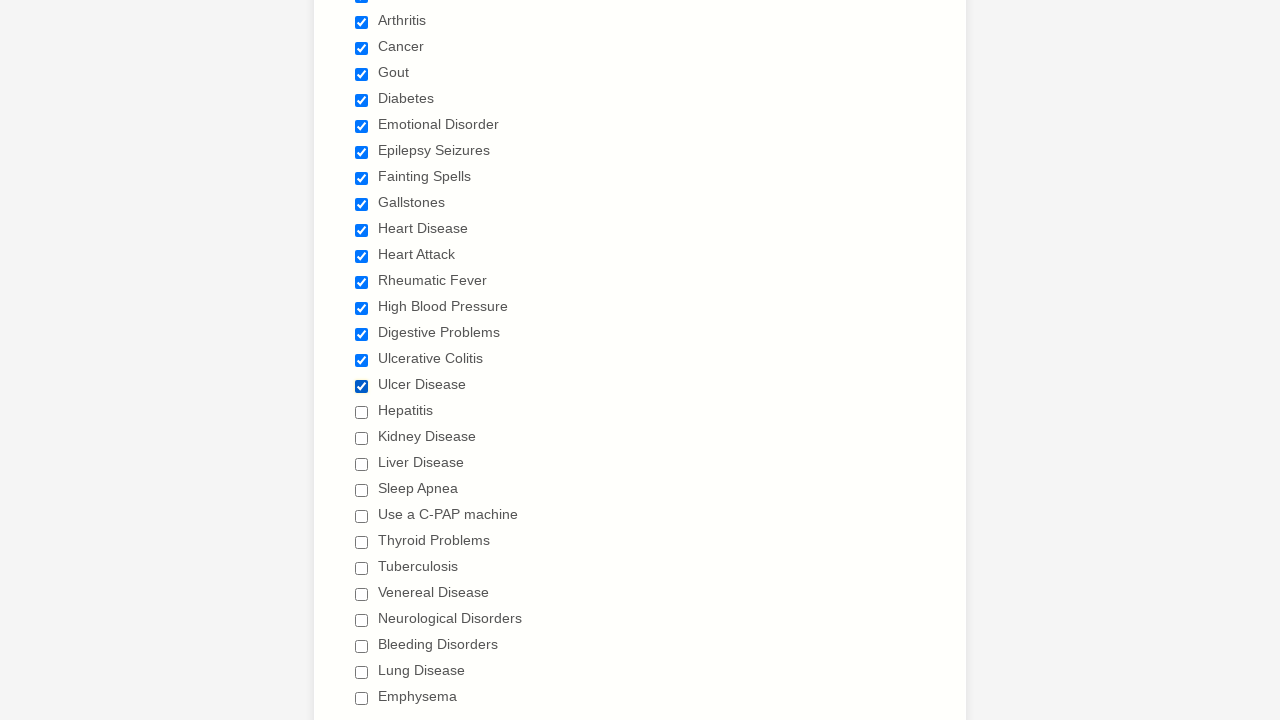

Accessed checkbox at index 17
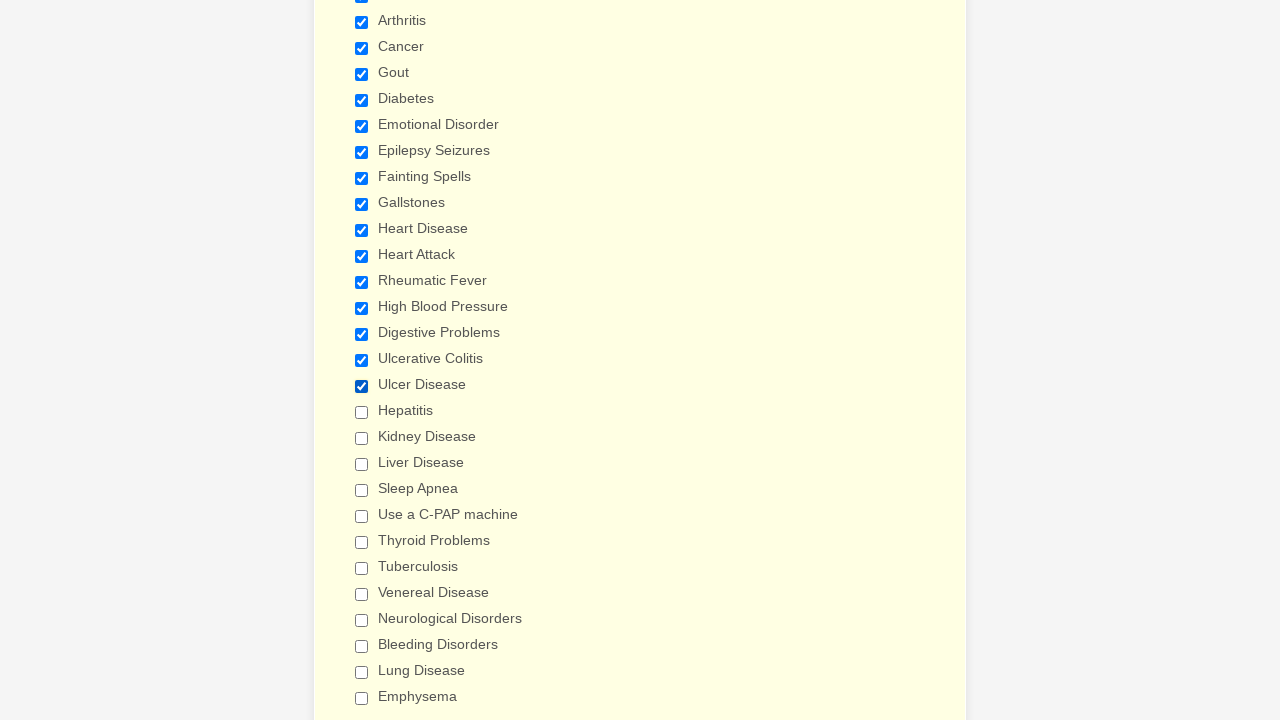

Clicked checkbox at index 17 to select it at (362, 412) on xpath=//div[@class='form-single-column']//input[@type='checkbox'] >> nth=17
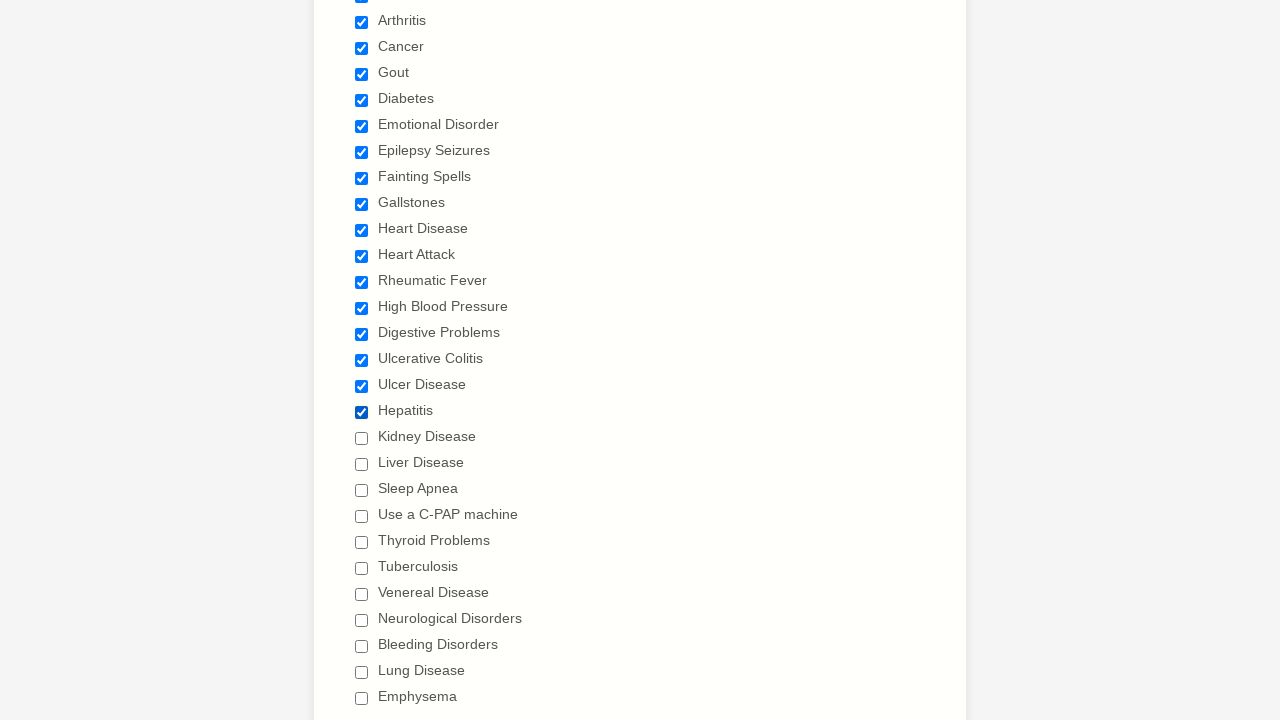

Accessed checkbox at index 18
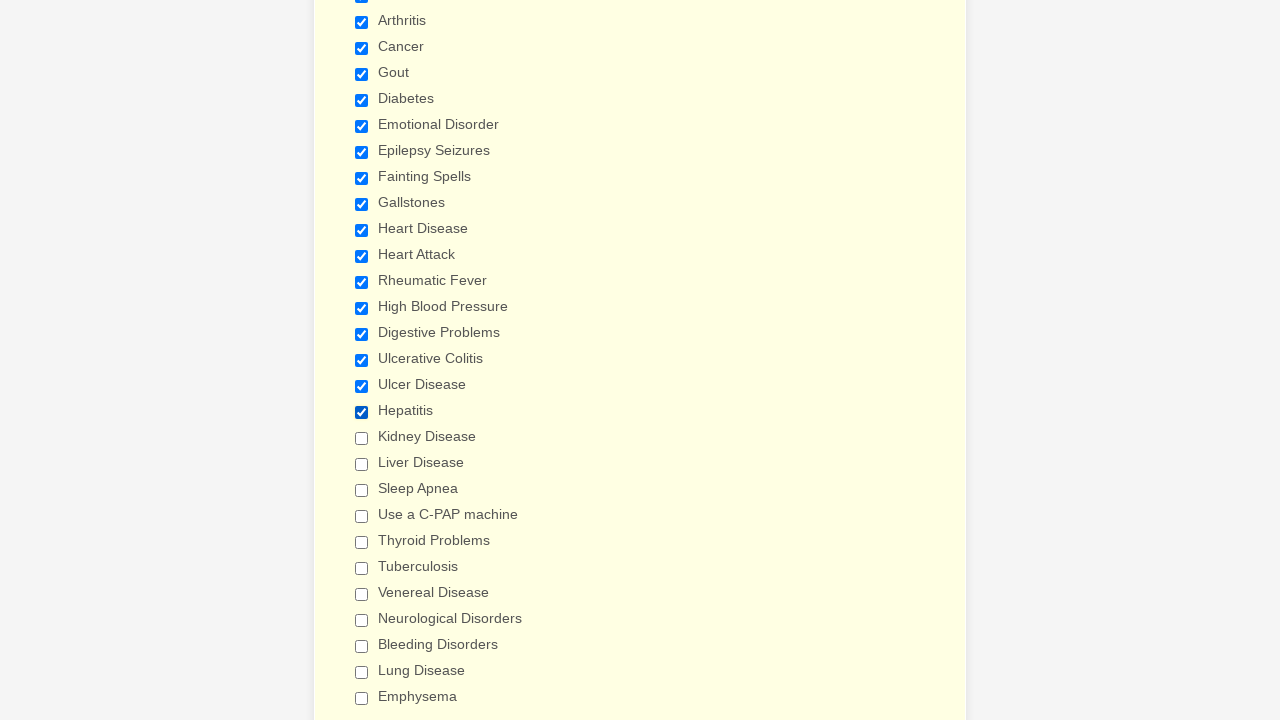

Clicked checkbox at index 18 to select it at (362, 438) on xpath=//div[@class='form-single-column']//input[@type='checkbox'] >> nth=18
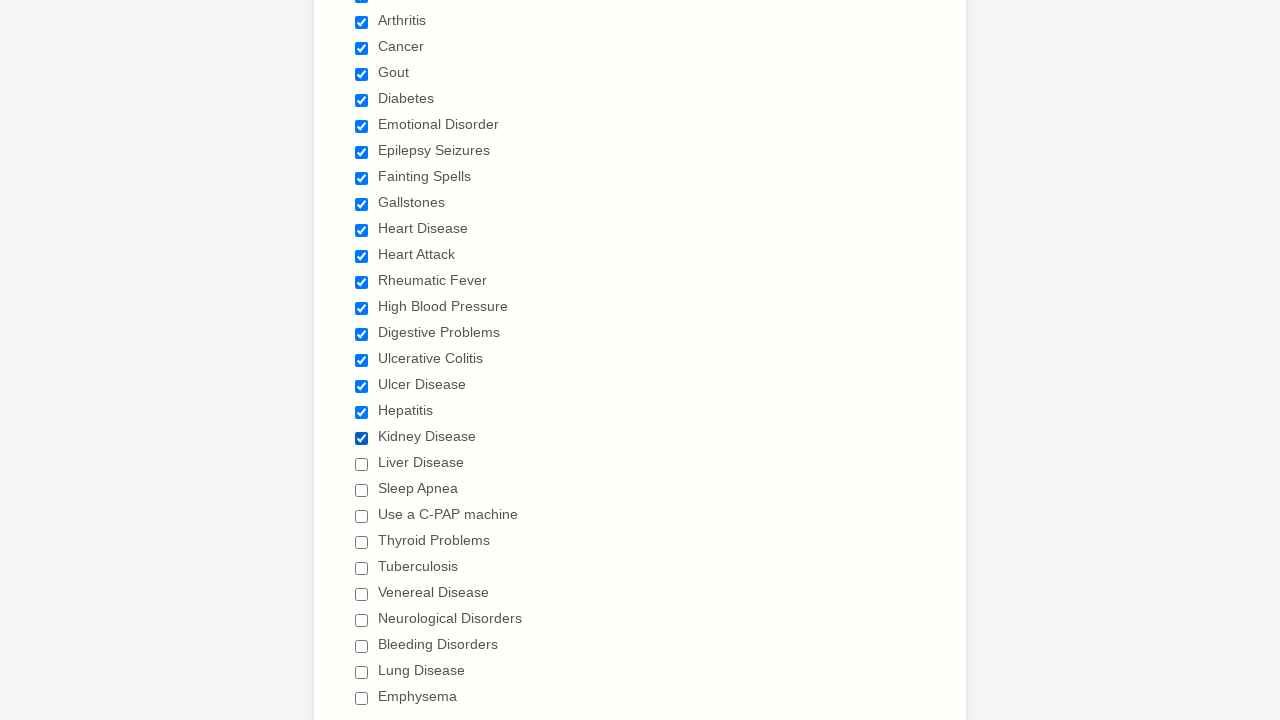

Accessed checkbox at index 19
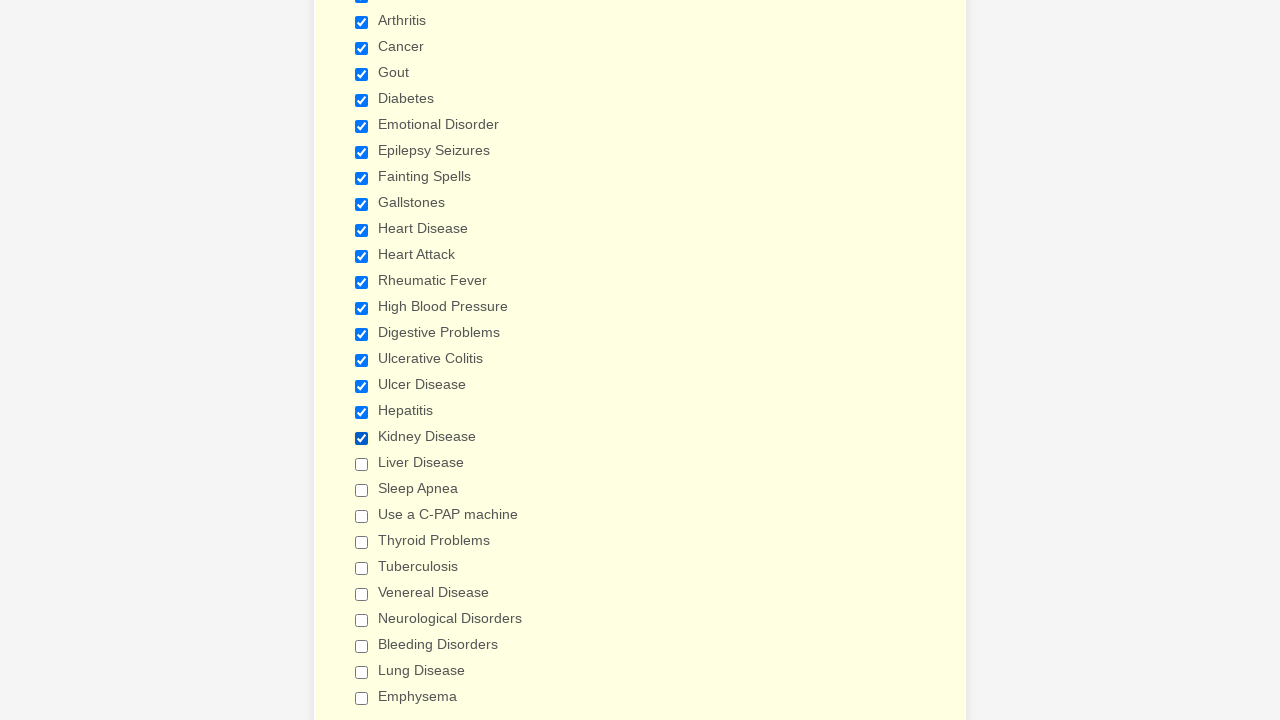

Clicked checkbox at index 19 to select it at (362, 464) on xpath=//div[@class='form-single-column']//input[@type='checkbox'] >> nth=19
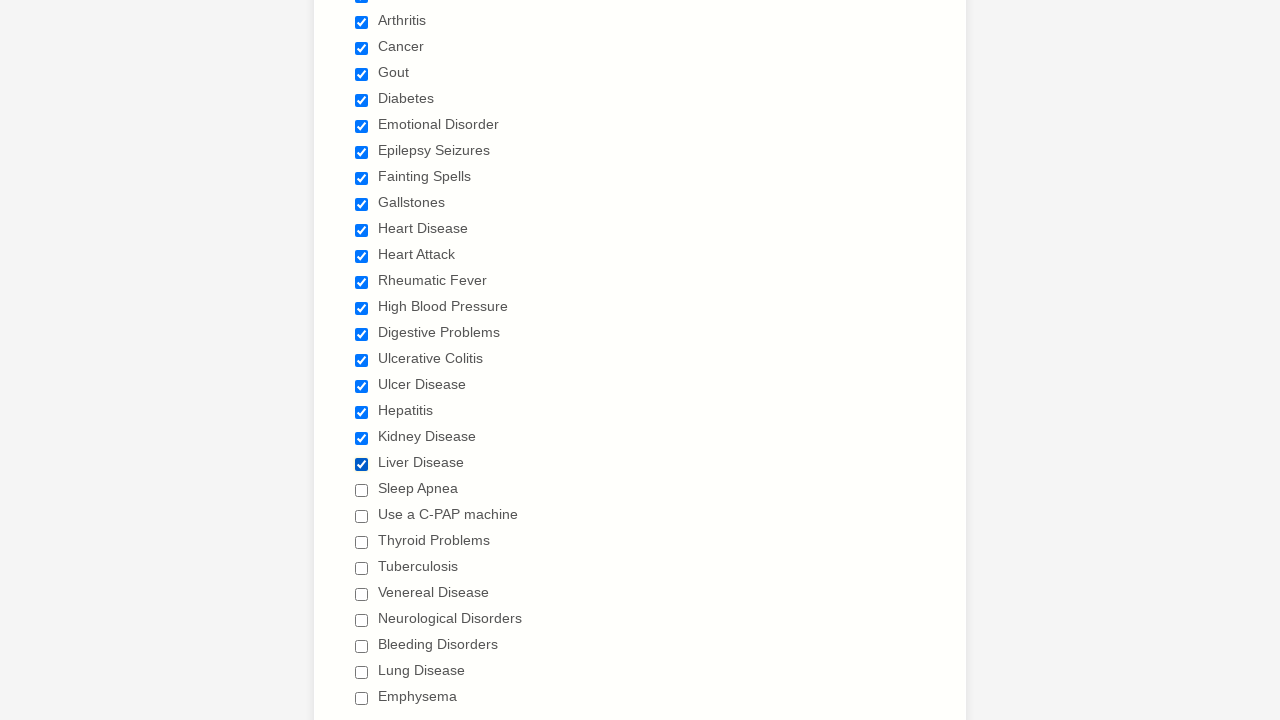

Accessed checkbox at index 20
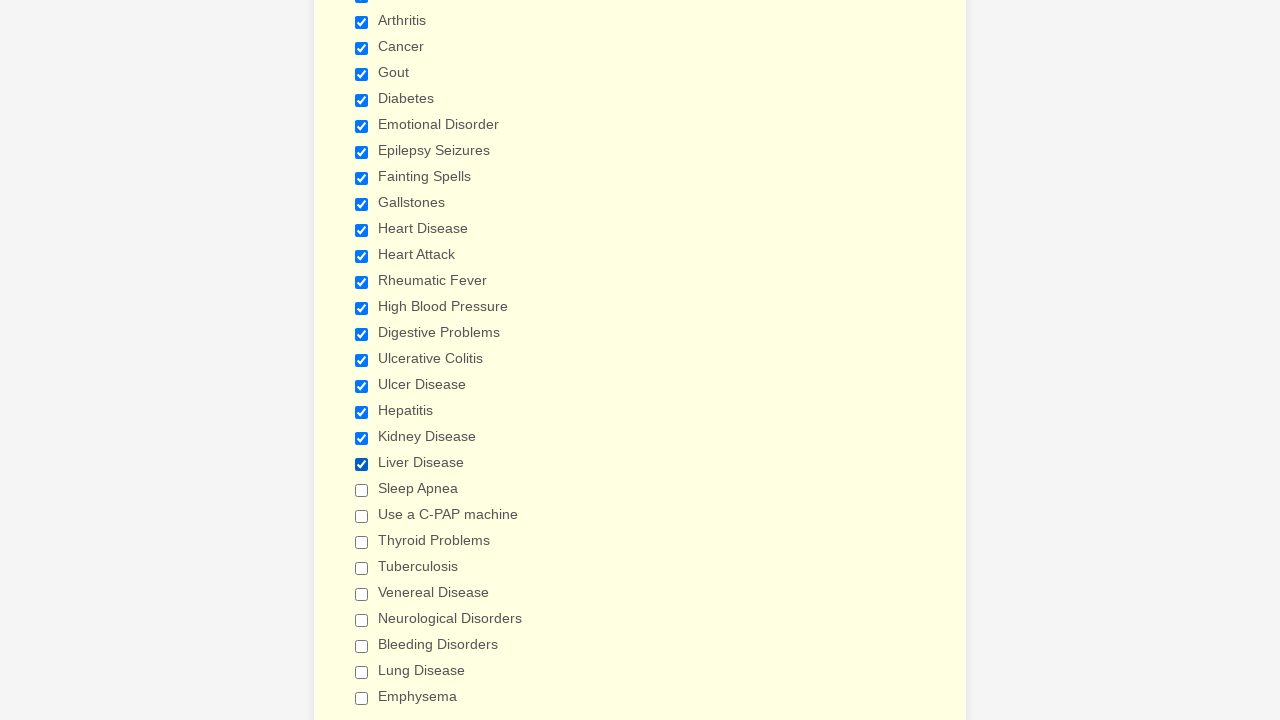

Clicked checkbox at index 20 to select it at (362, 490) on xpath=//div[@class='form-single-column']//input[@type='checkbox'] >> nth=20
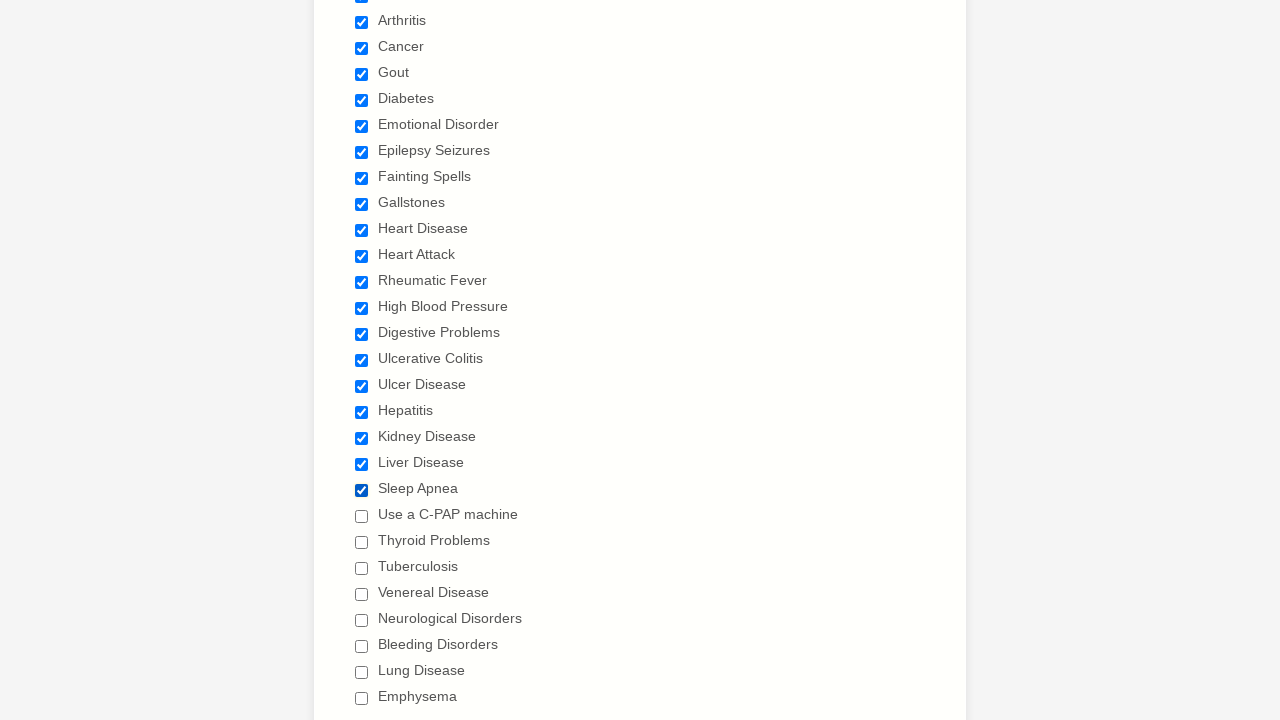

Accessed checkbox at index 21
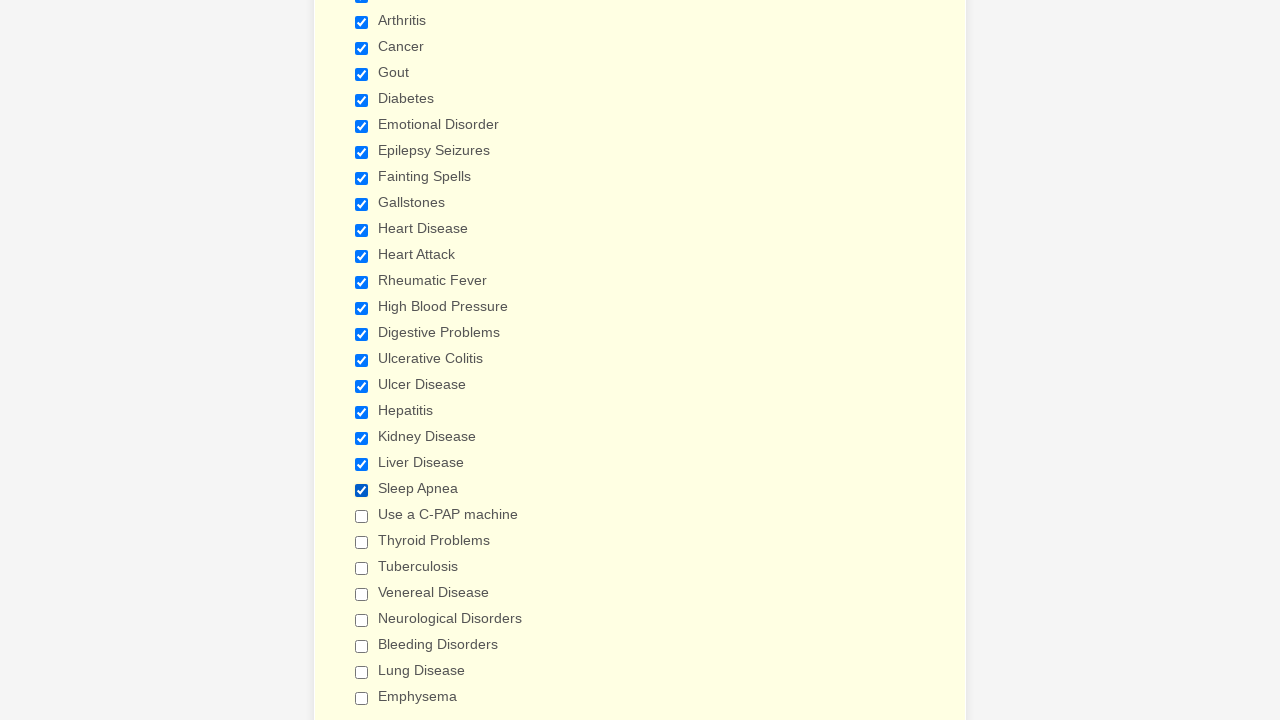

Clicked checkbox at index 21 to select it at (362, 516) on xpath=//div[@class='form-single-column']//input[@type='checkbox'] >> nth=21
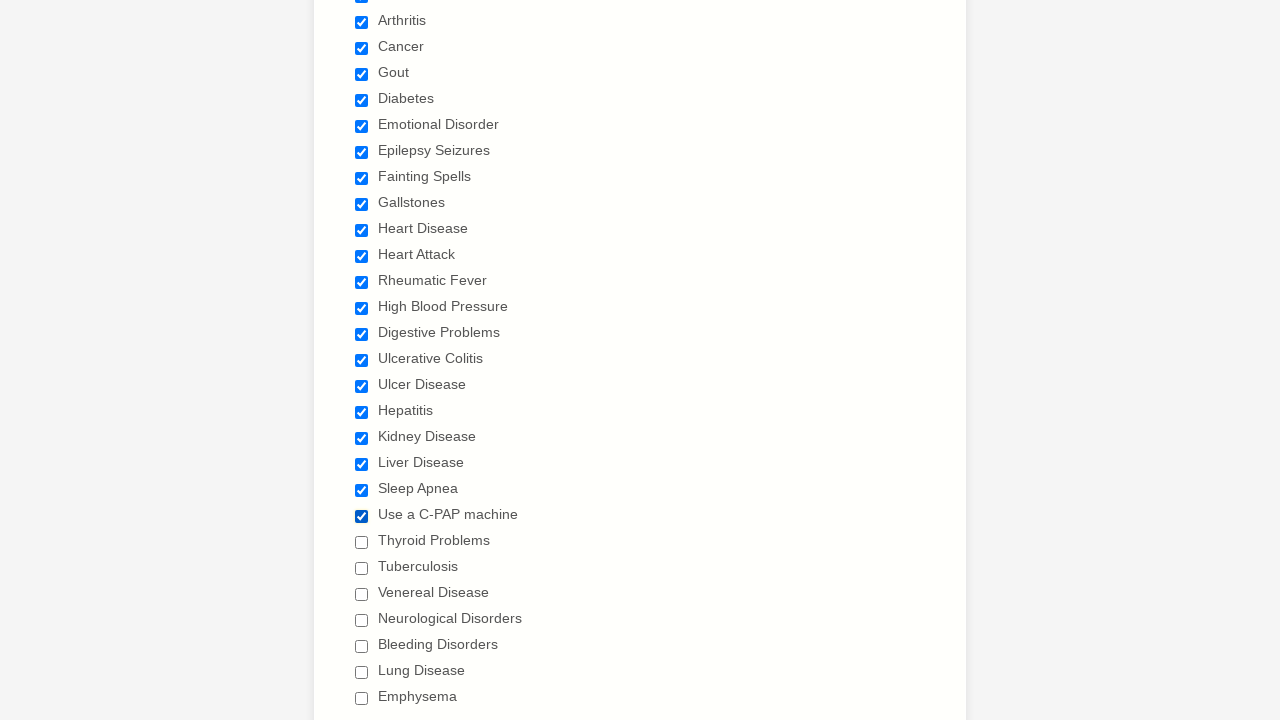

Accessed checkbox at index 22
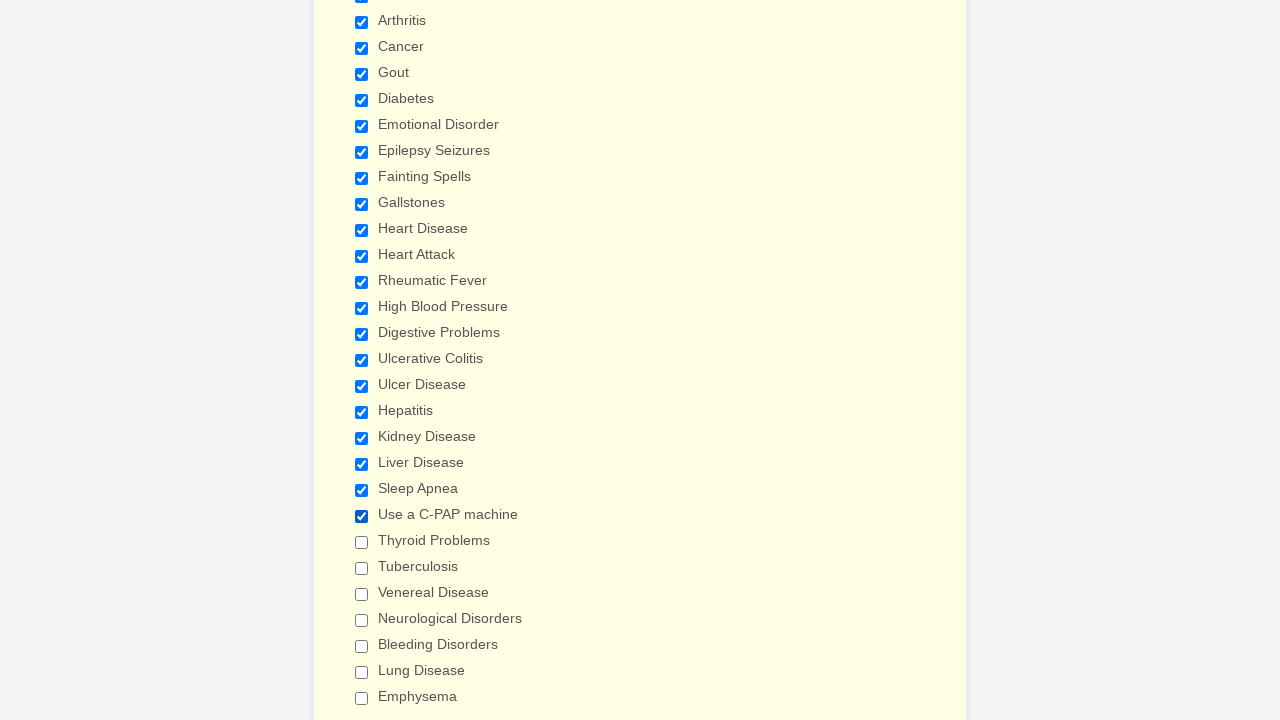

Clicked checkbox at index 22 to select it at (362, 542) on xpath=//div[@class='form-single-column']//input[@type='checkbox'] >> nth=22
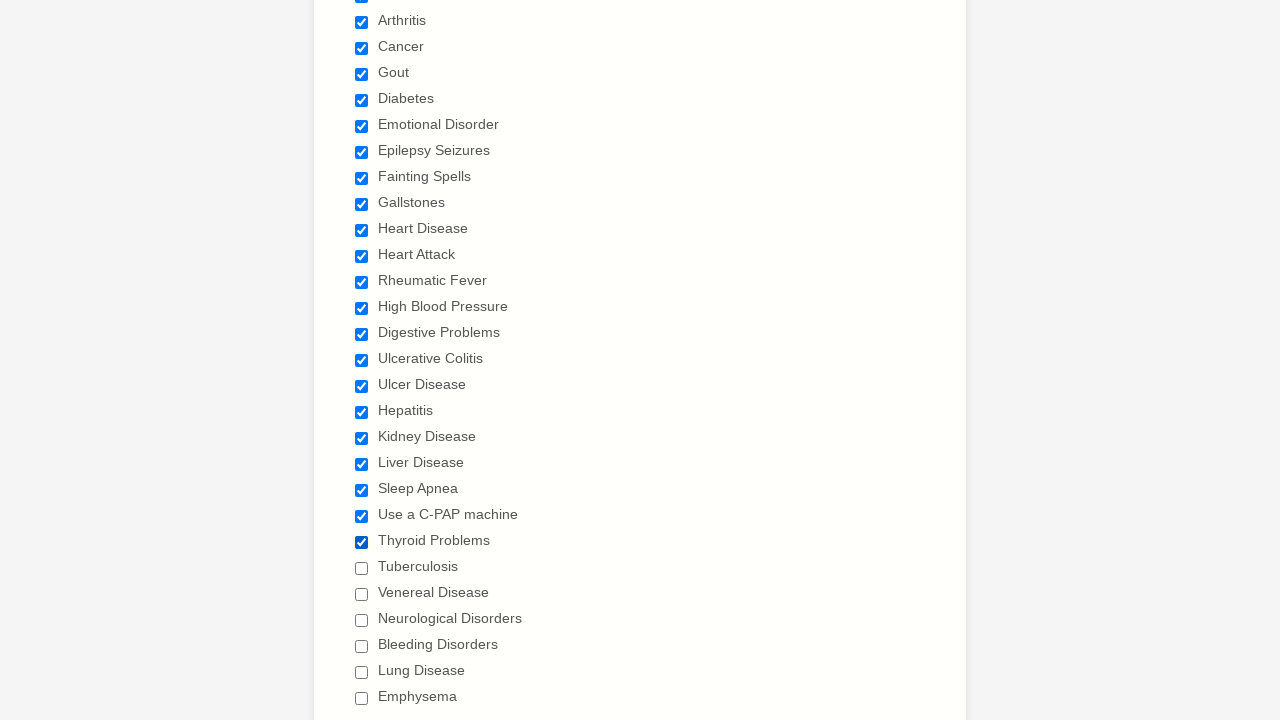

Accessed checkbox at index 23
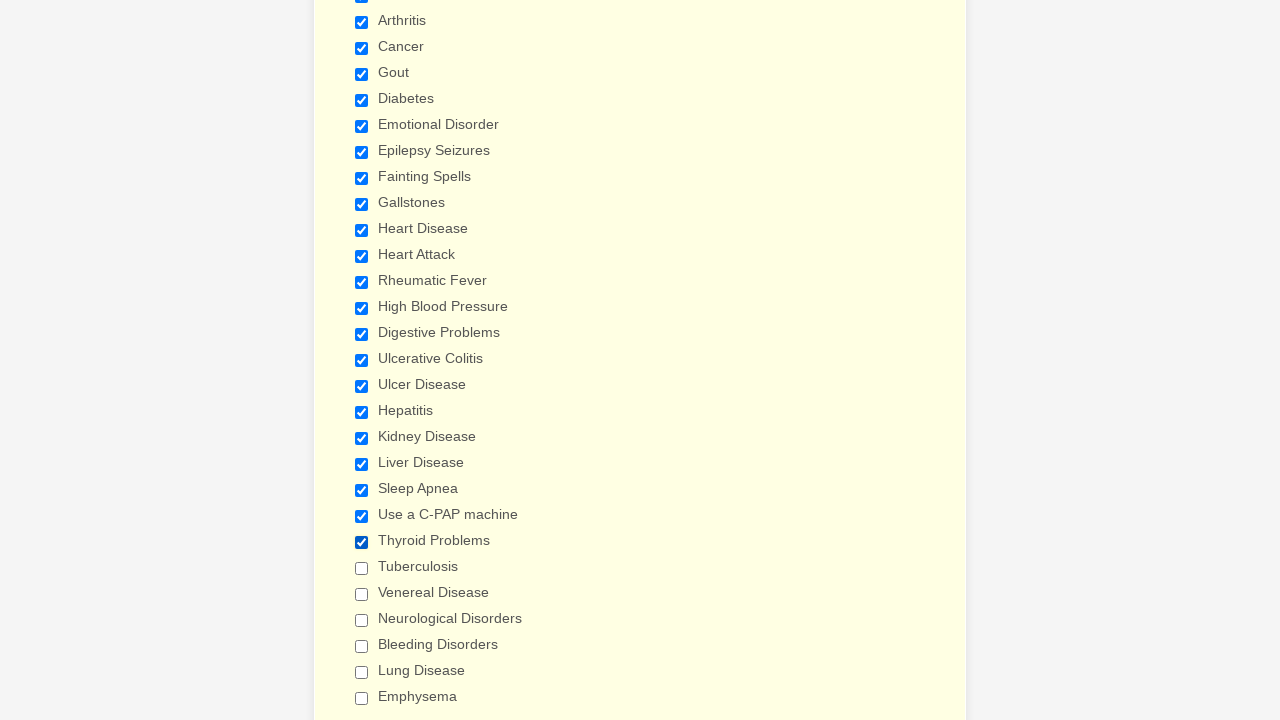

Clicked checkbox at index 23 to select it at (362, 568) on xpath=//div[@class='form-single-column']//input[@type='checkbox'] >> nth=23
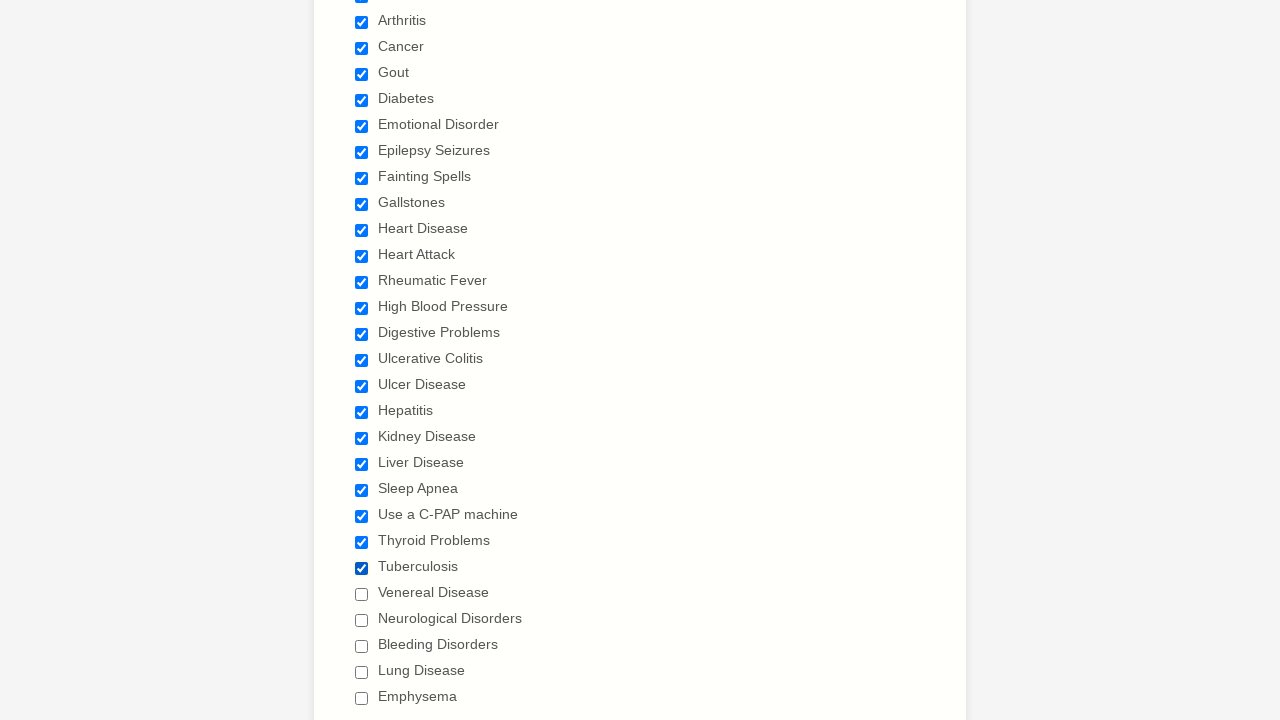

Accessed checkbox at index 24
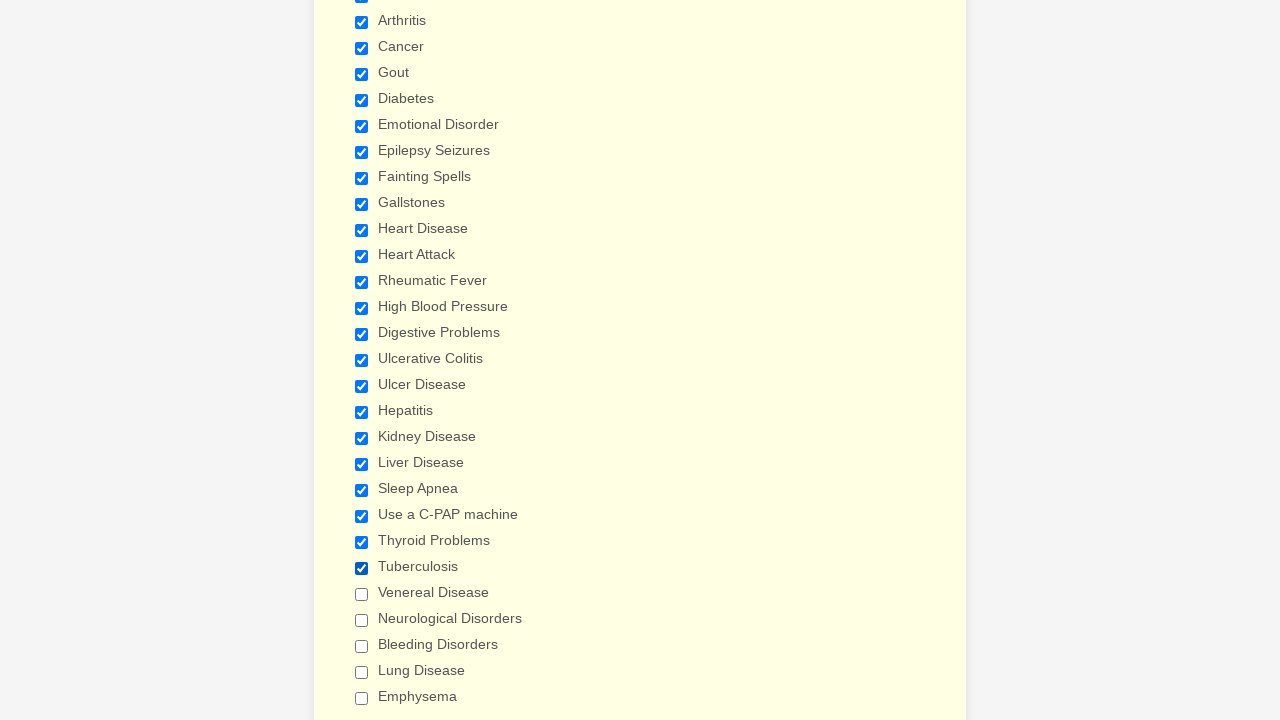

Clicked checkbox at index 24 to select it at (362, 594) on xpath=//div[@class='form-single-column']//input[@type='checkbox'] >> nth=24
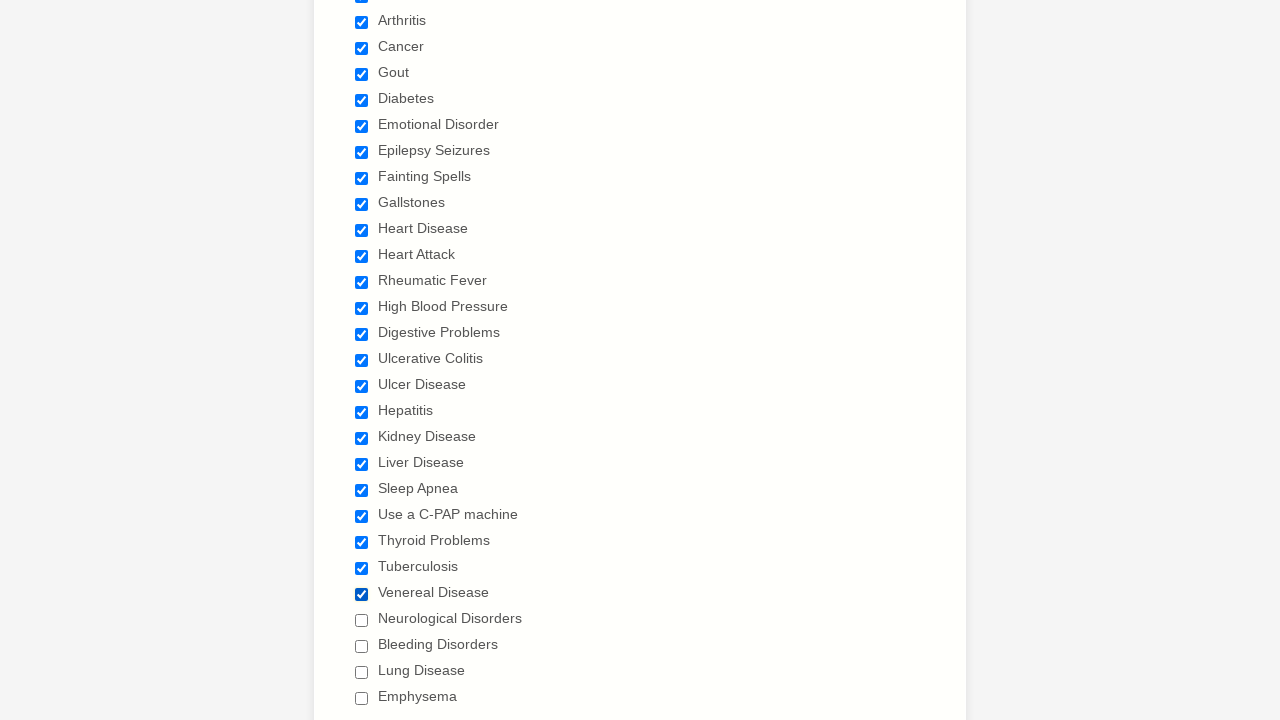

Accessed checkbox at index 25
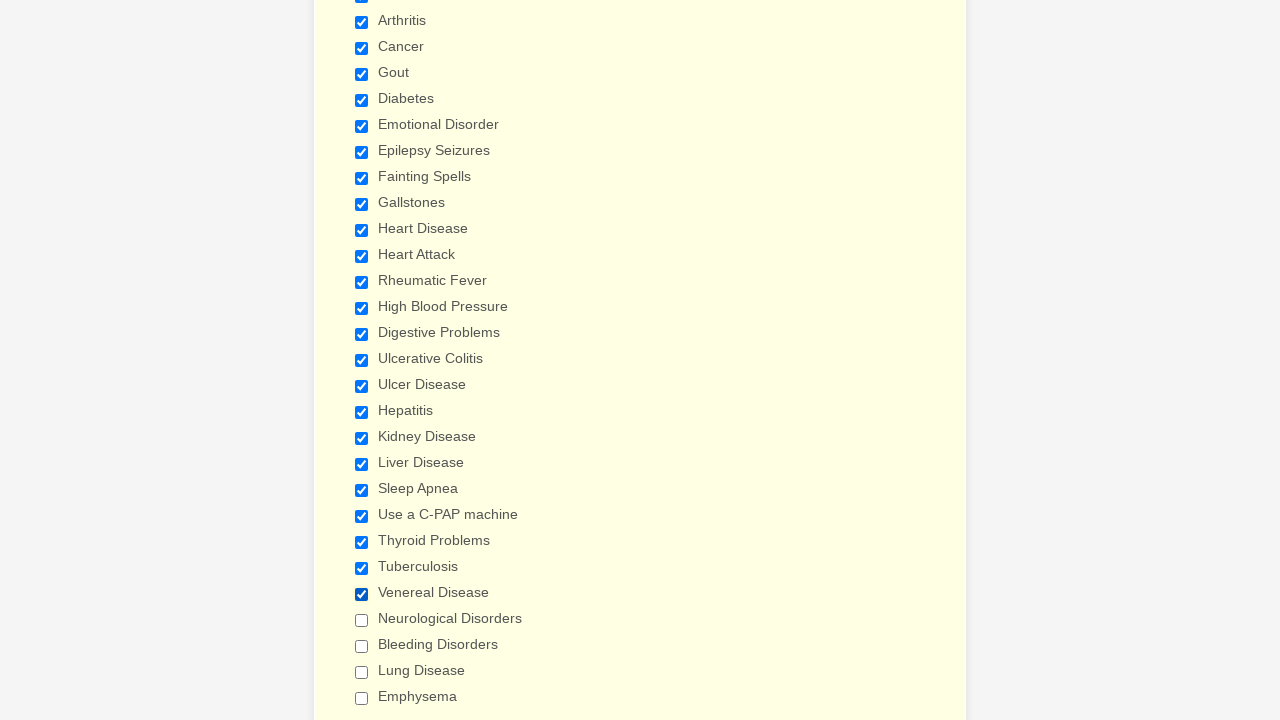

Clicked checkbox at index 25 to select it at (362, 620) on xpath=//div[@class='form-single-column']//input[@type='checkbox'] >> nth=25
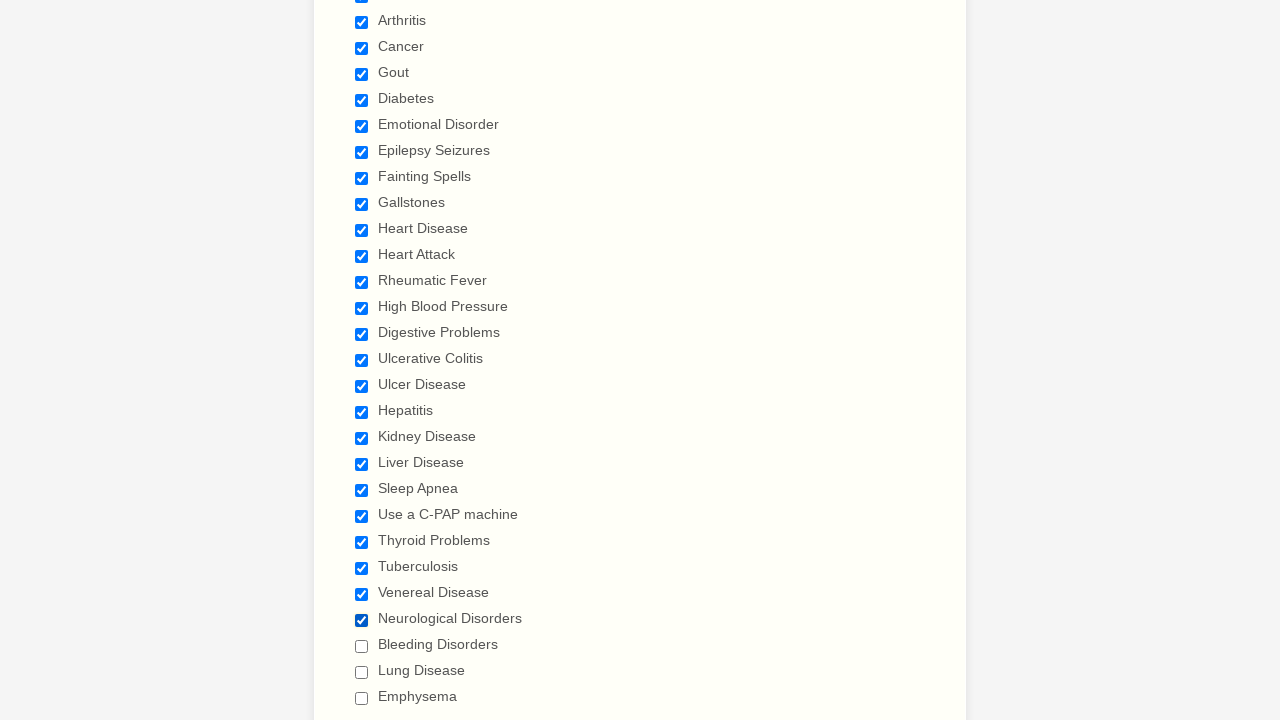

Accessed checkbox at index 26
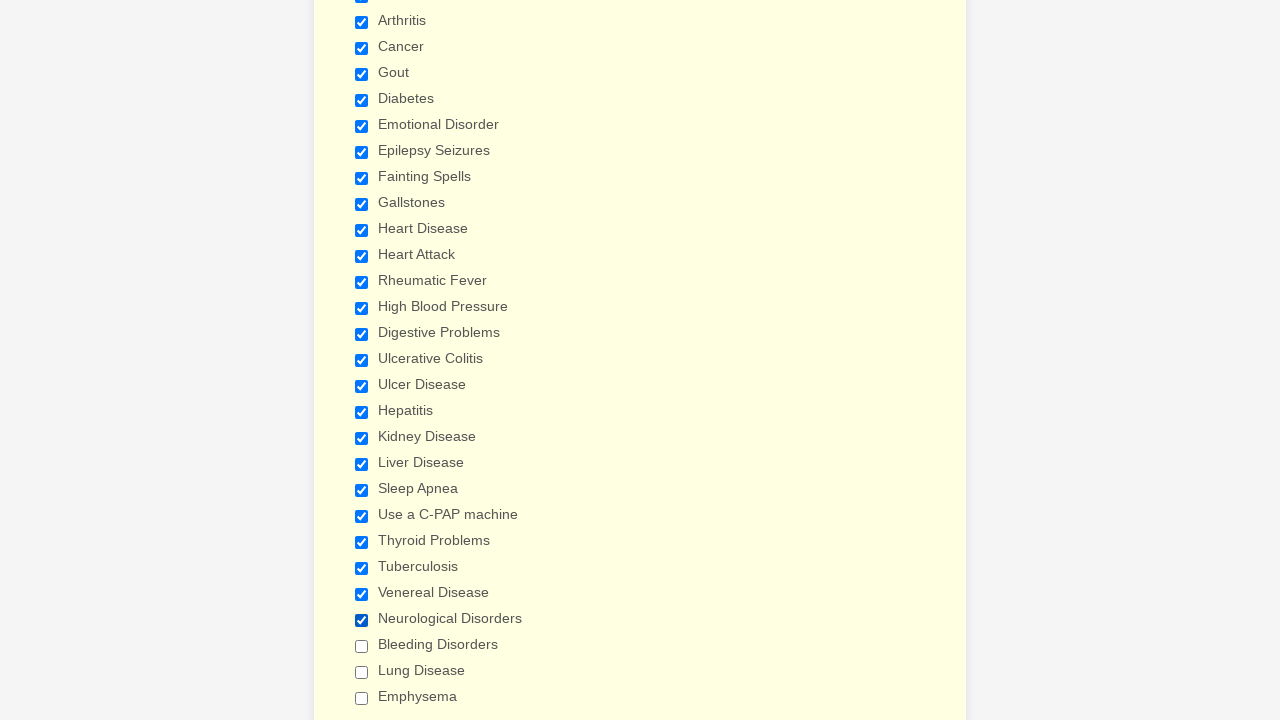

Clicked checkbox at index 26 to select it at (362, 646) on xpath=//div[@class='form-single-column']//input[@type='checkbox'] >> nth=26
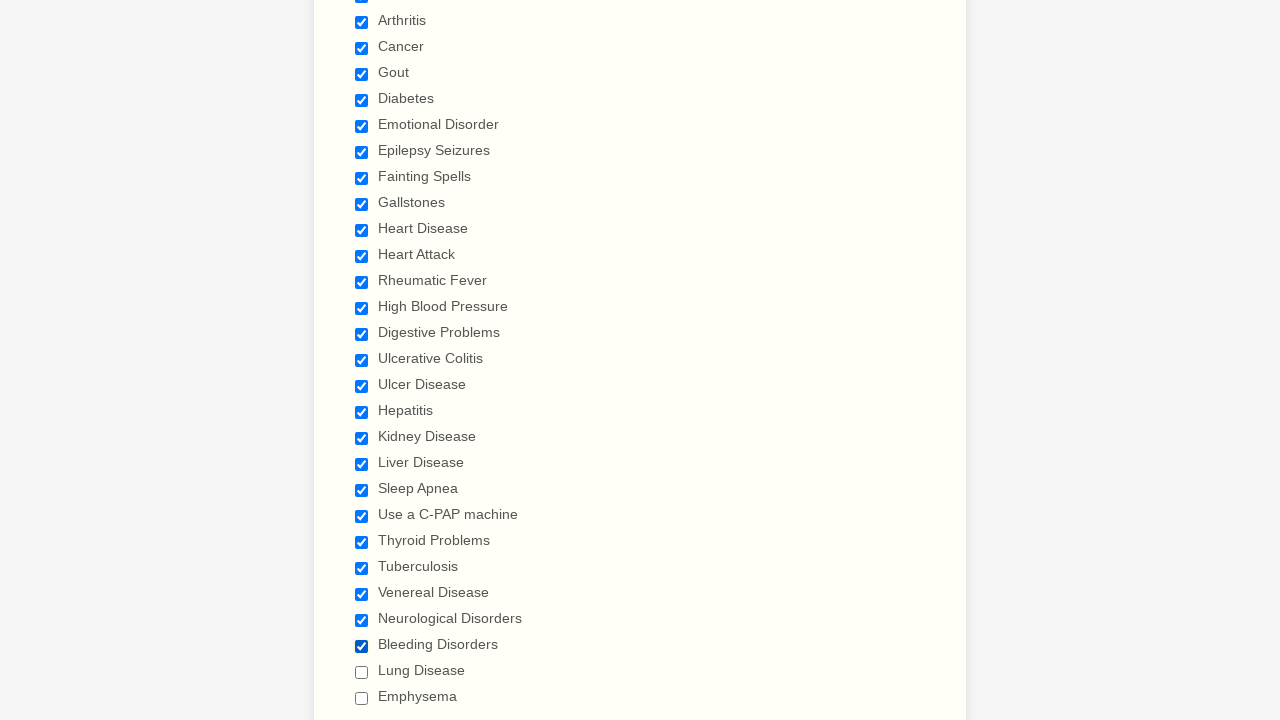

Accessed checkbox at index 27
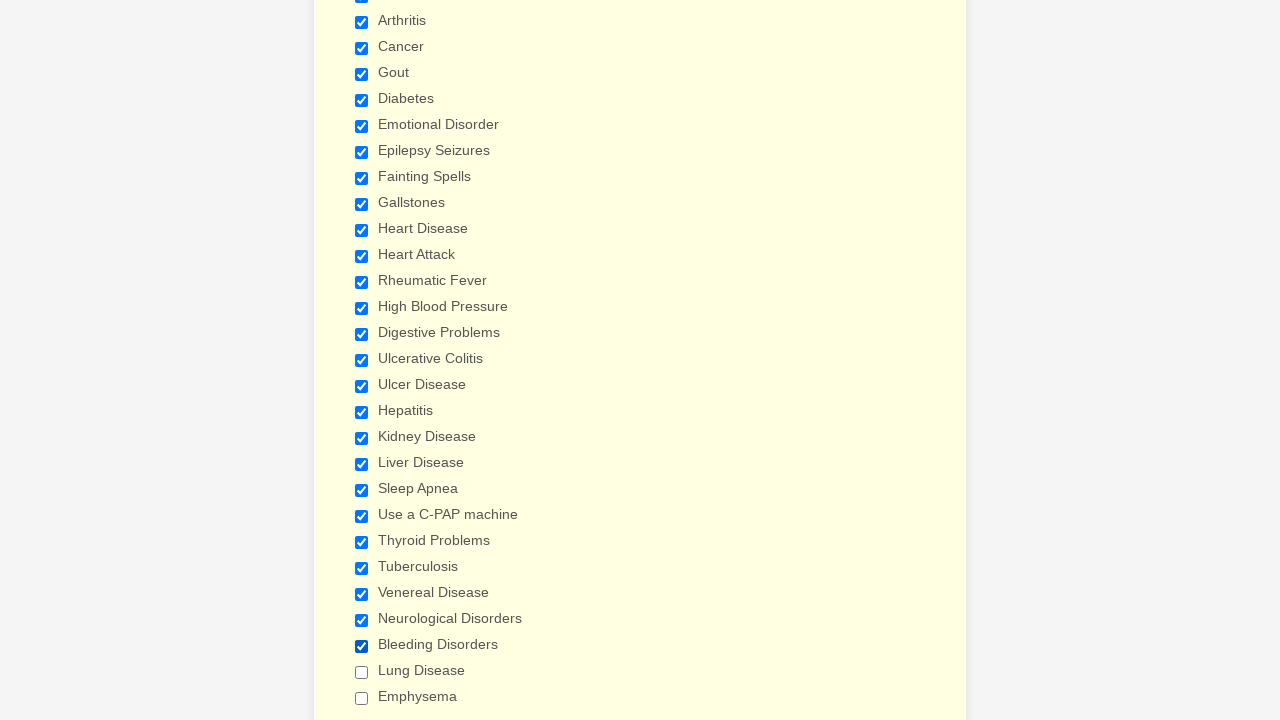

Clicked checkbox at index 27 to select it at (362, 672) on xpath=//div[@class='form-single-column']//input[@type='checkbox'] >> nth=27
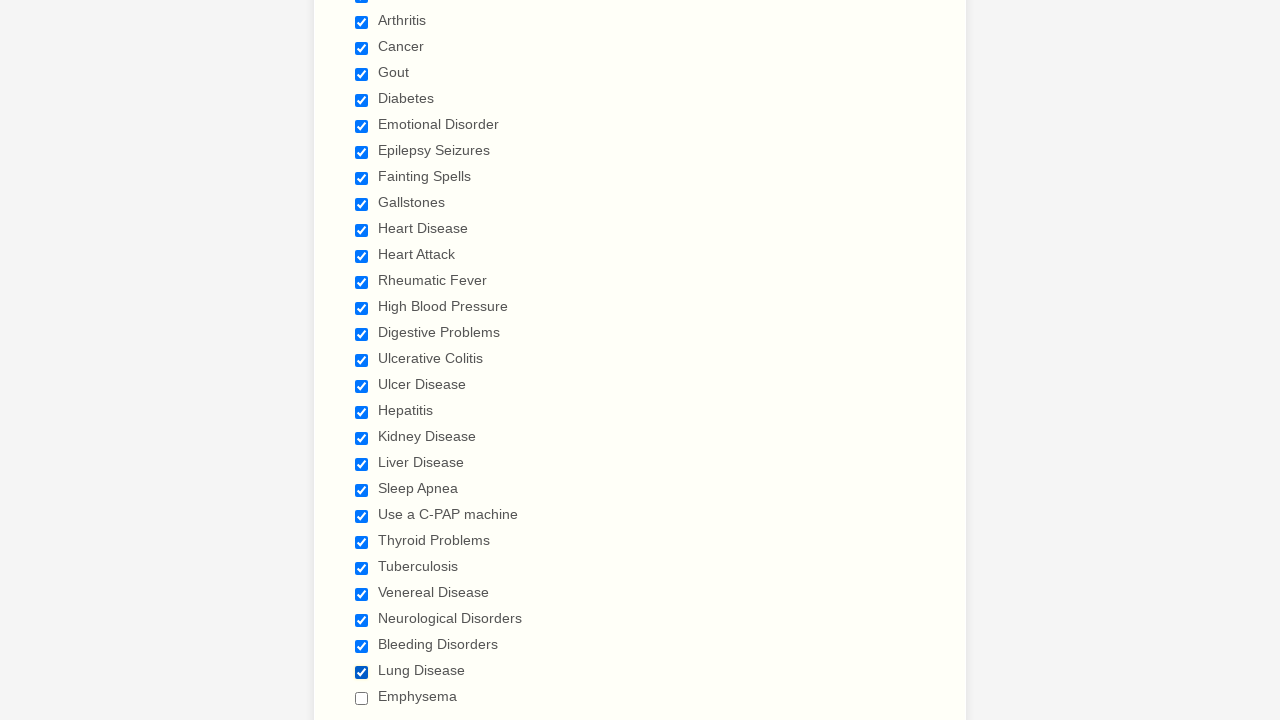

Accessed checkbox at index 28
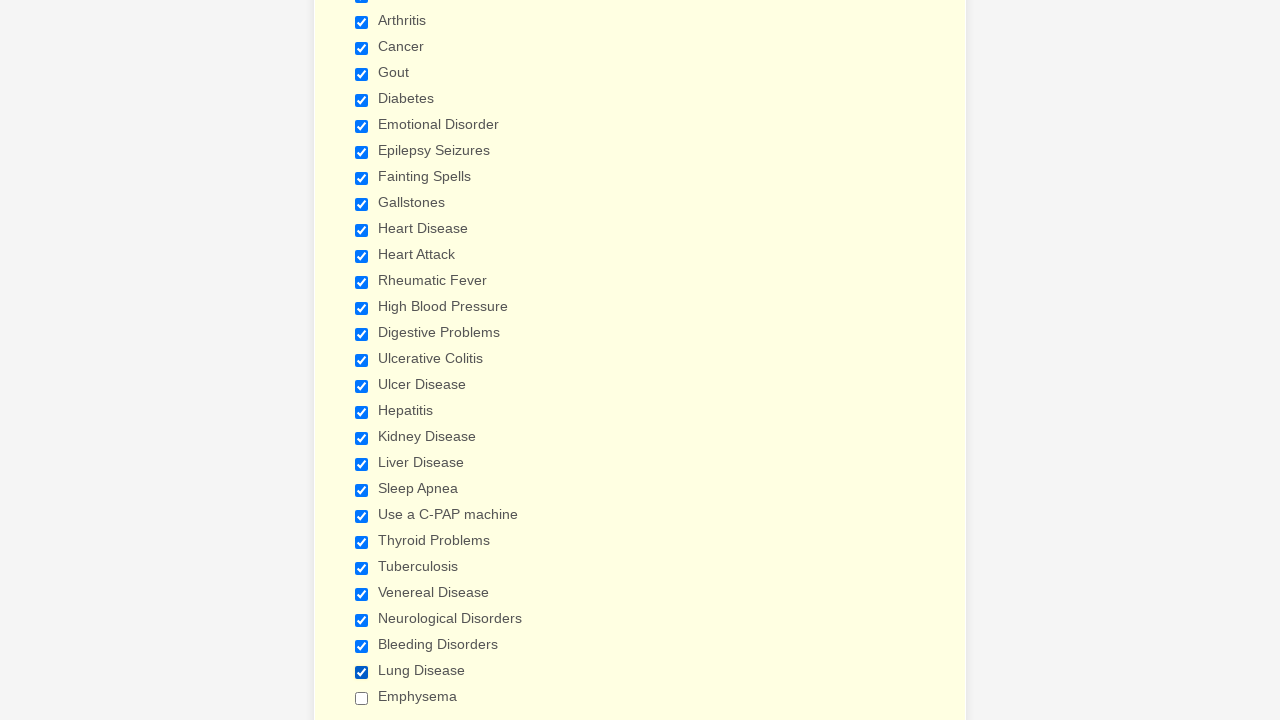

Clicked checkbox at index 28 to select it at (362, 698) on xpath=//div[@class='form-single-column']//input[@type='checkbox'] >> nth=28
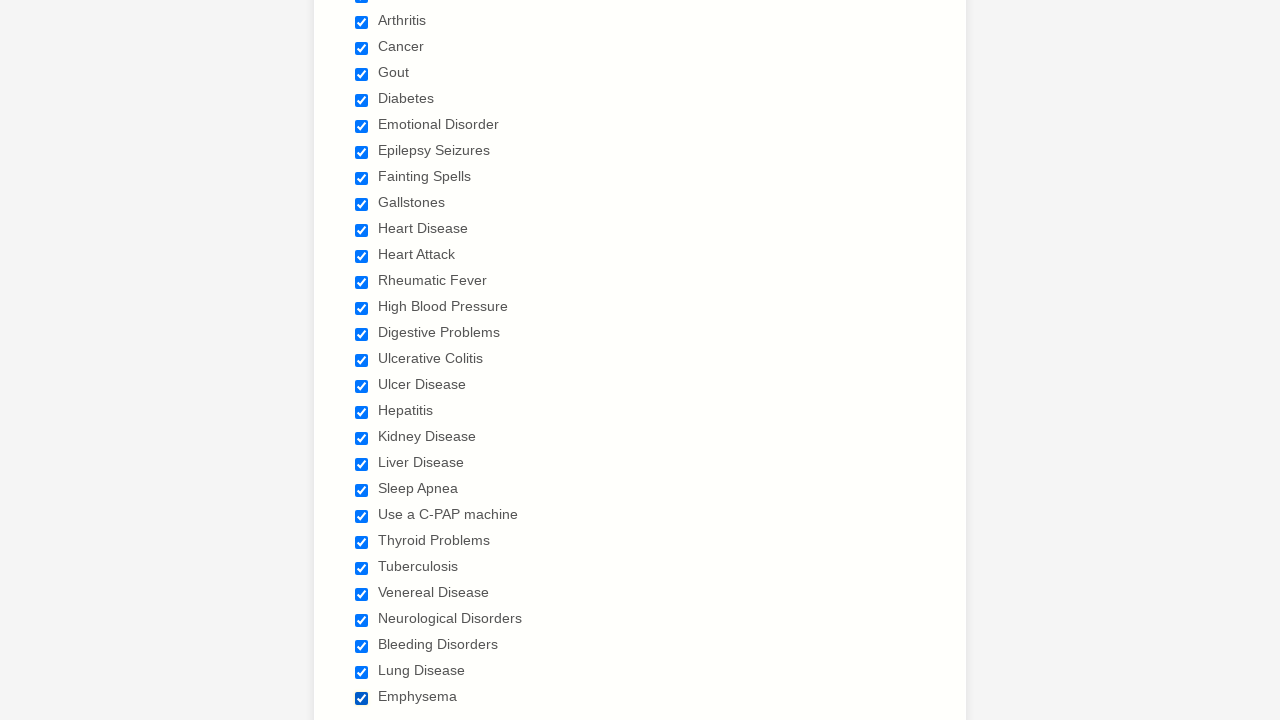

Refreshed the page
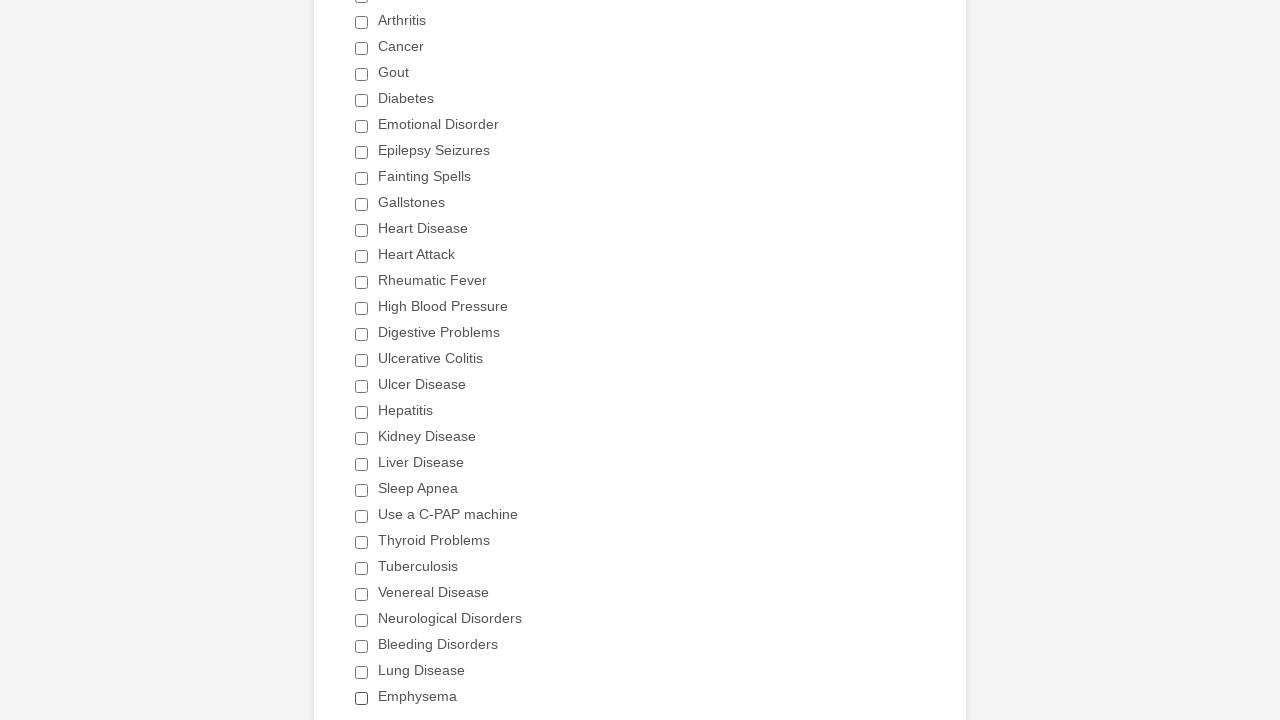

Located all checkboxes again after page refresh
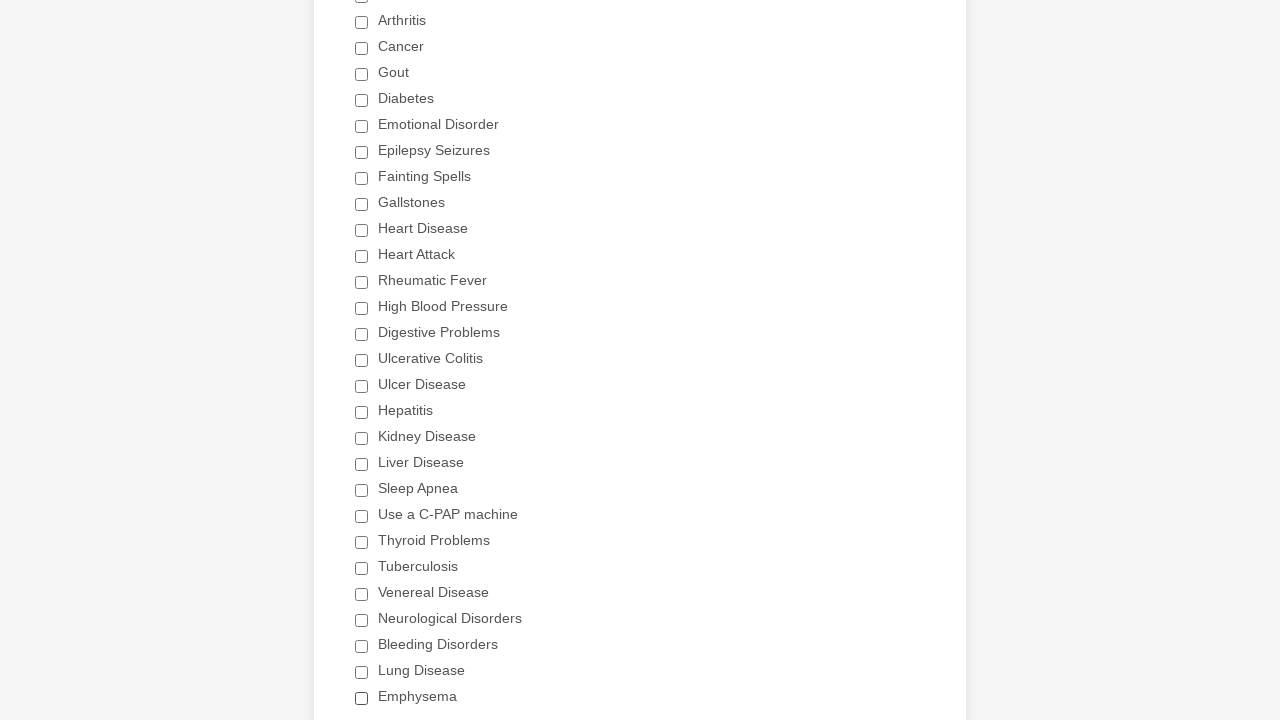

Found 29 checkboxes after refresh
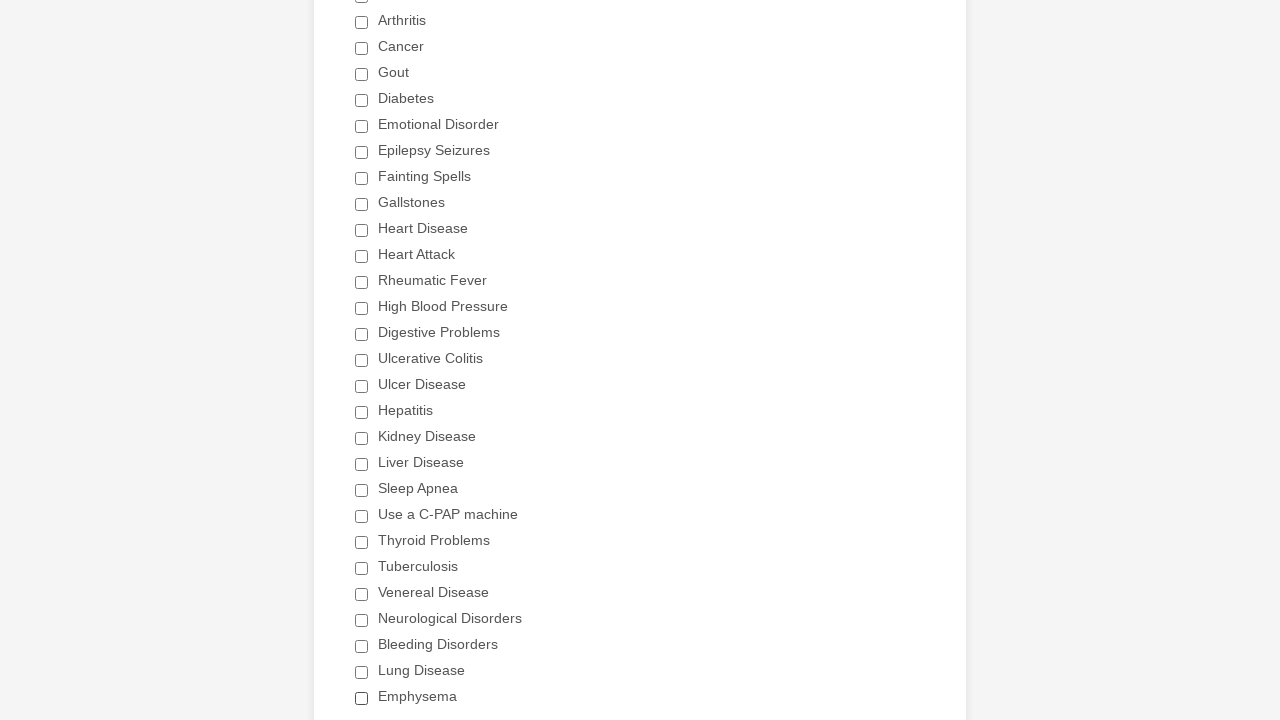

Accessed checkbox at index 0 to check its value
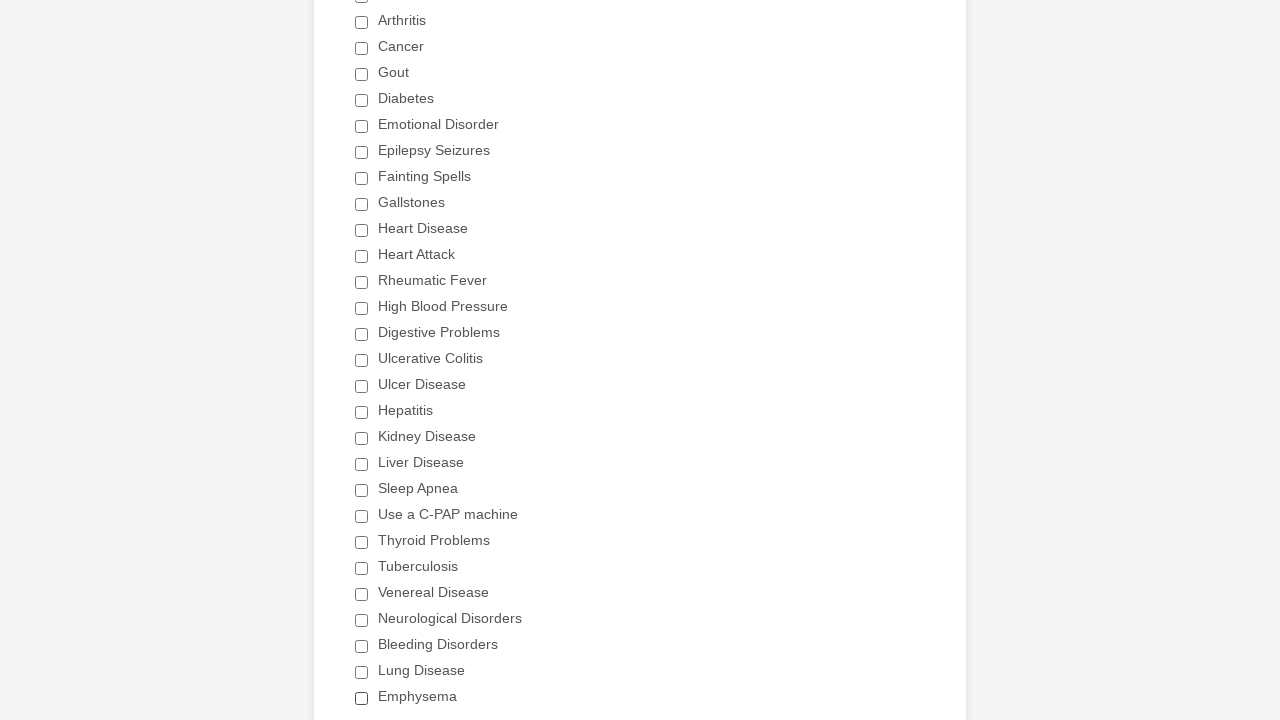

Accessed checkbox at index 1 to check its value
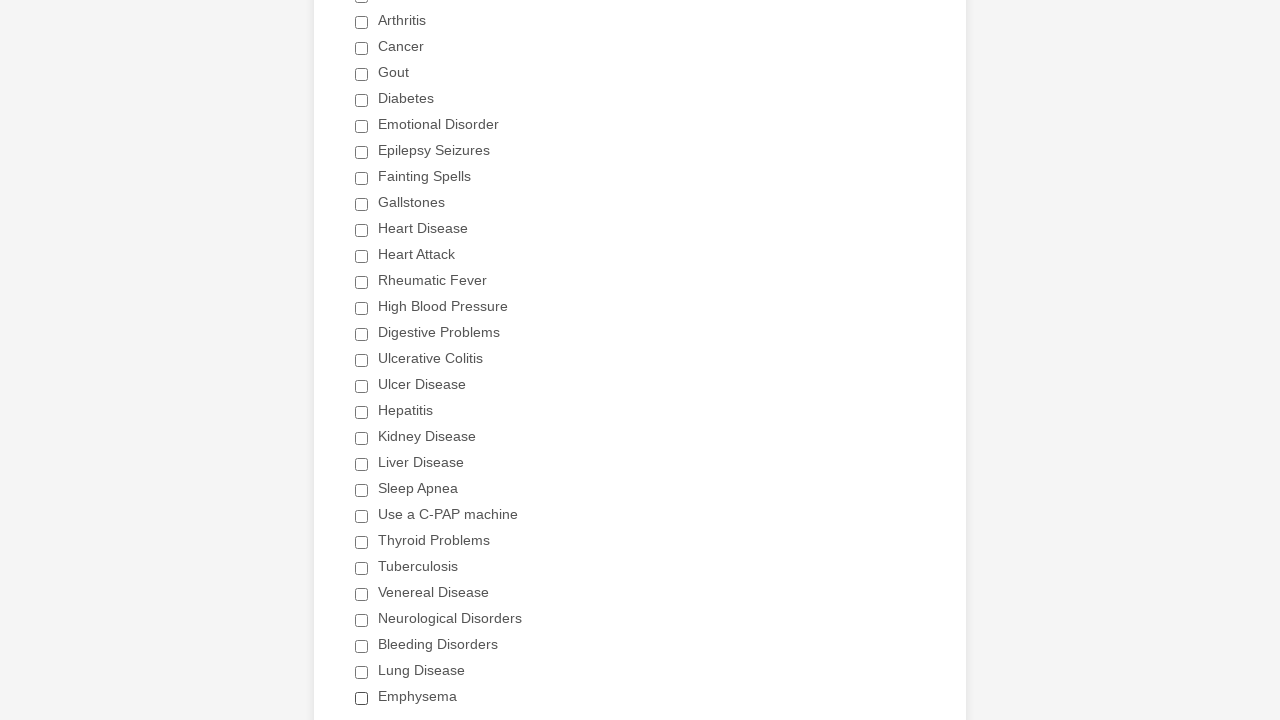

Clicked Asthma checkbox to select it at (362, 7) on xpath=//div[@class='form-single-column']//input[@type='checkbox'] >> nth=1
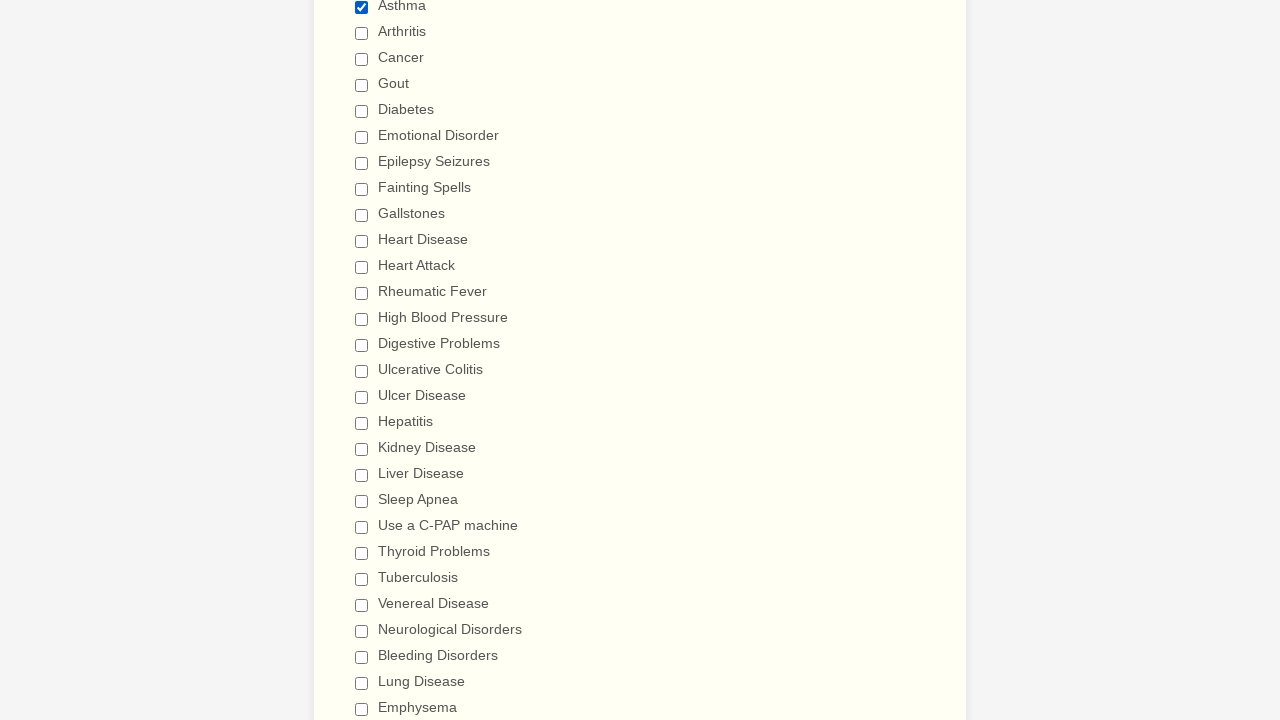

Accessed checkbox at index 2 to check its value
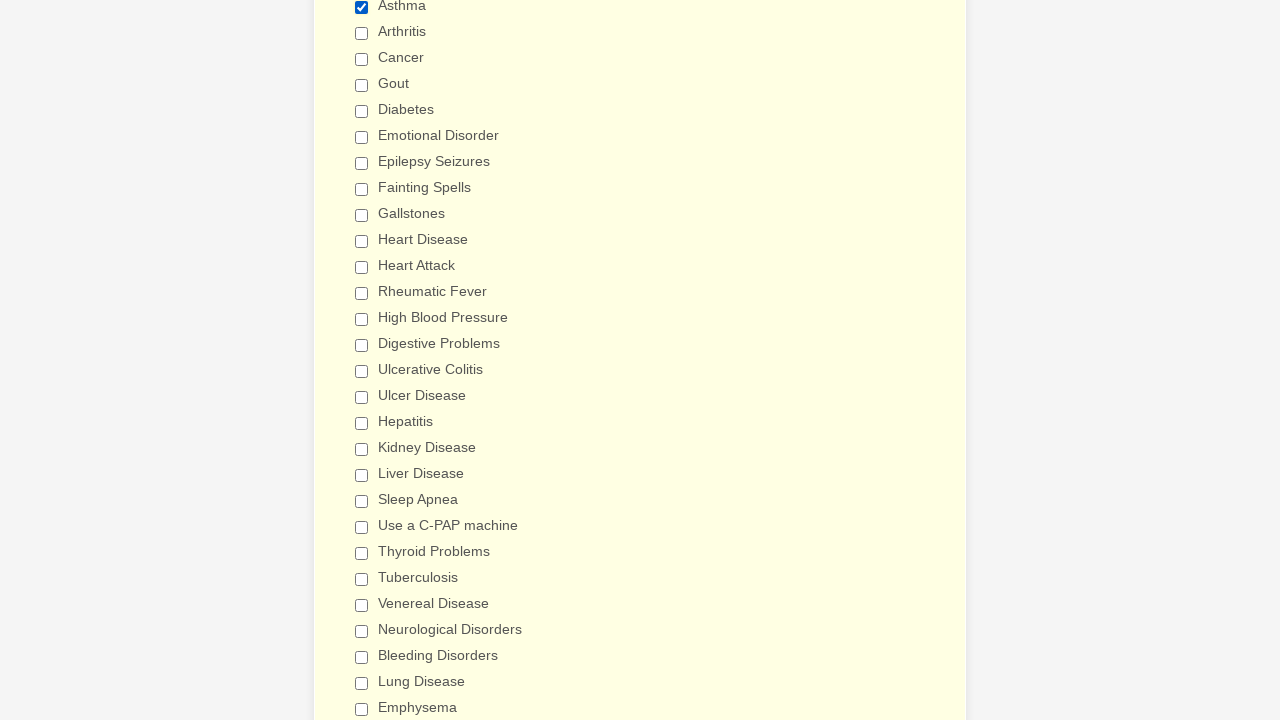

Accessed checkbox at index 3 to check its value
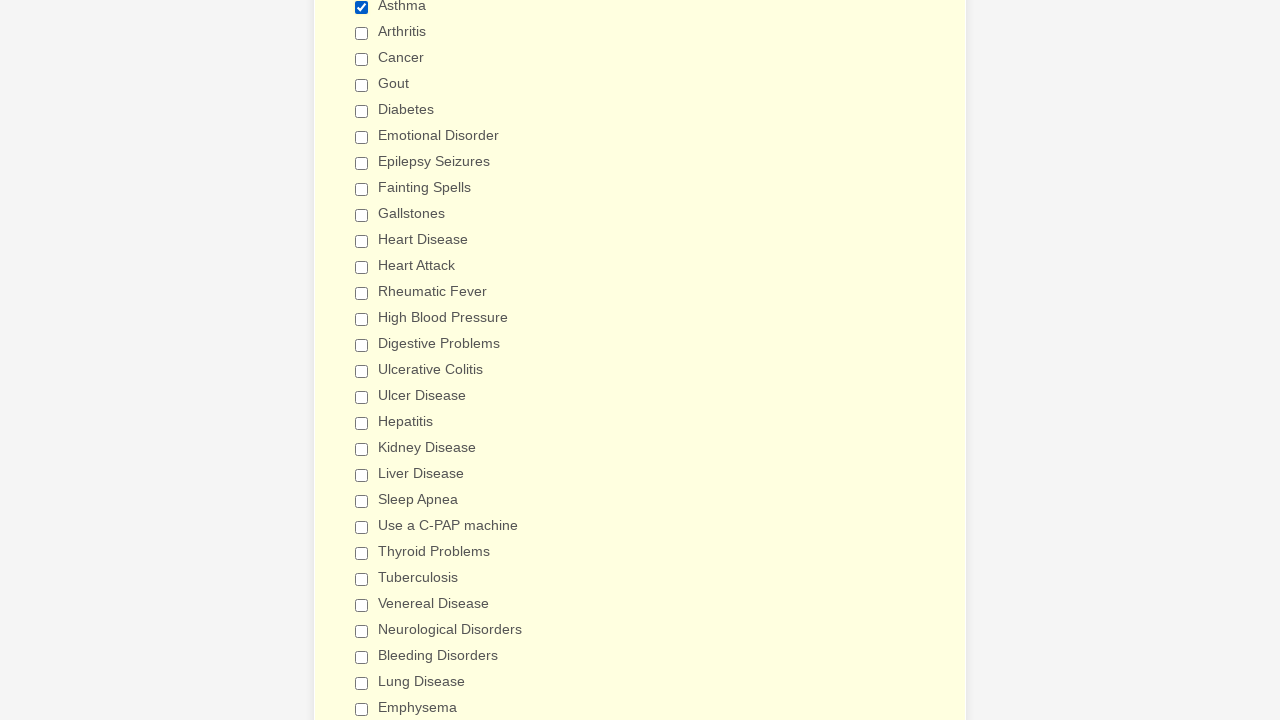

Accessed checkbox at index 4 to check its value
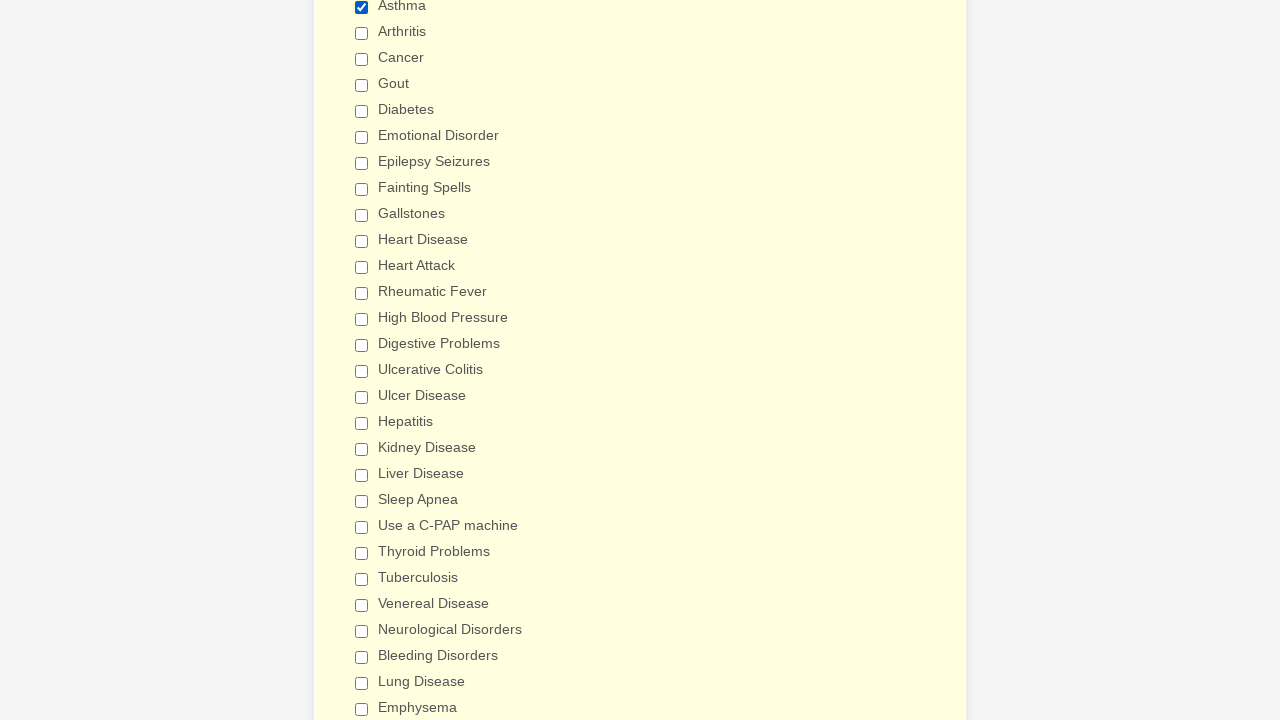

Accessed checkbox at index 5 to check its value
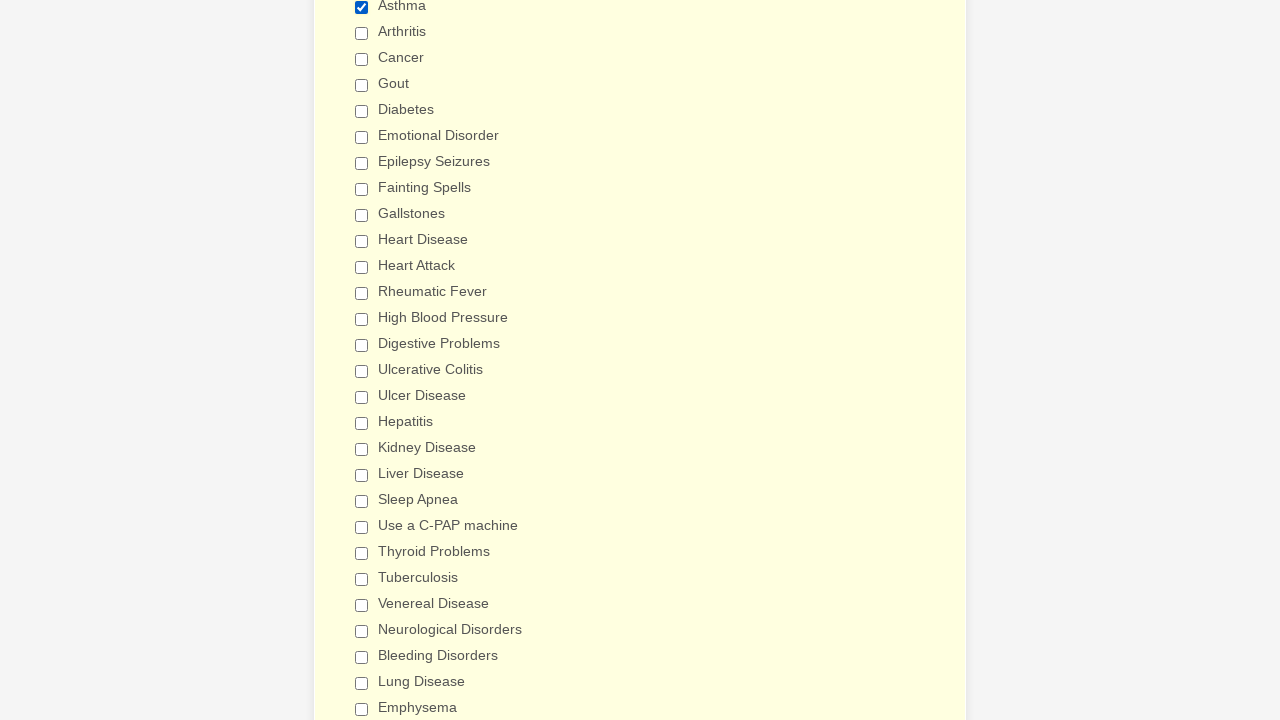

Accessed checkbox at index 6 to check its value
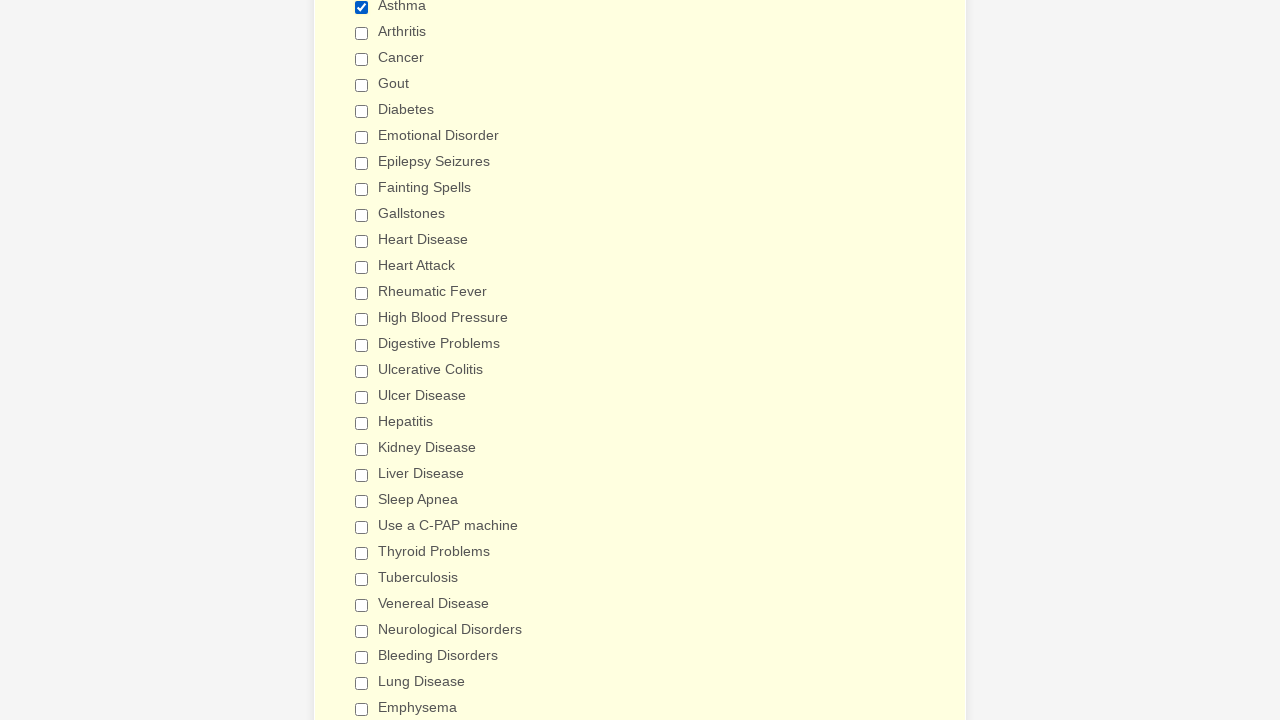

Accessed checkbox at index 7 to check its value
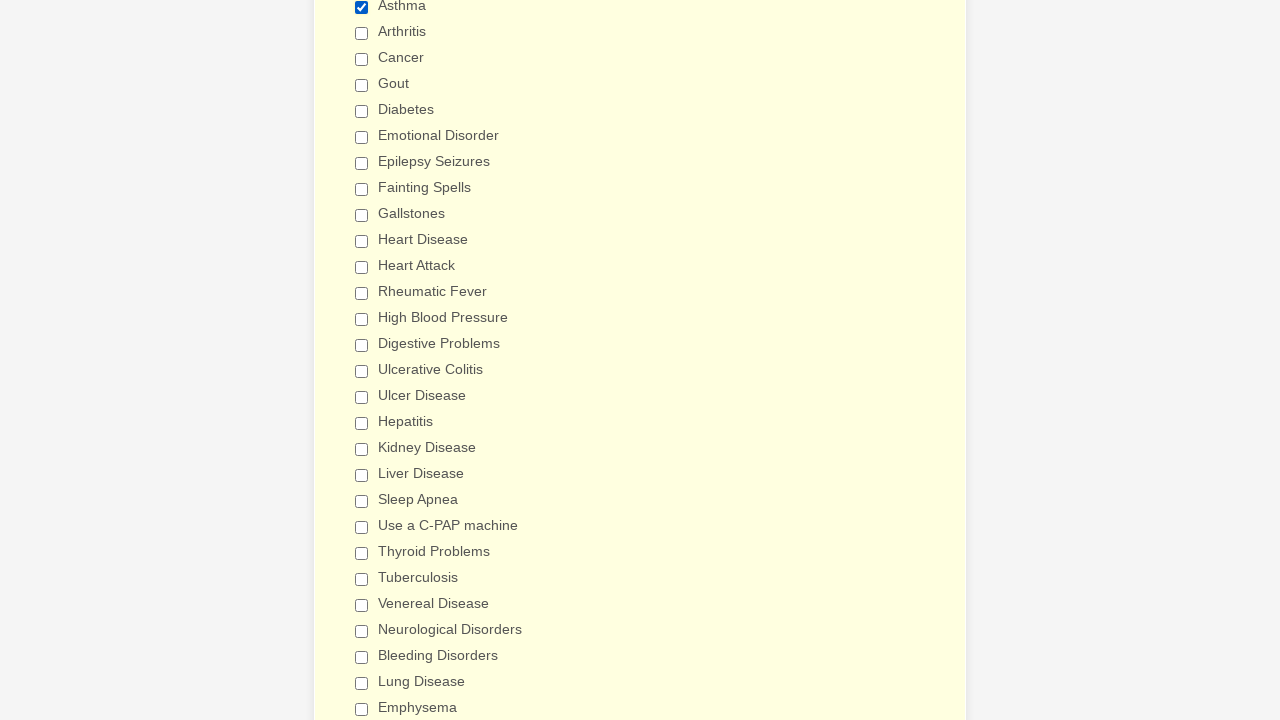

Accessed checkbox at index 8 to check its value
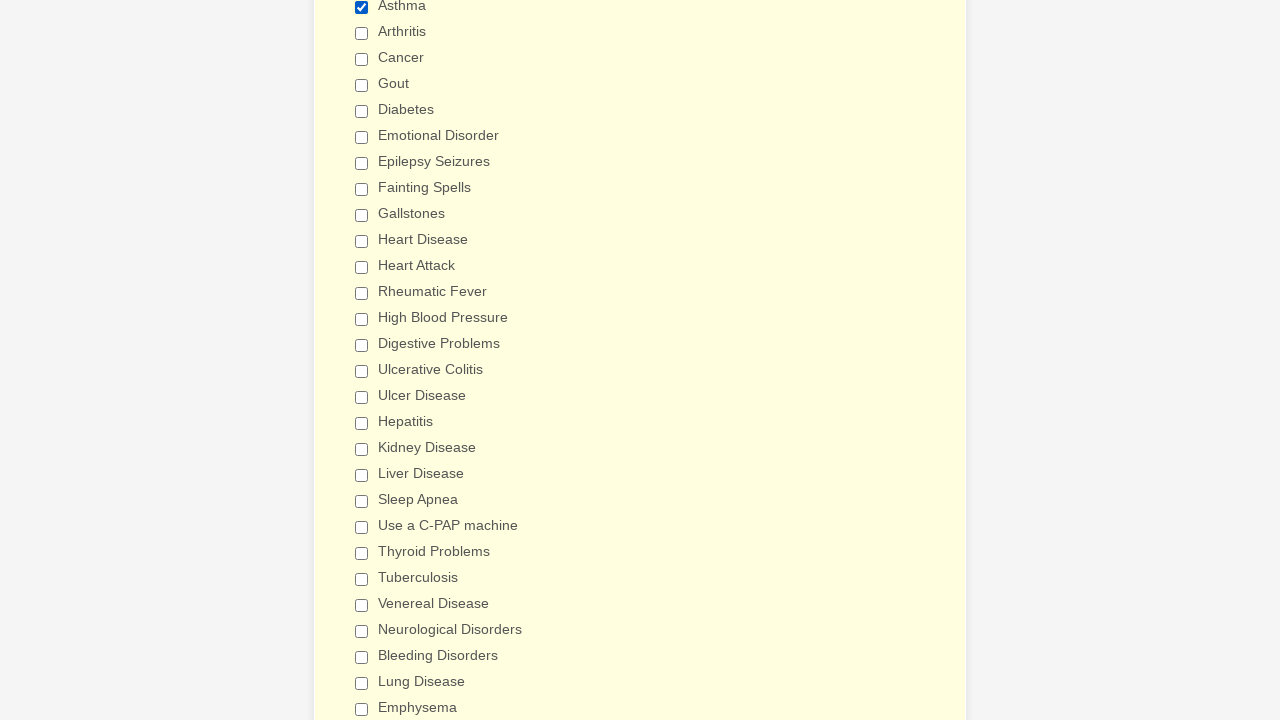

Accessed checkbox at index 9 to check its value
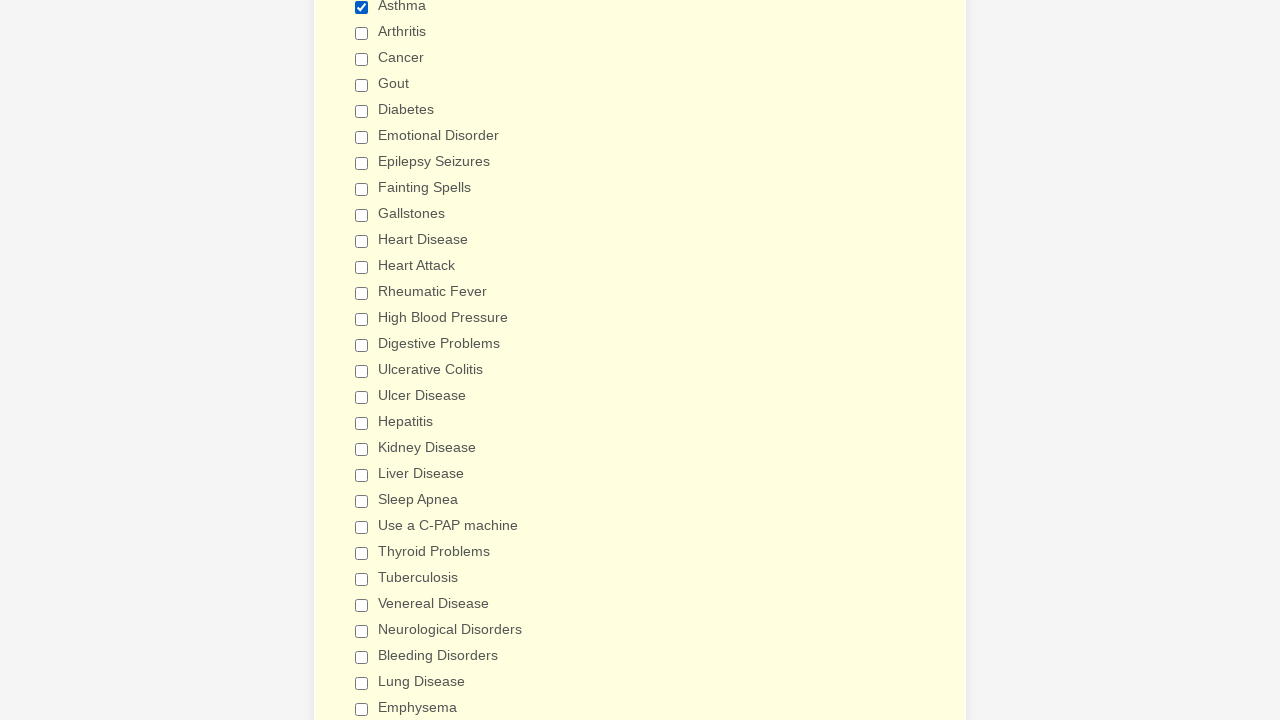

Accessed checkbox at index 10 to check its value
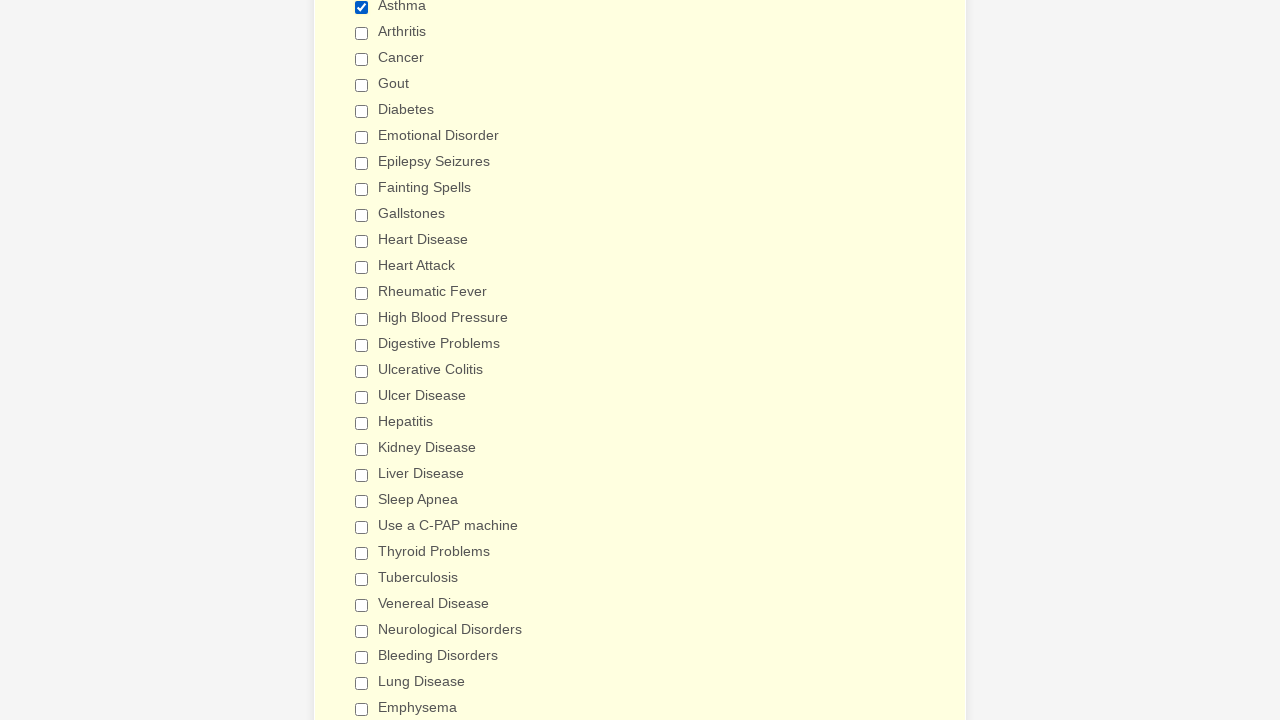

Accessed checkbox at index 11 to check its value
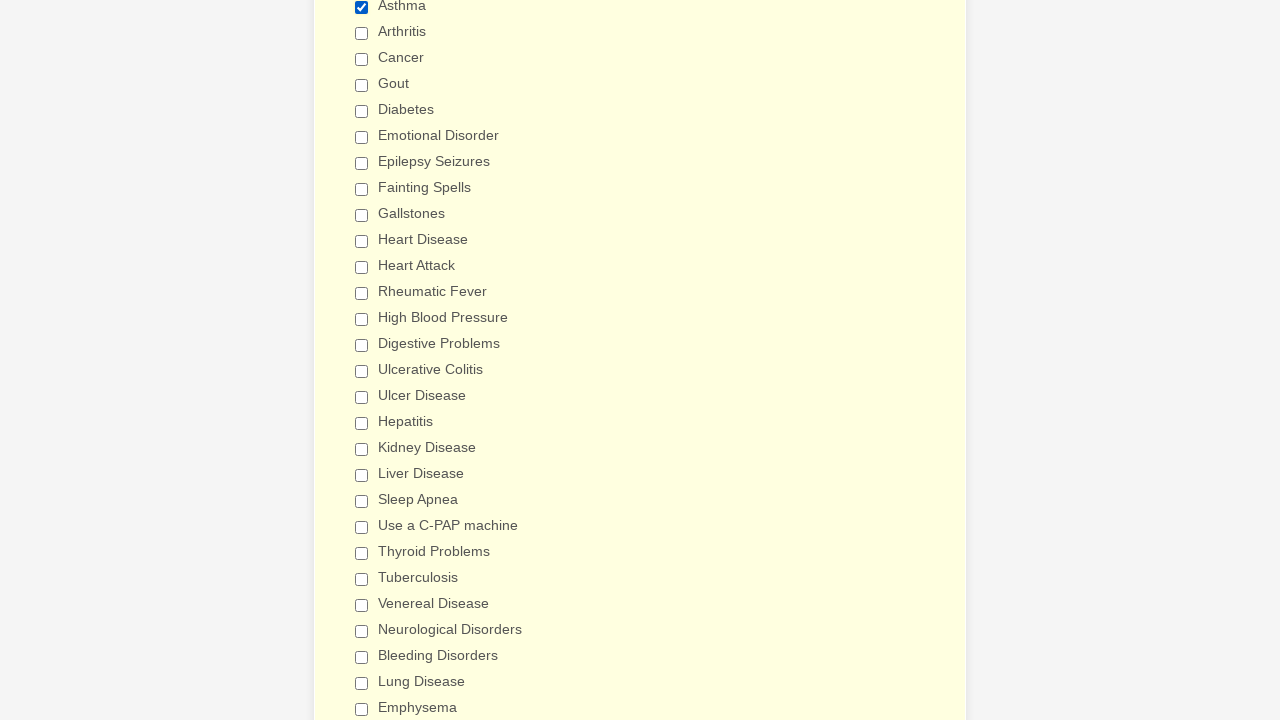

Accessed checkbox at index 12 to check its value
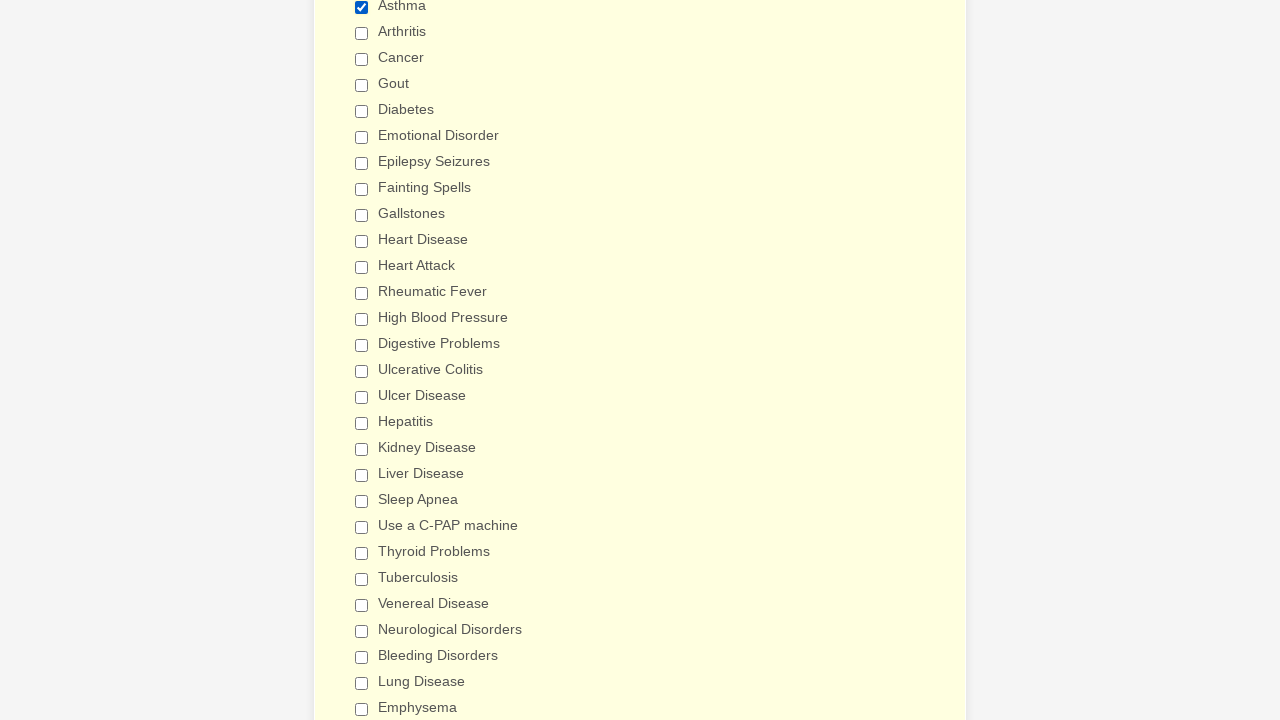

Accessed checkbox at index 13 to check its value
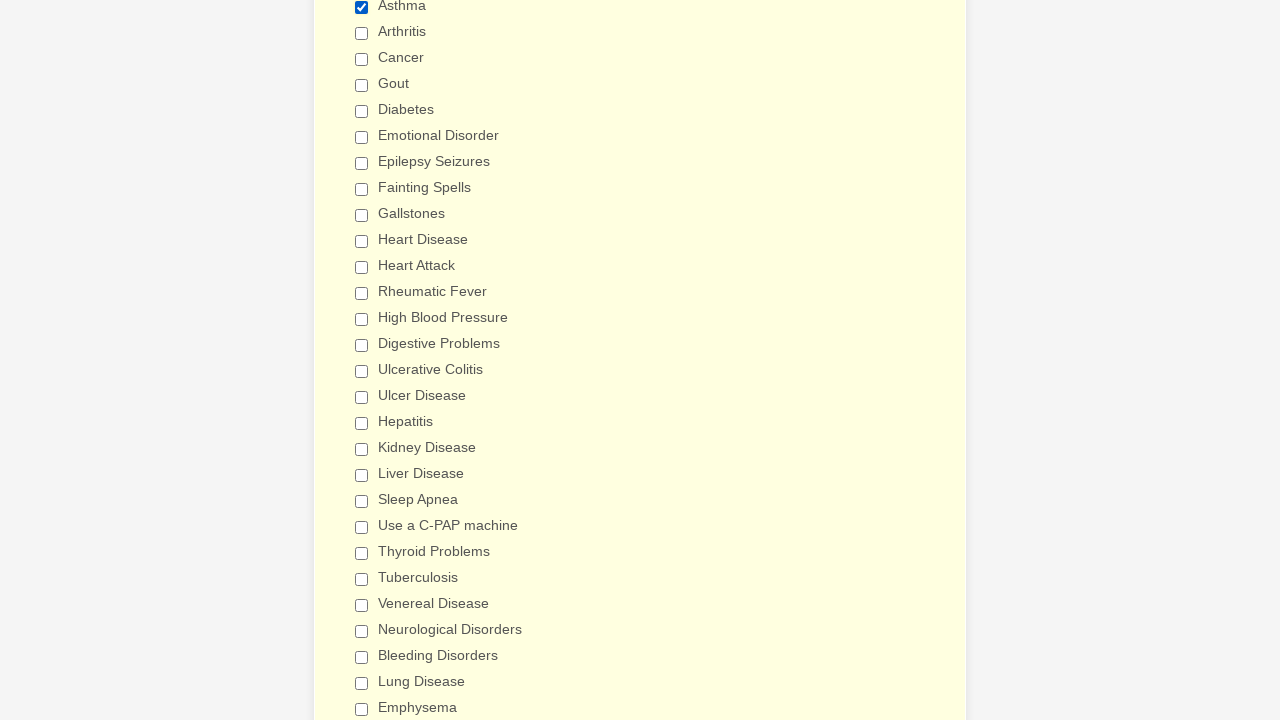

Accessed checkbox at index 14 to check its value
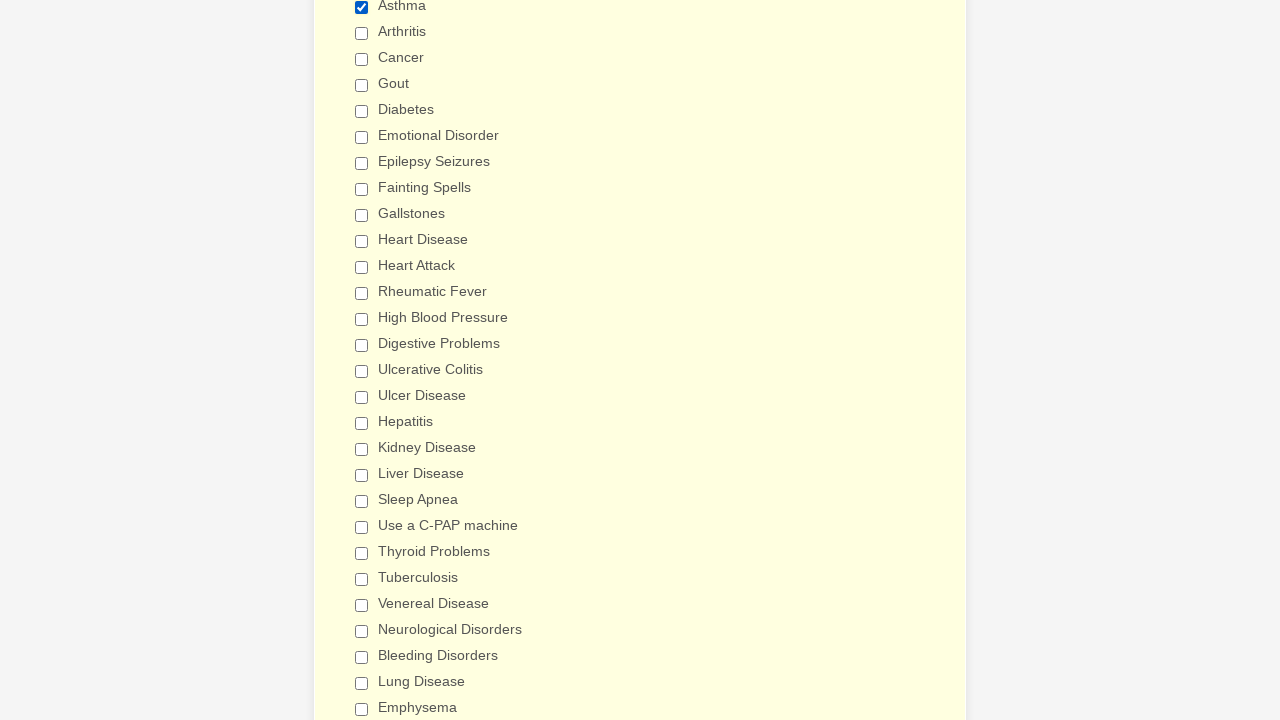

Accessed checkbox at index 15 to check its value
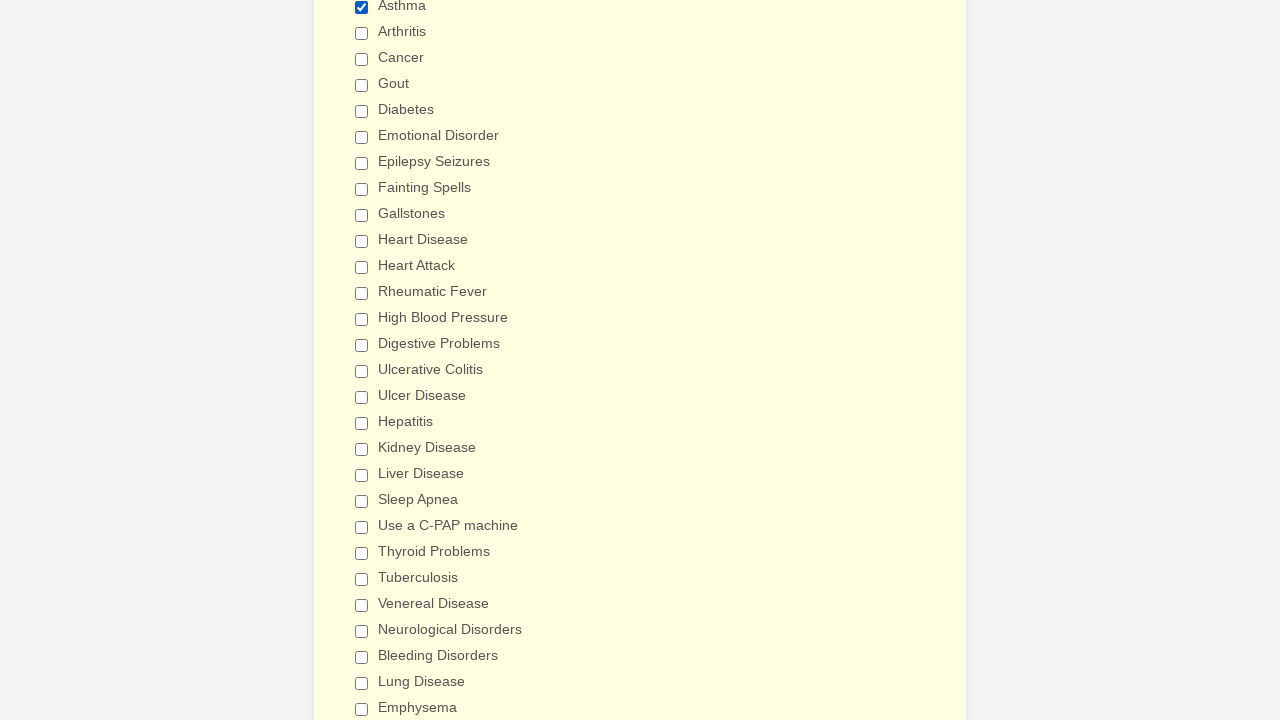

Accessed checkbox at index 16 to check its value
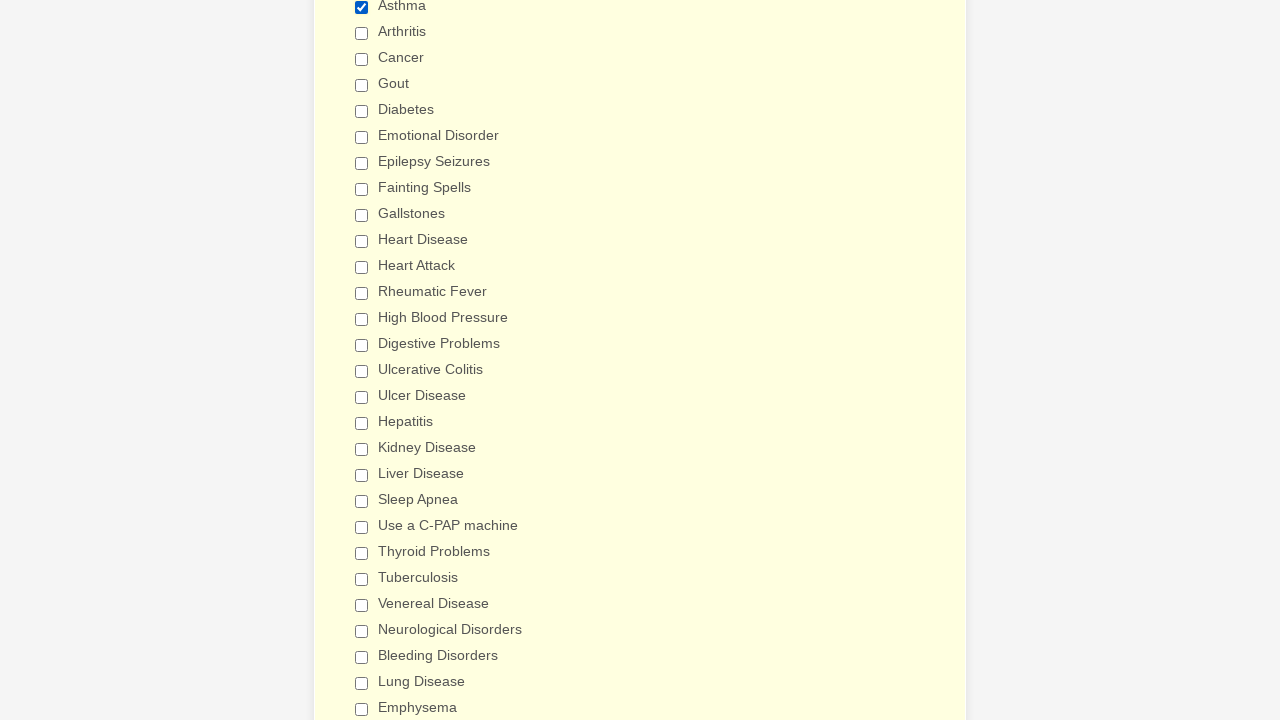

Accessed checkbox at index 17 to check its value
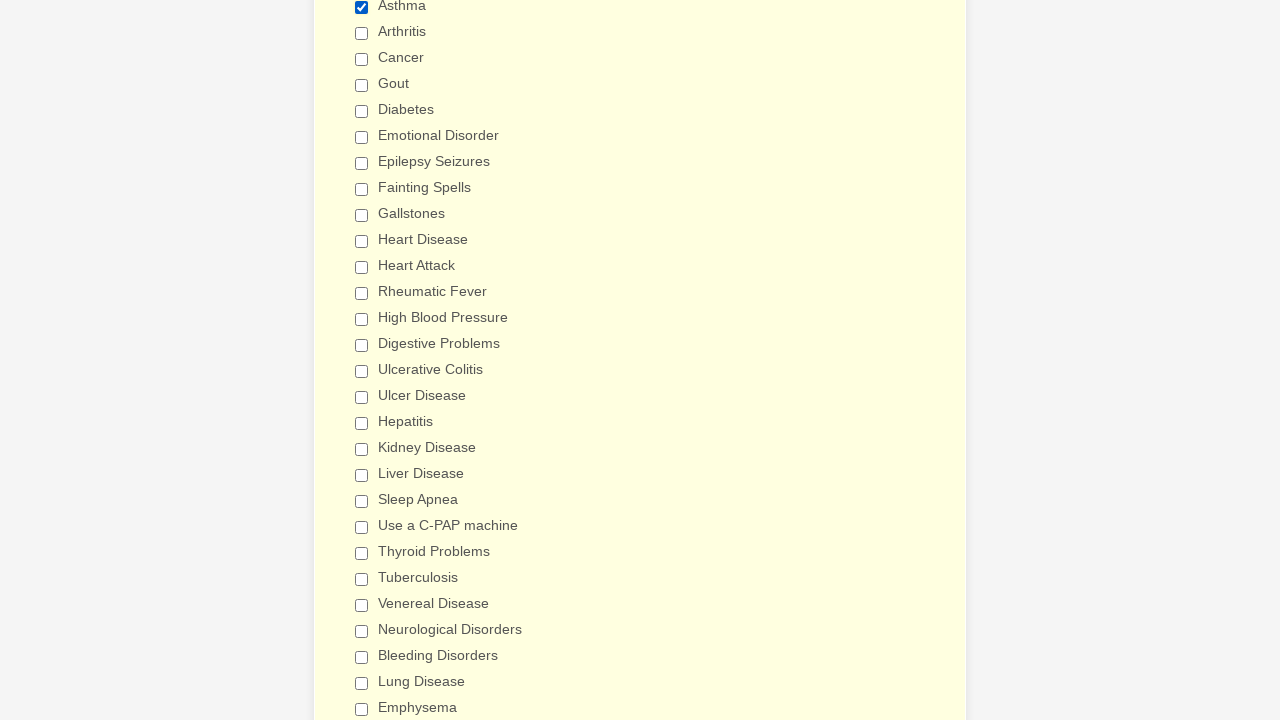

Accessed checkbox at index 18 to check its value
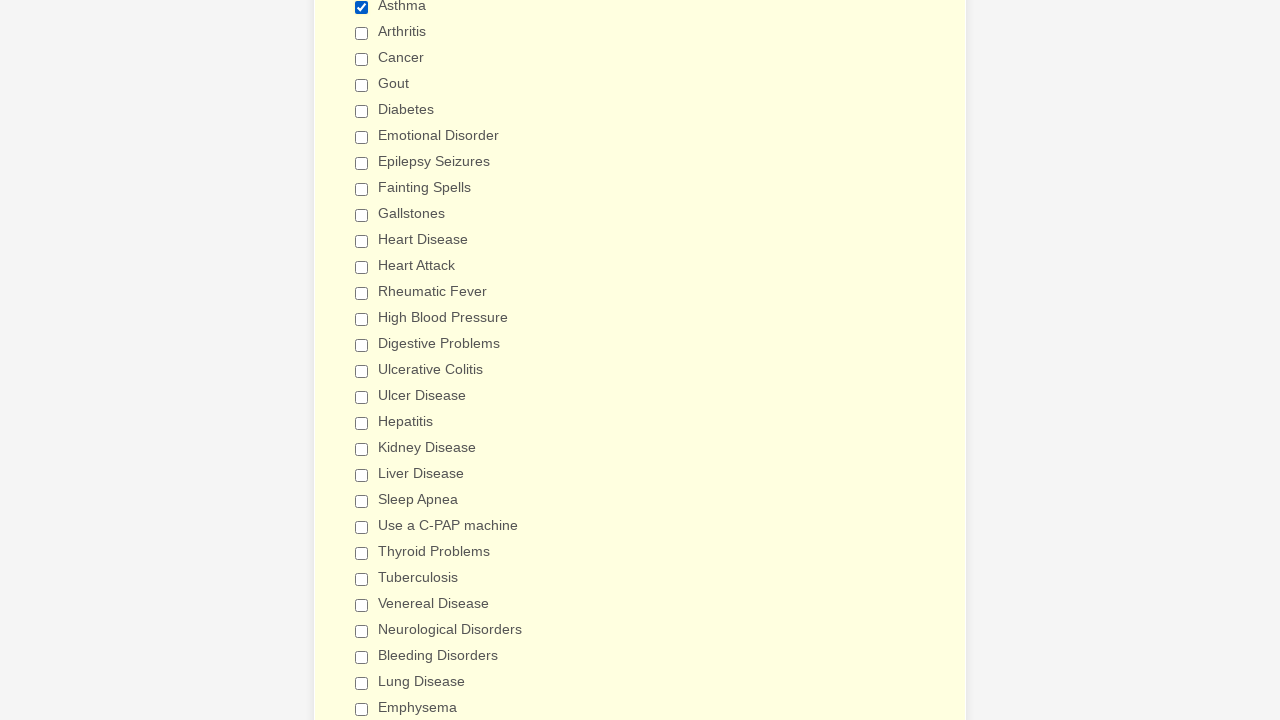

Accessed checkbox at index 19 to check its value
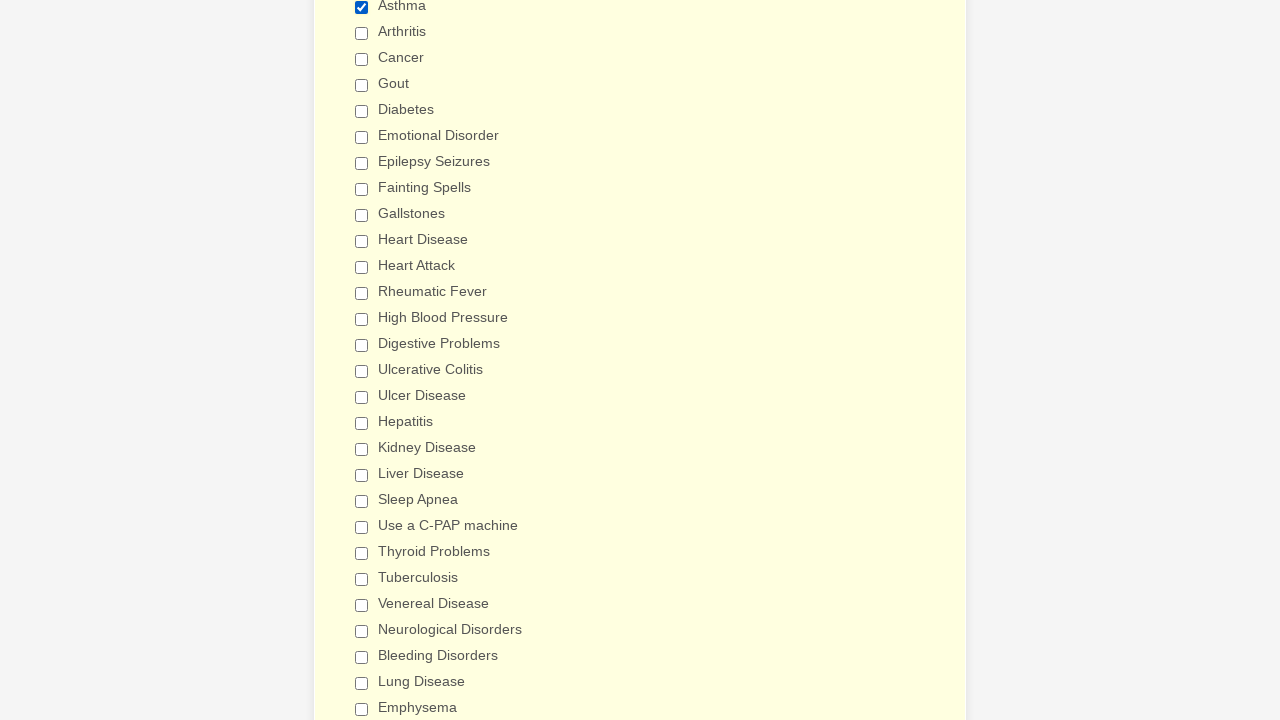

Accessed checkbox at index 20 to check its value
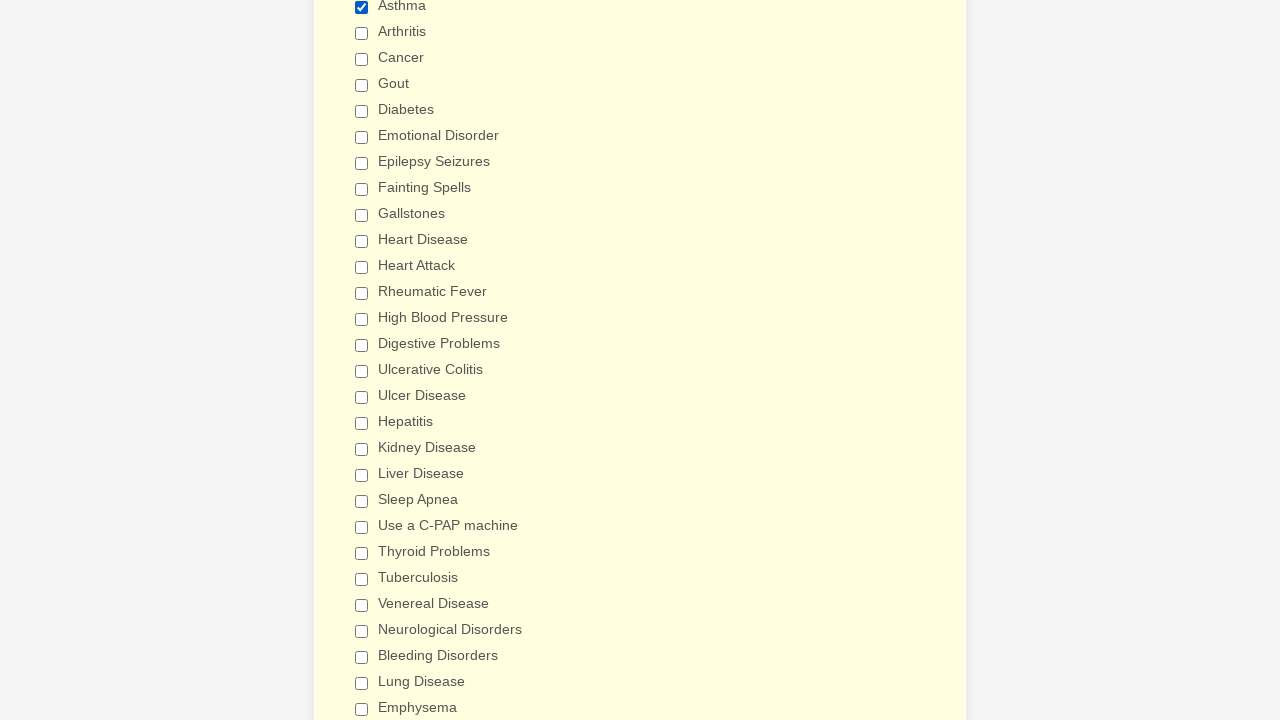

Accessed checkbox at index 21 to check its value
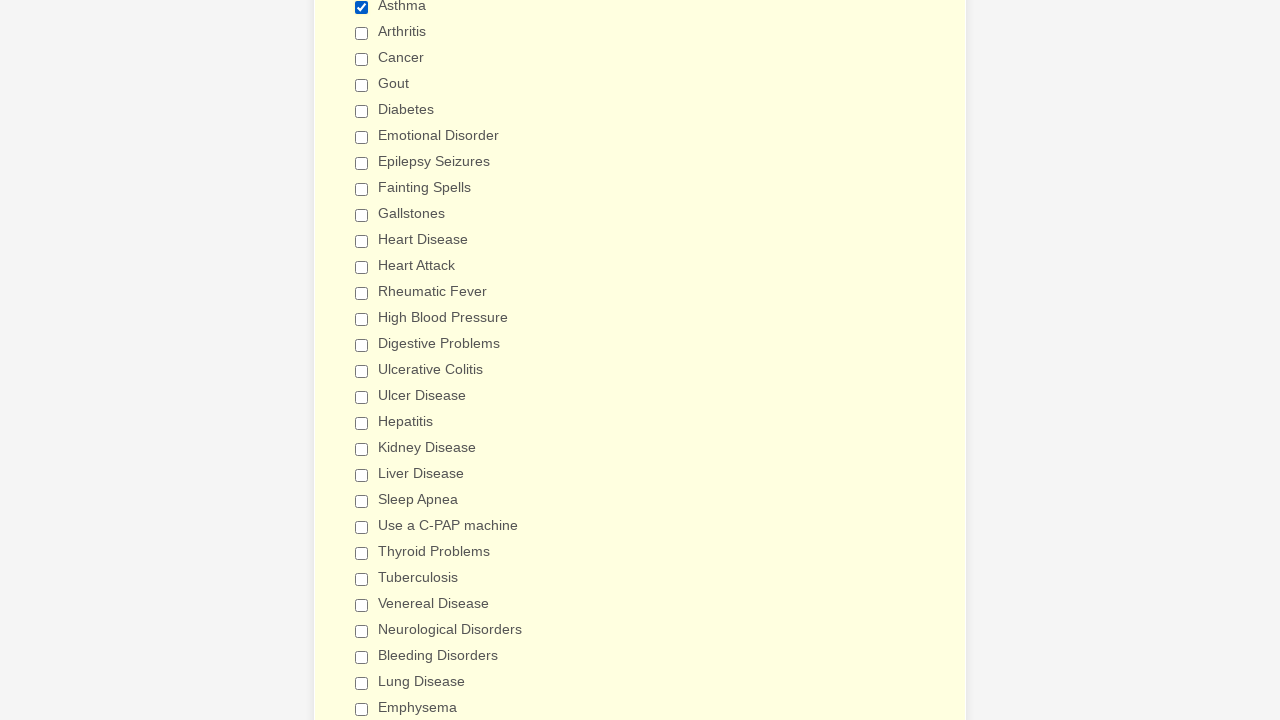

Accessed checkbox at index 22 to check its value
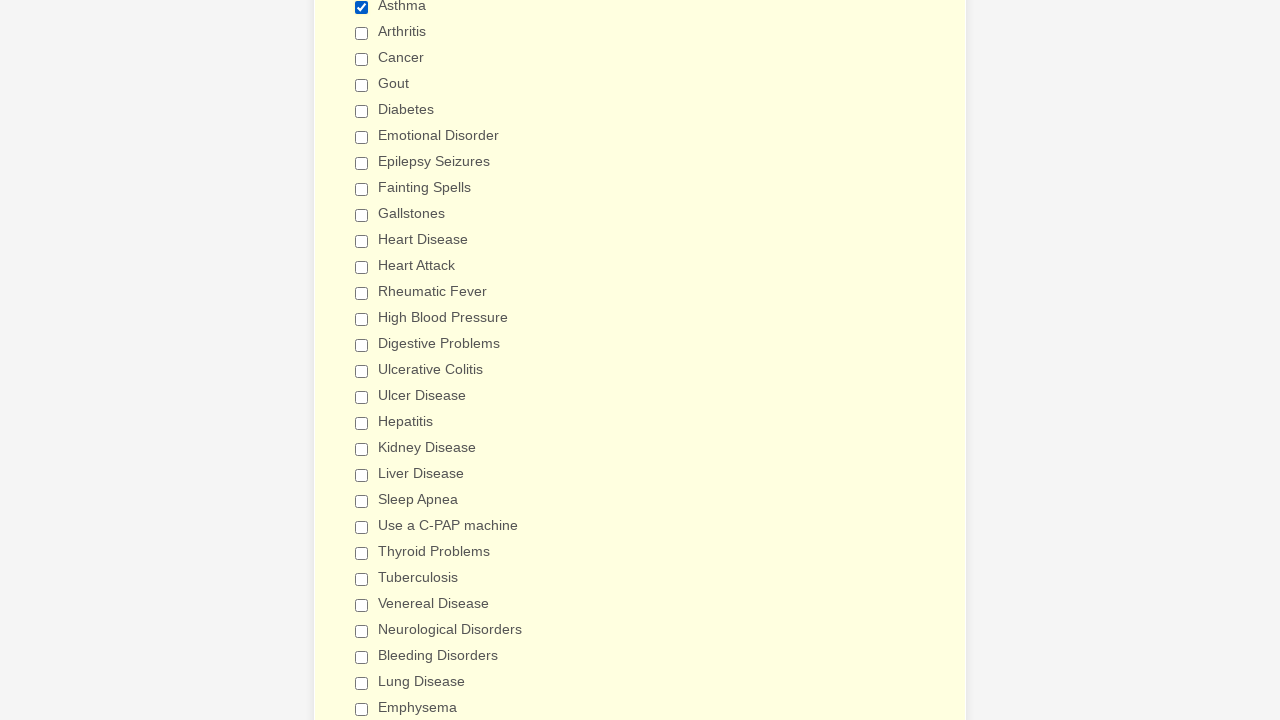

Accessed checkbox at index 23 to check its value
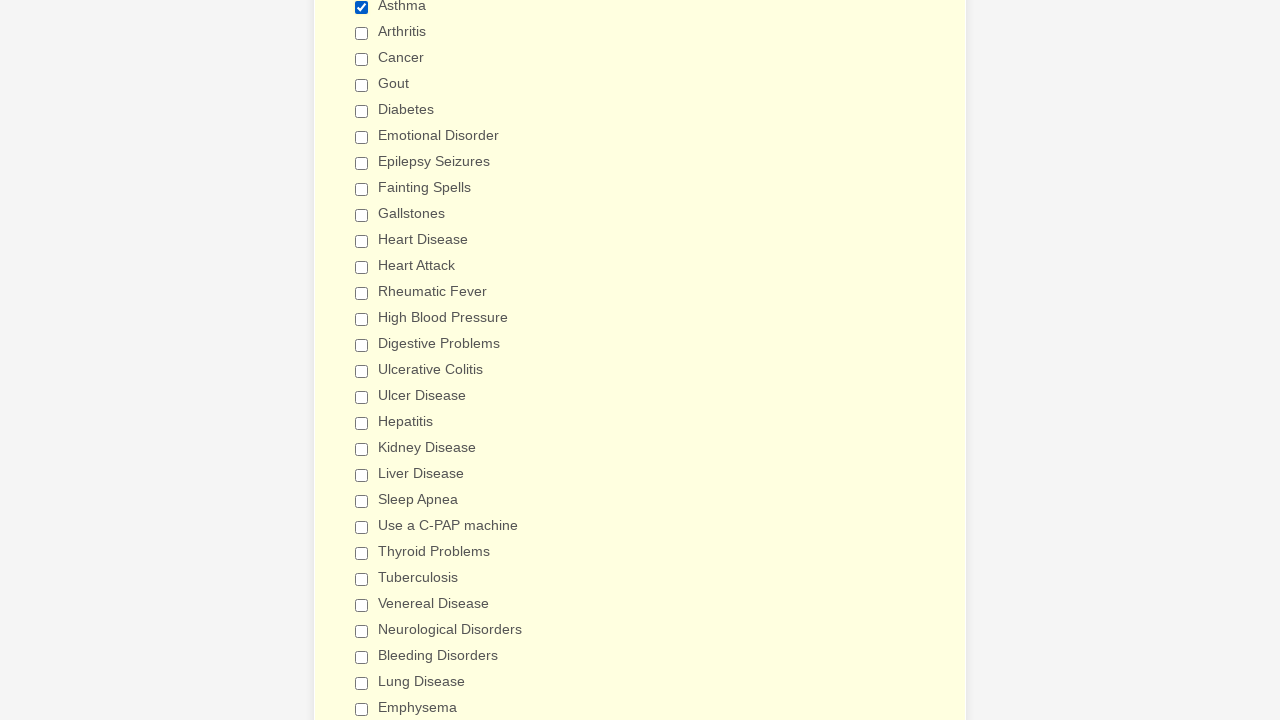

Accessed checkbox at index 24 to check its value
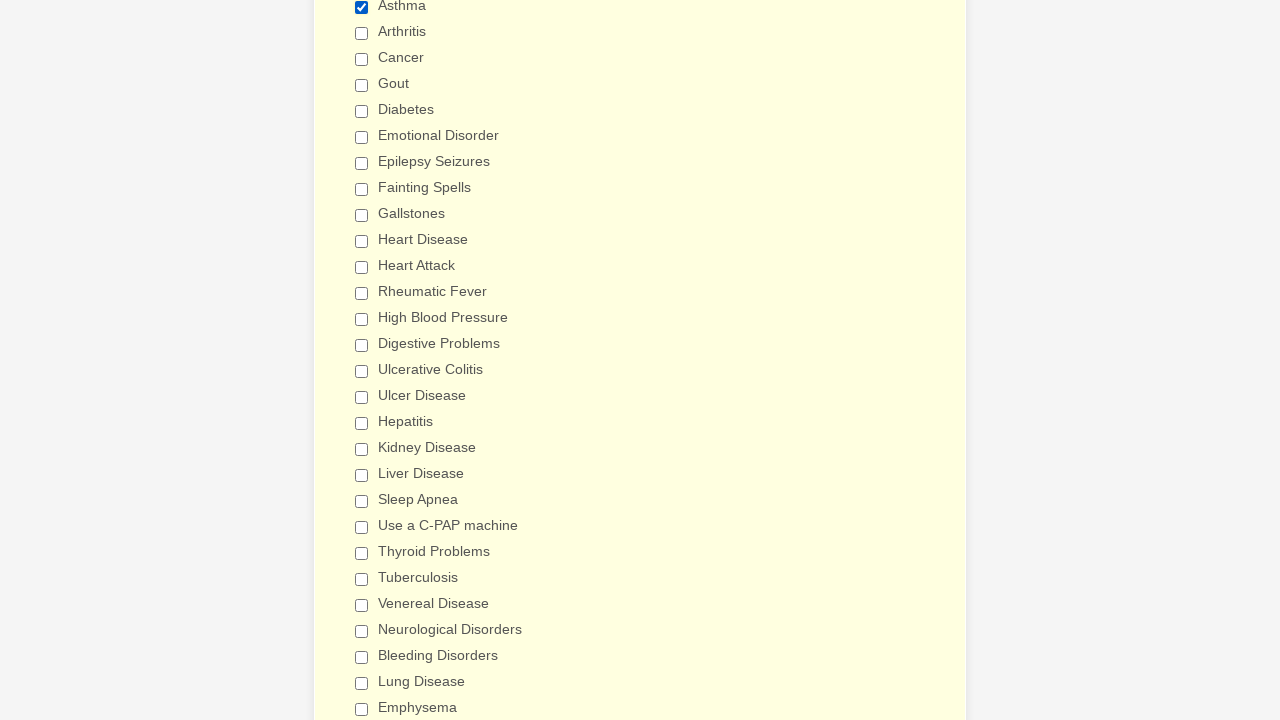

Accessed checkbox at index 25 to check its value
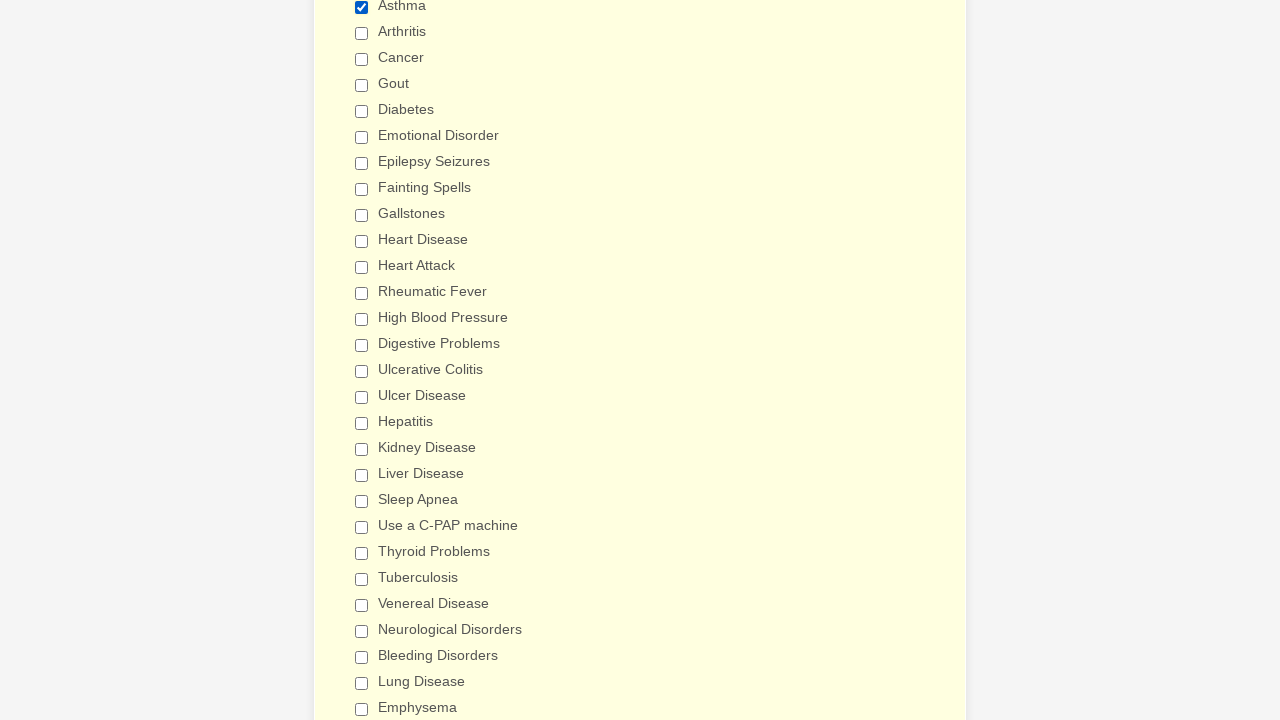

Accessed checkbox at index 26 to check its value
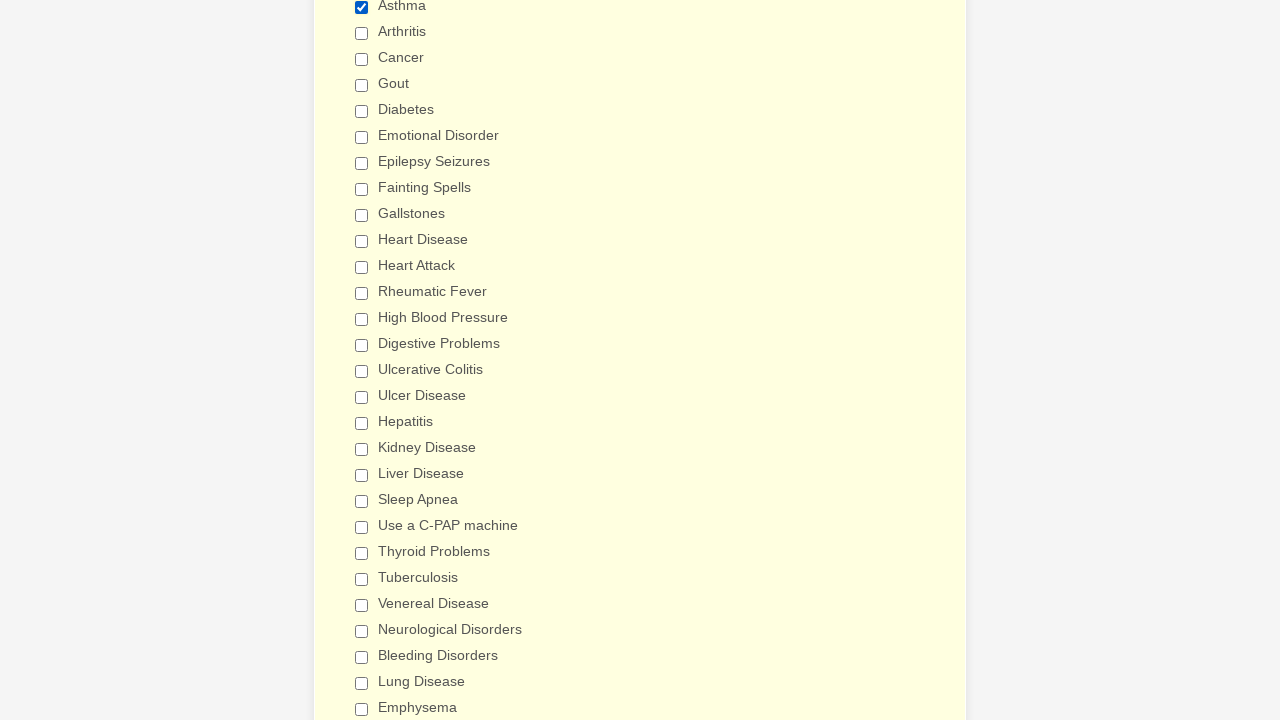

Accessed checkbox at index 27 to check its value
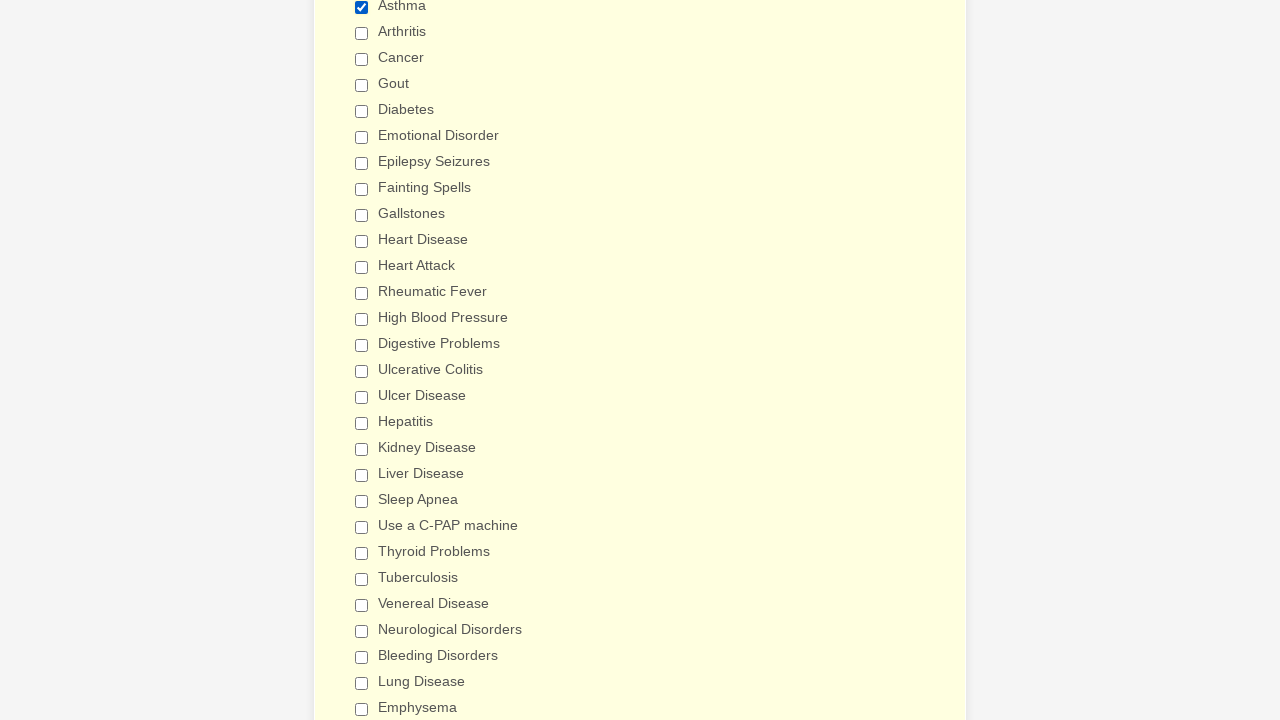

Accessed checkbox at index 28 to check its value
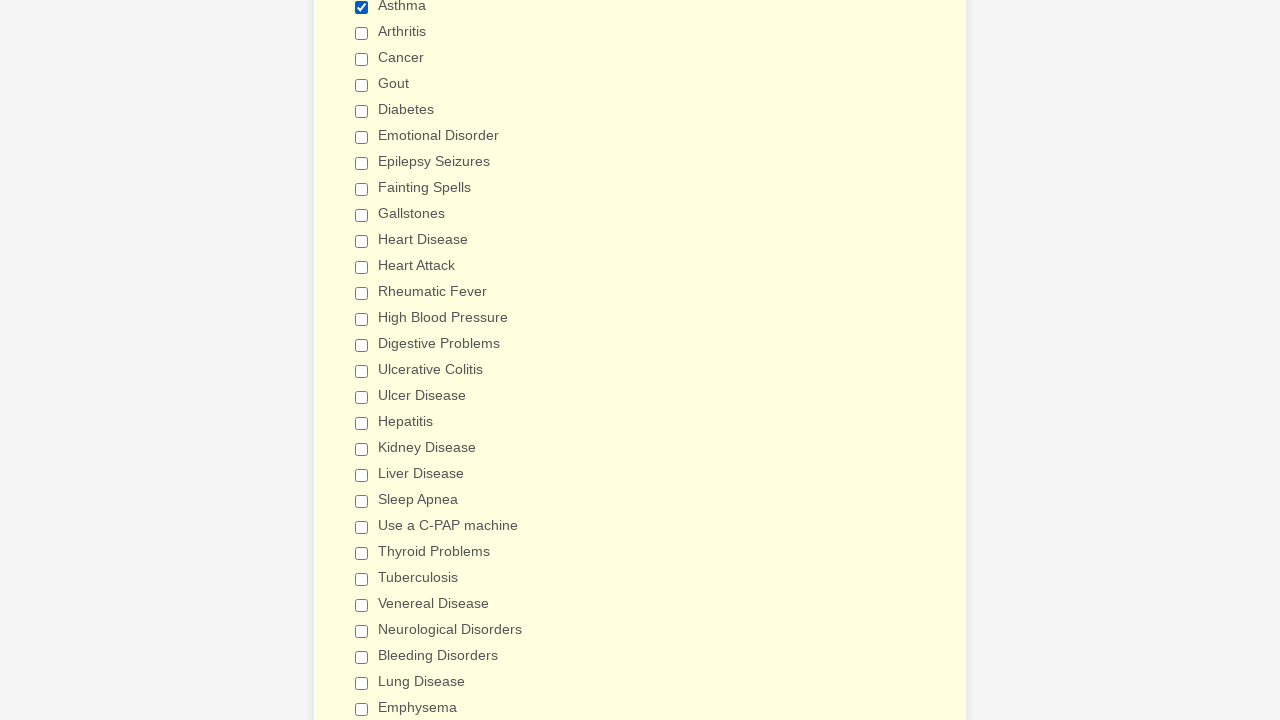

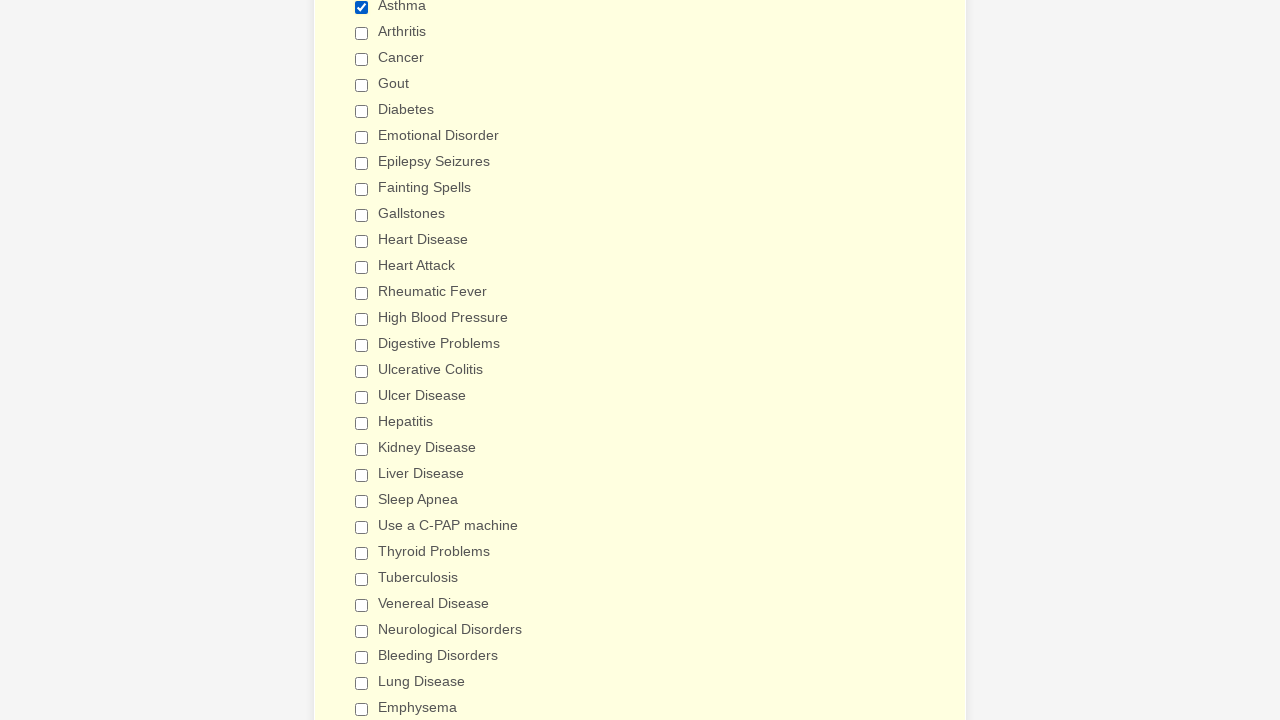